Tests filling out a large form by entering text into all input fields and submitting the form via a button click

Starting URL: http://suninjuly.github.io/huge_form.html

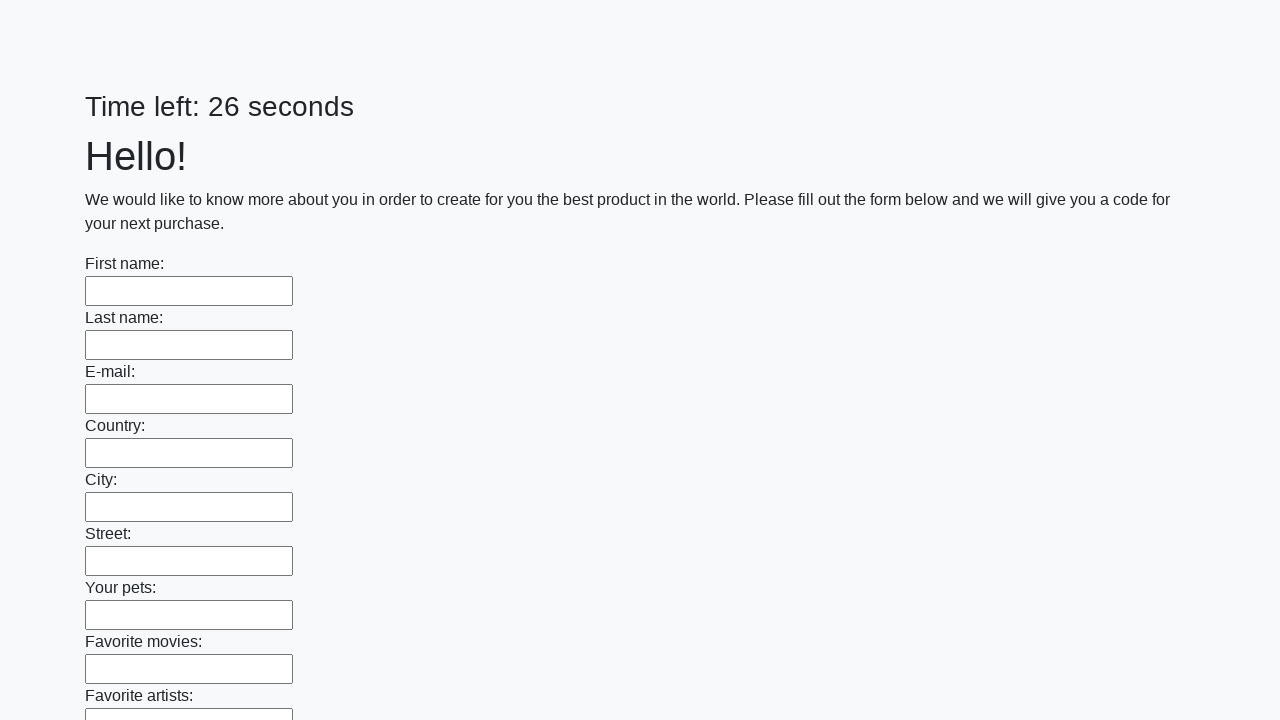

Located all input elements on the huge form
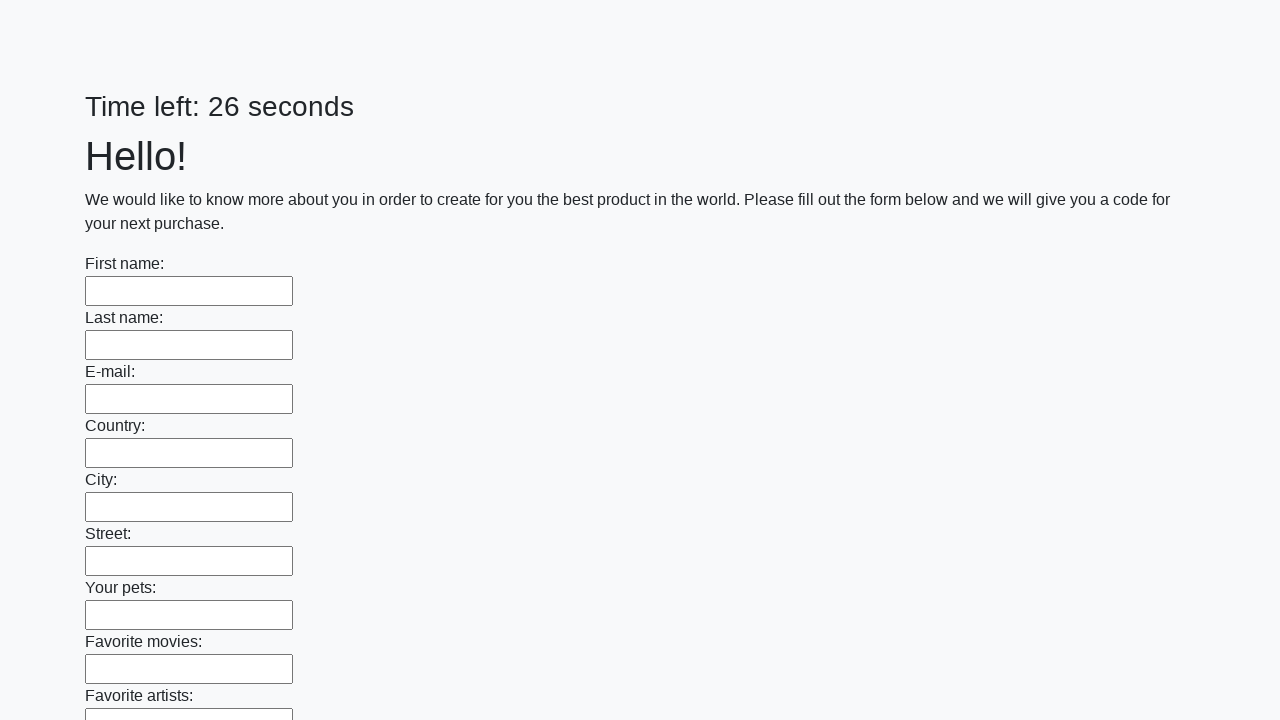

Filled an input field with 'word' on input >> nth=0
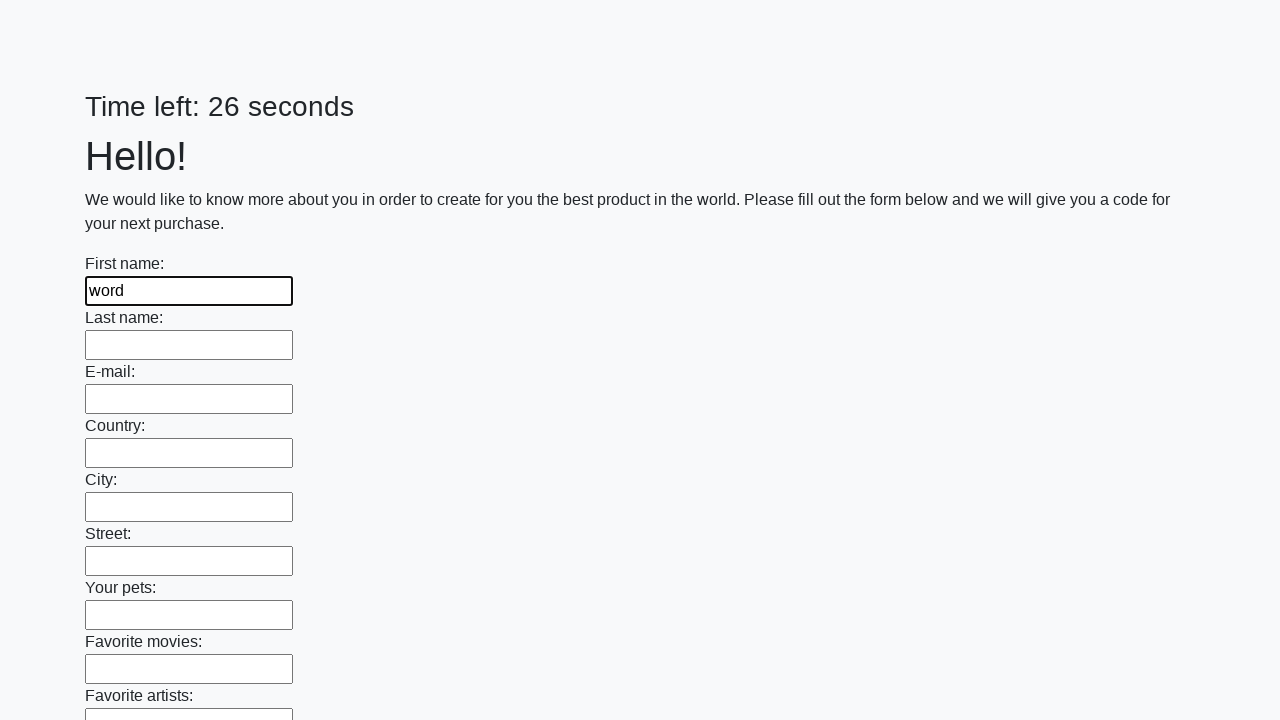

Filled an input field with 'word' on input >> nth=1
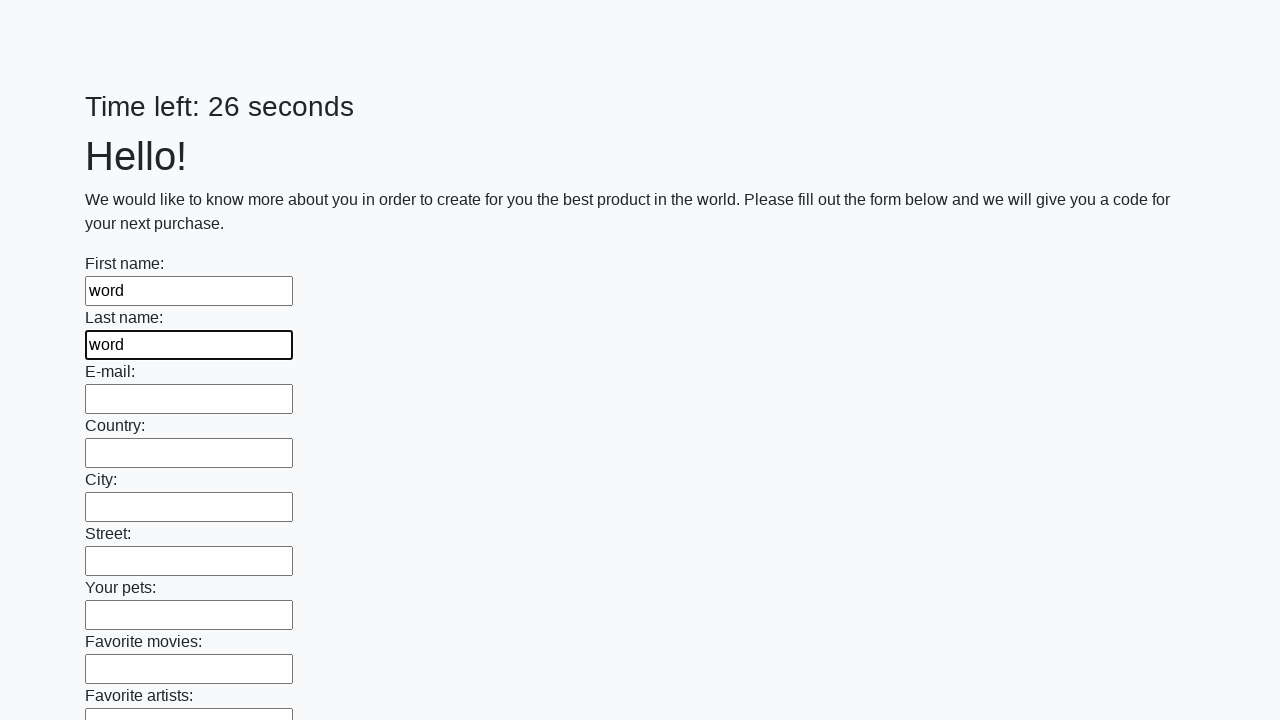

Filled an input field with 'word' on input >> nth=2
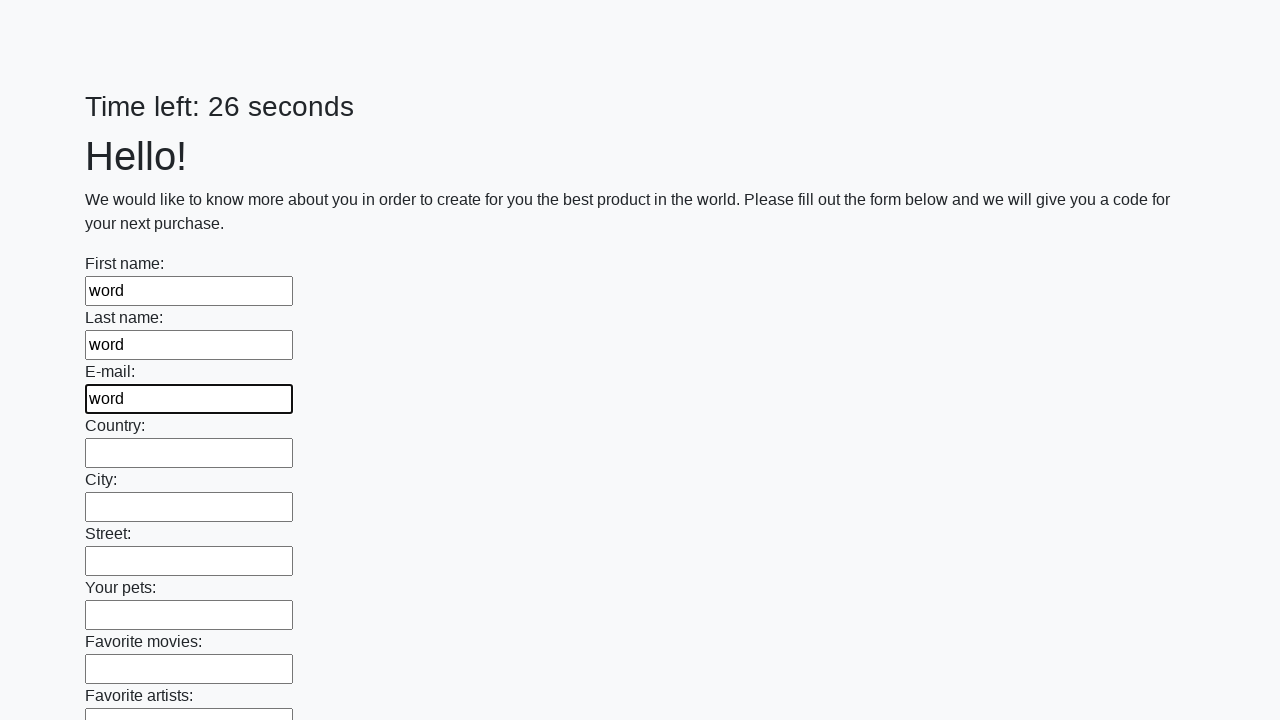

Filled an input field with 'word' on input >> nth=3
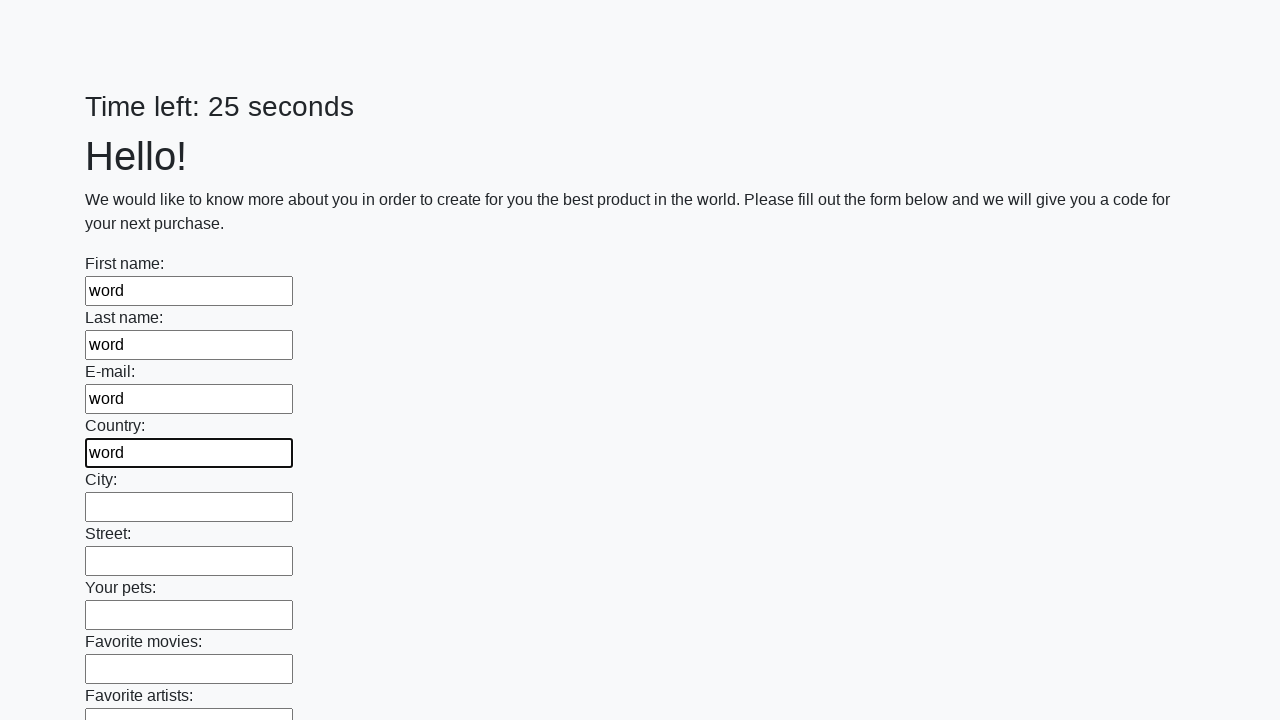

Filled an input field with 'word' on input >> nth=4
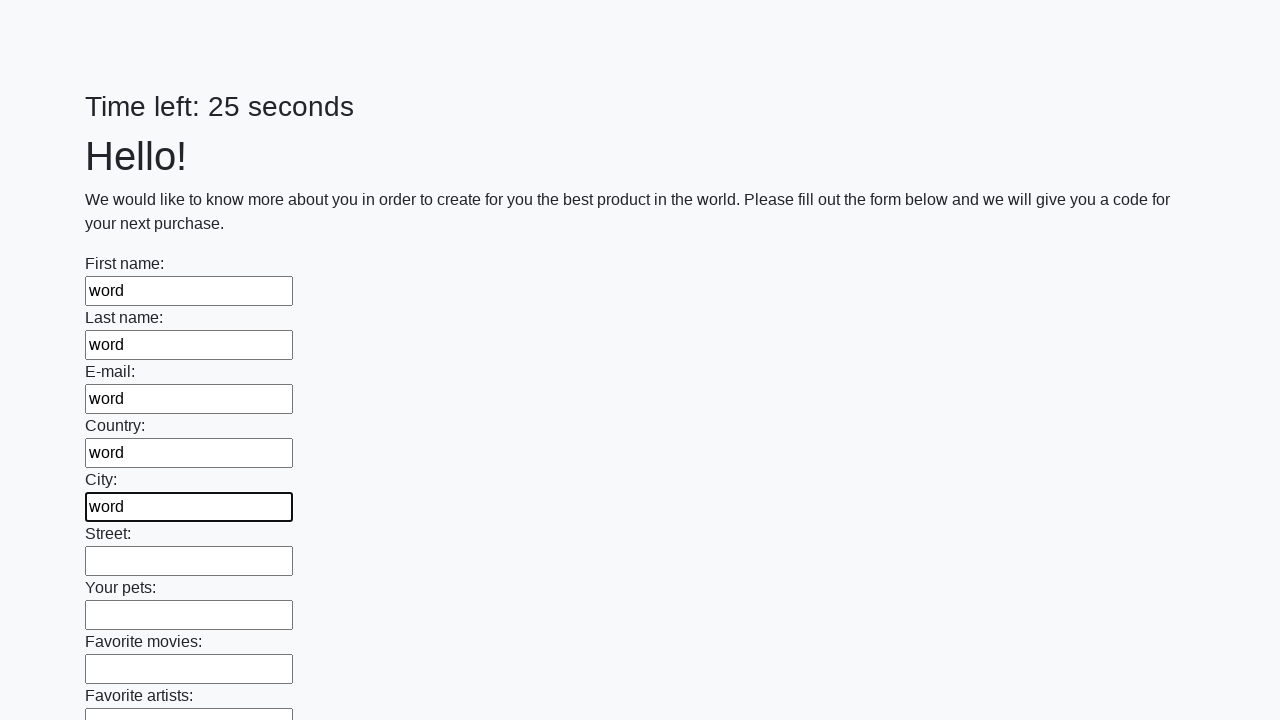

Filled an input field with 'word' on input >> nth=5
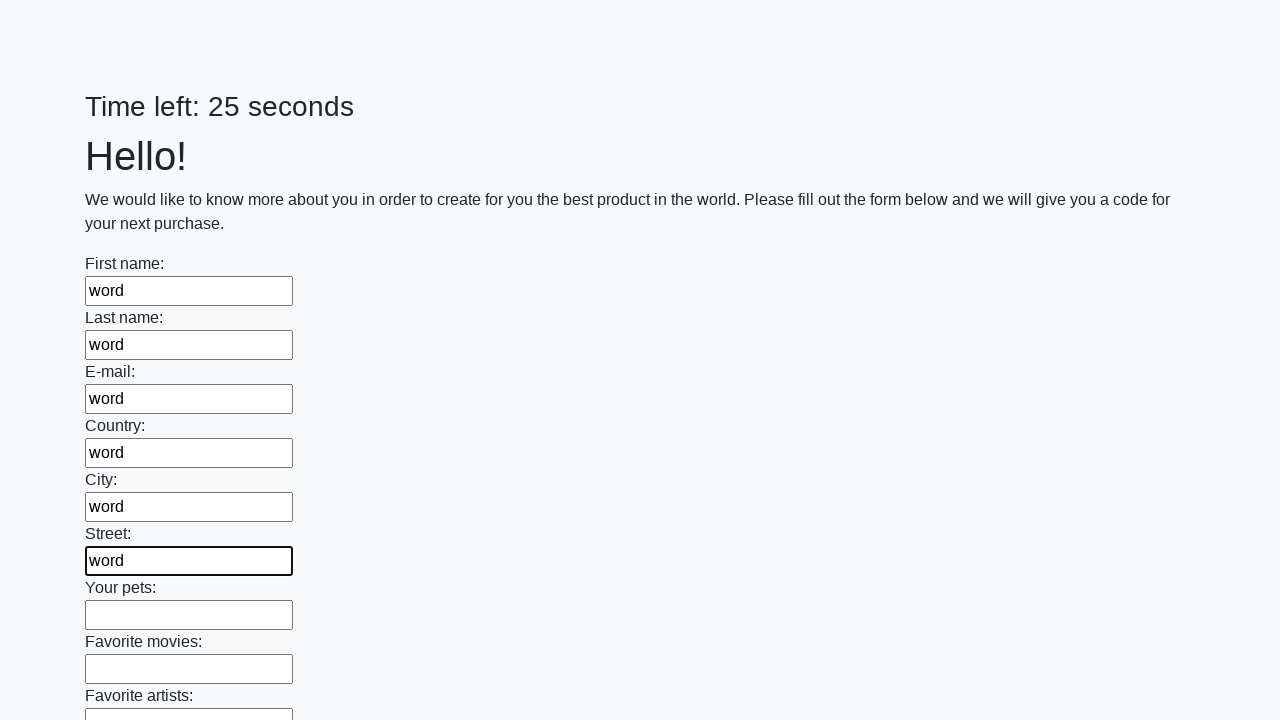

Filled an input field with 'word' on input >> nth=6
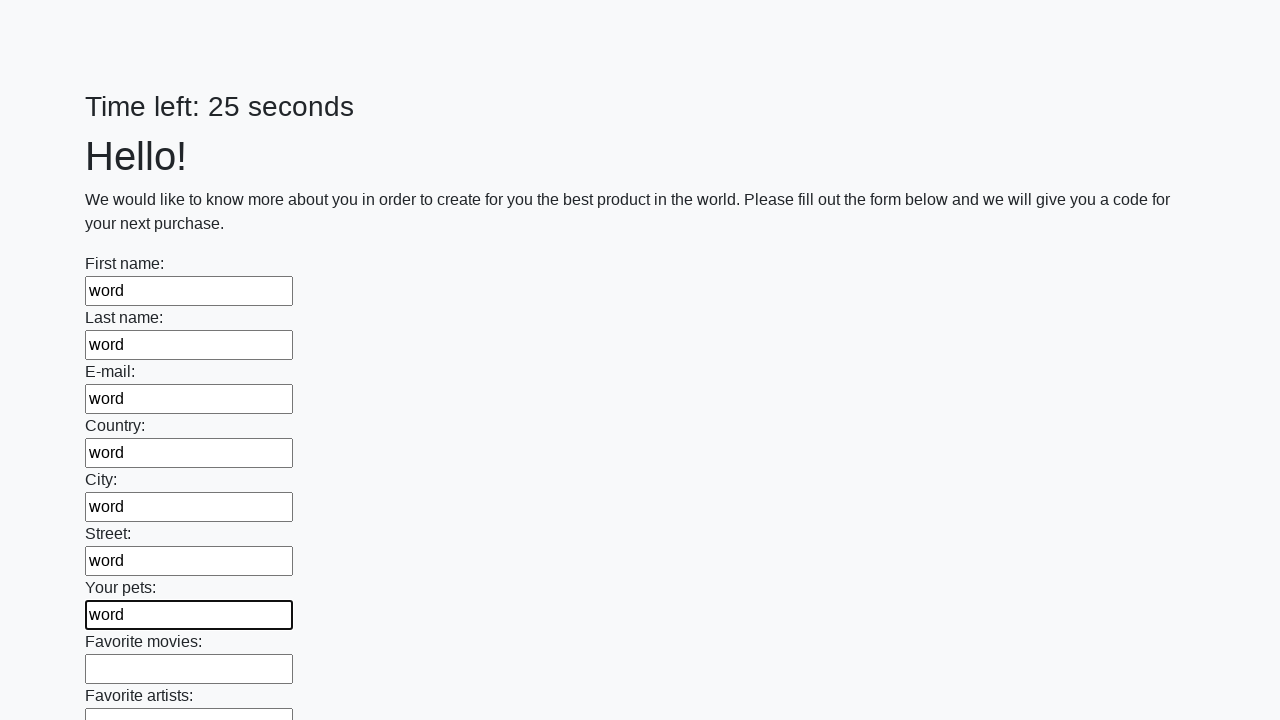

Filled an input field with 'word' on input >> nth=7
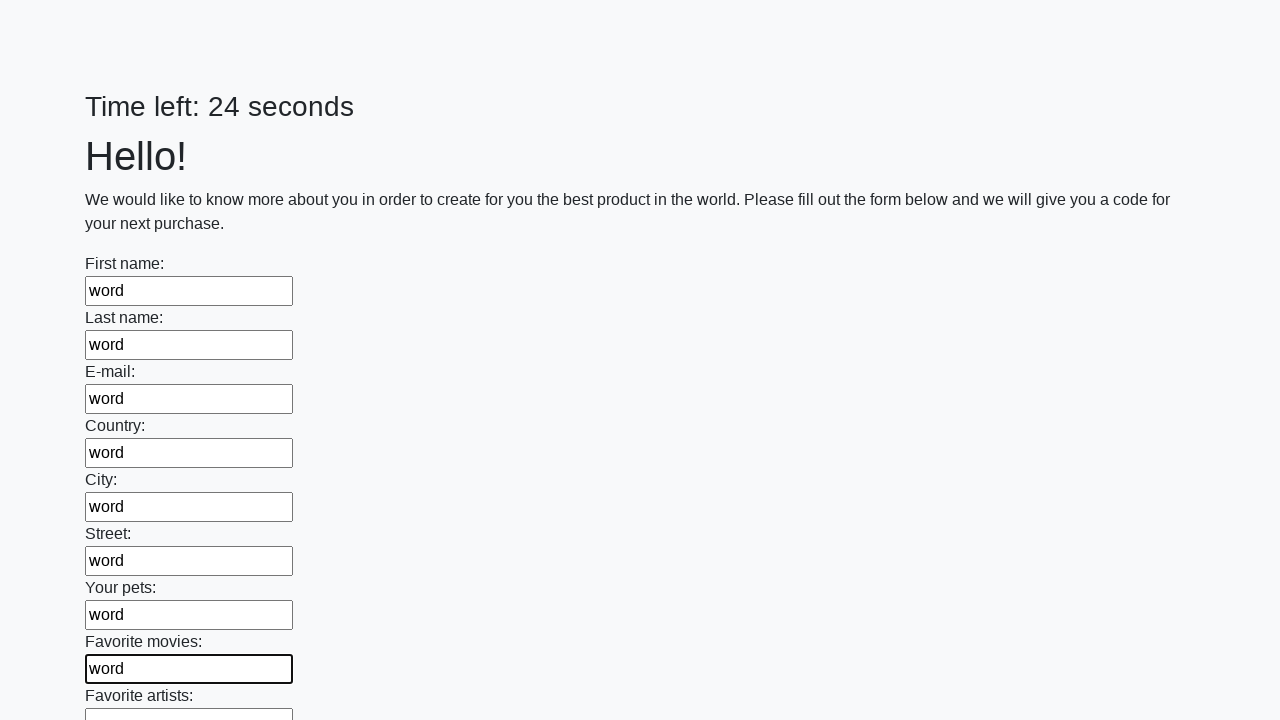

Filled an input field with 'word' on input >> nth=8
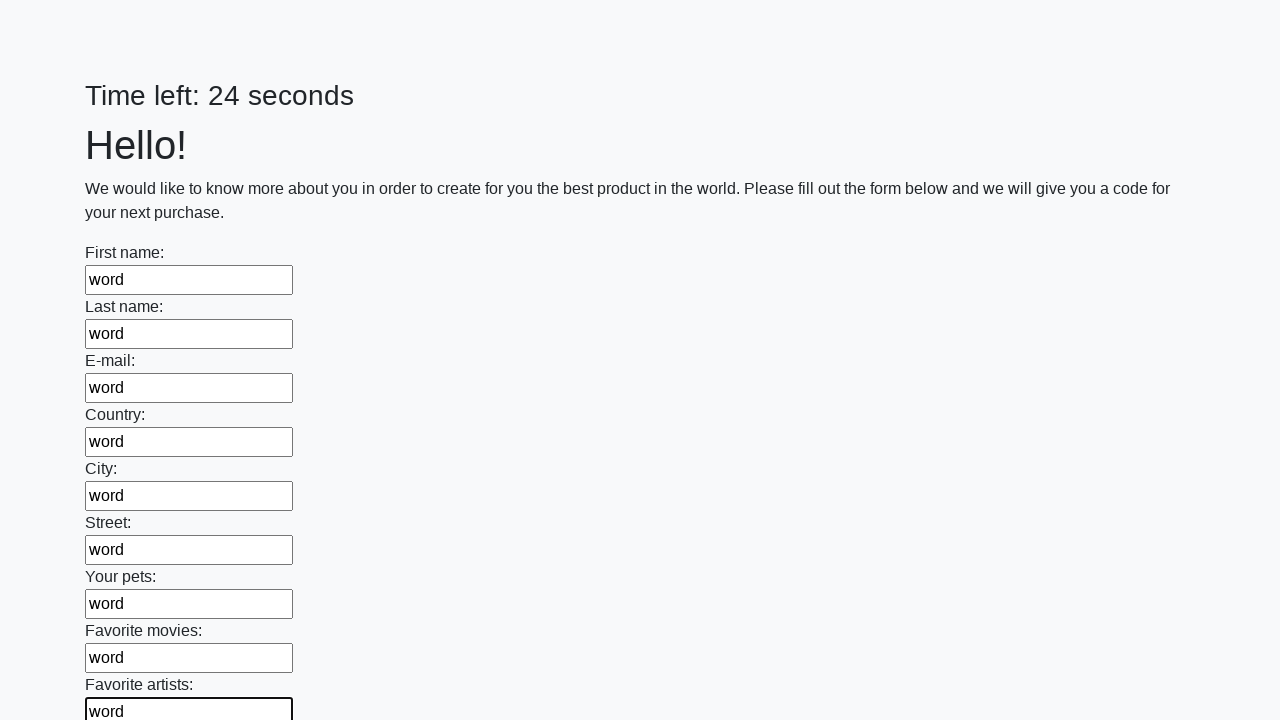

Filled an input field with 'word' on input >> nth=9
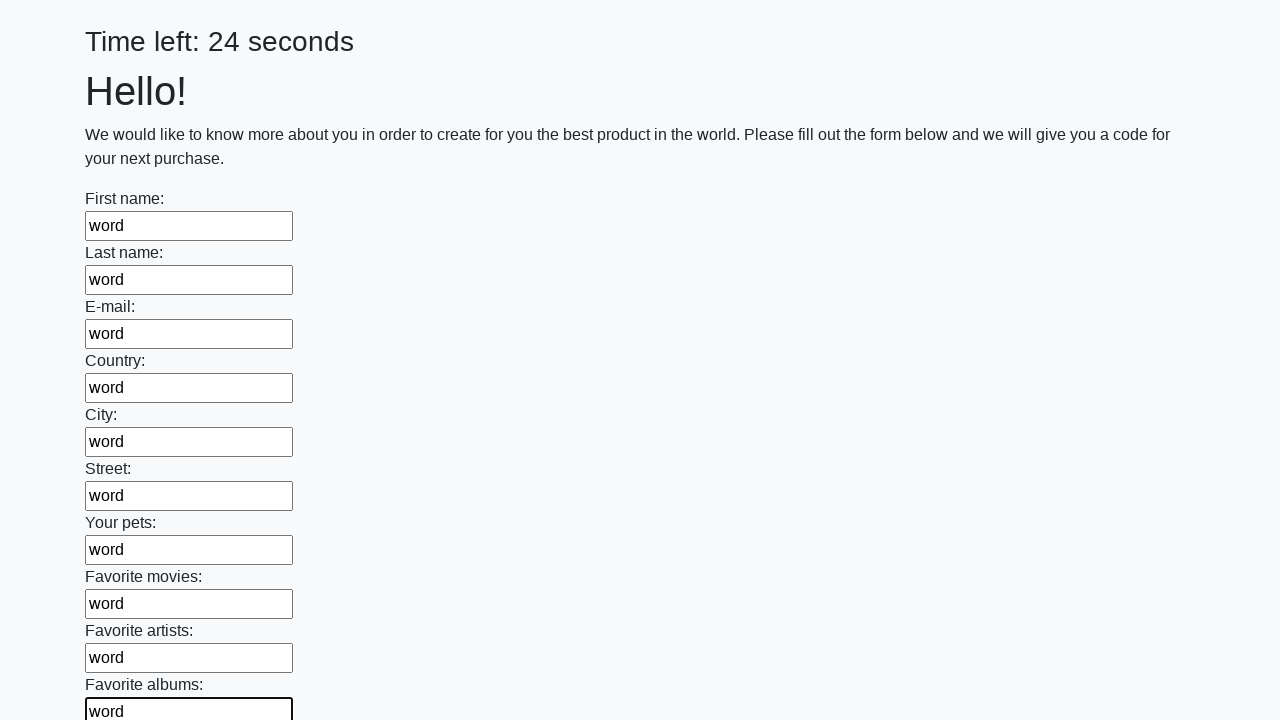

Filled an input field with 'word' on input >> nth=10
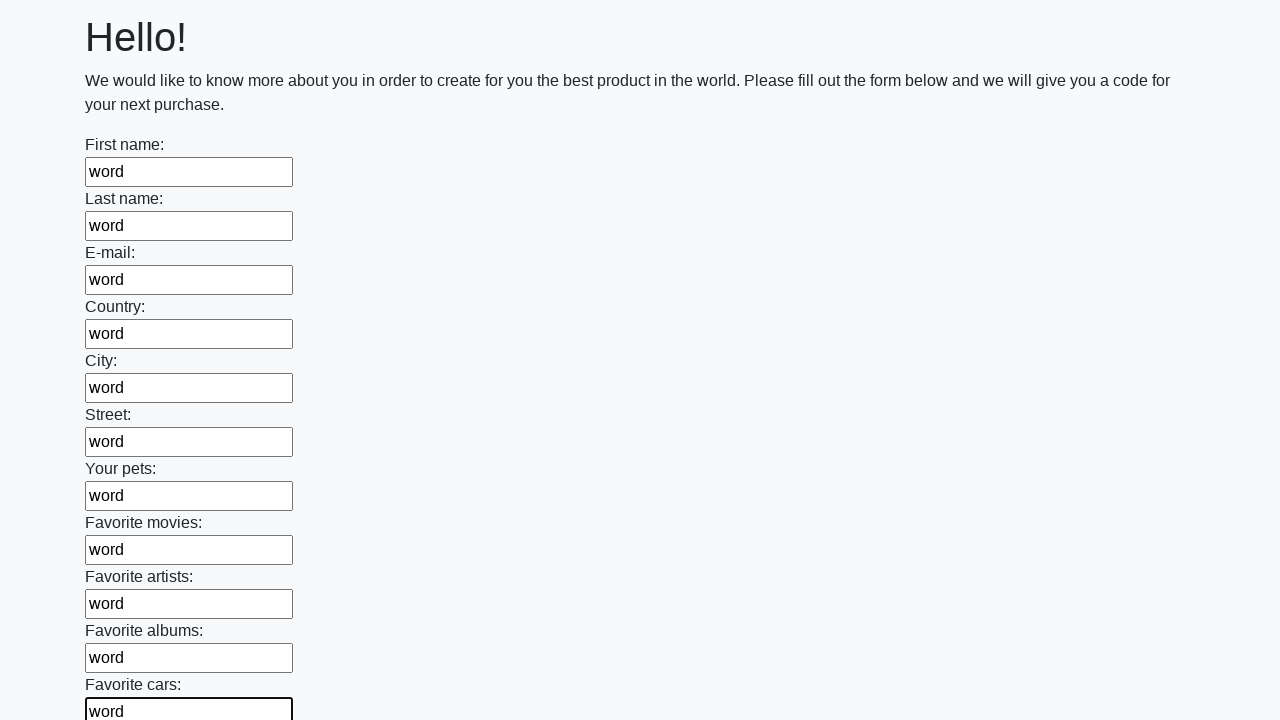

Filled an input field with 'word' on input >> nth=11
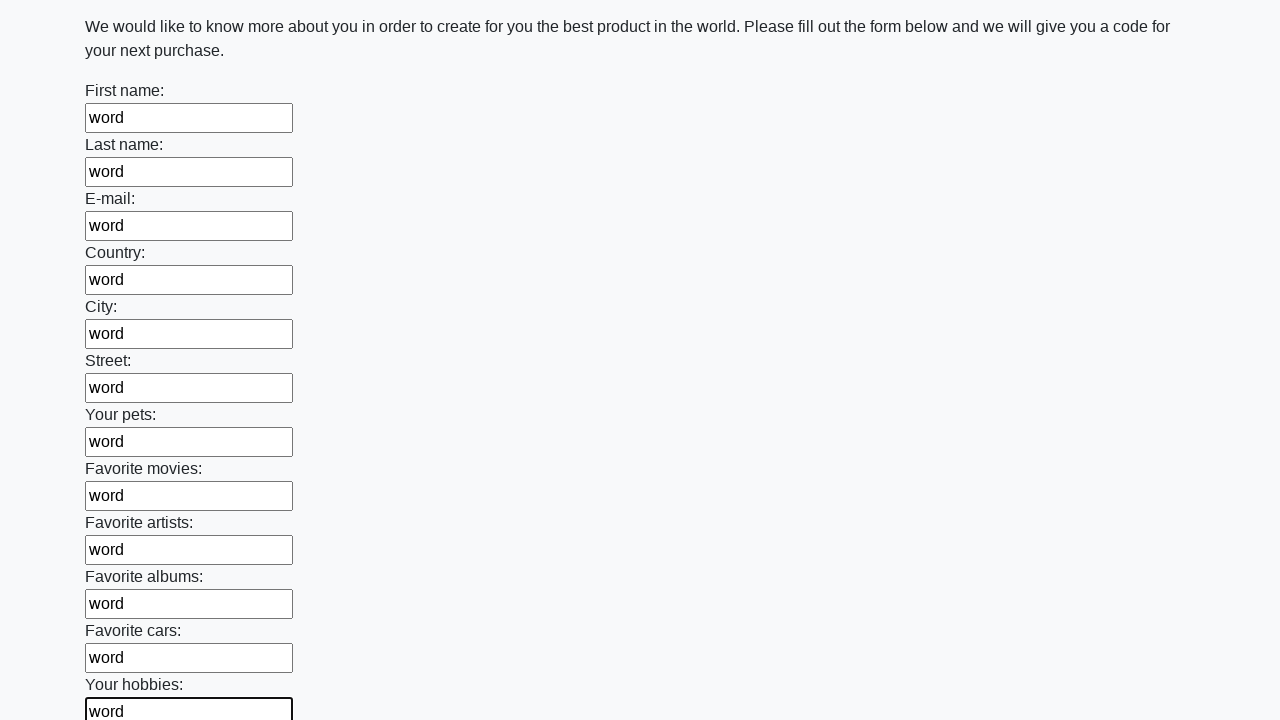

Filled an input field with 'word' on input >> nth=12
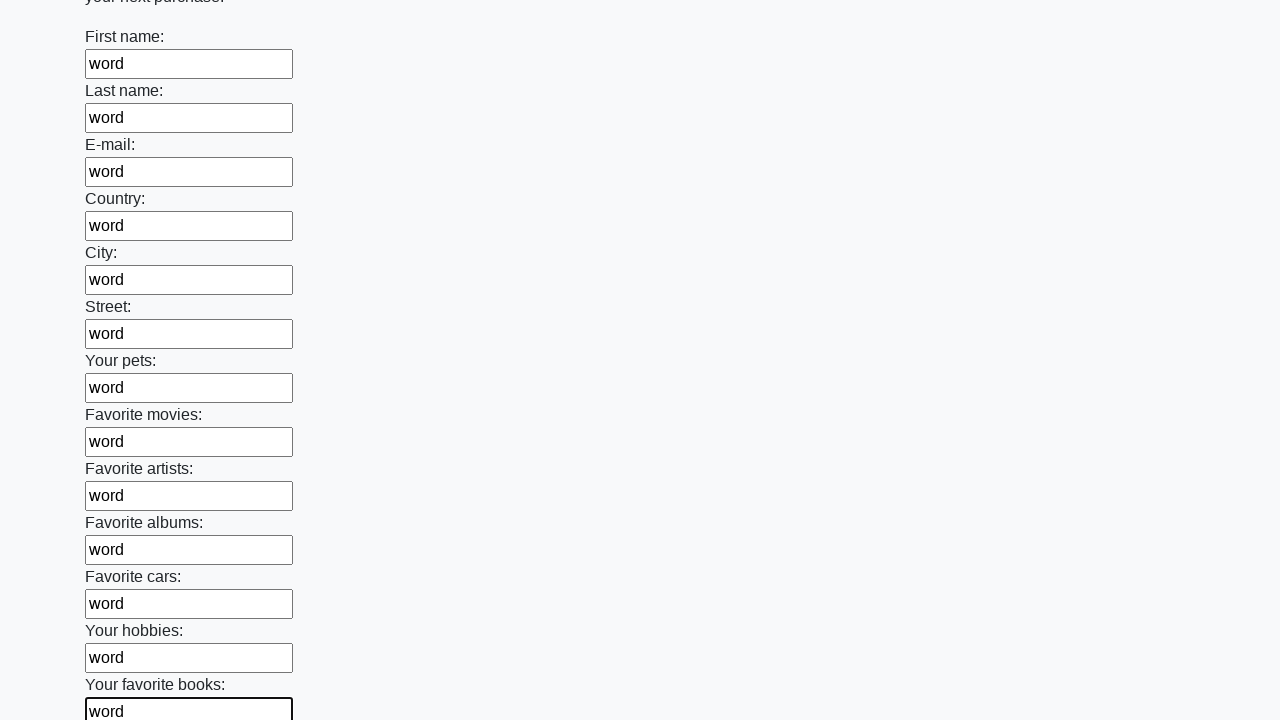

Filled an input field with 'word' on input >> nth=13
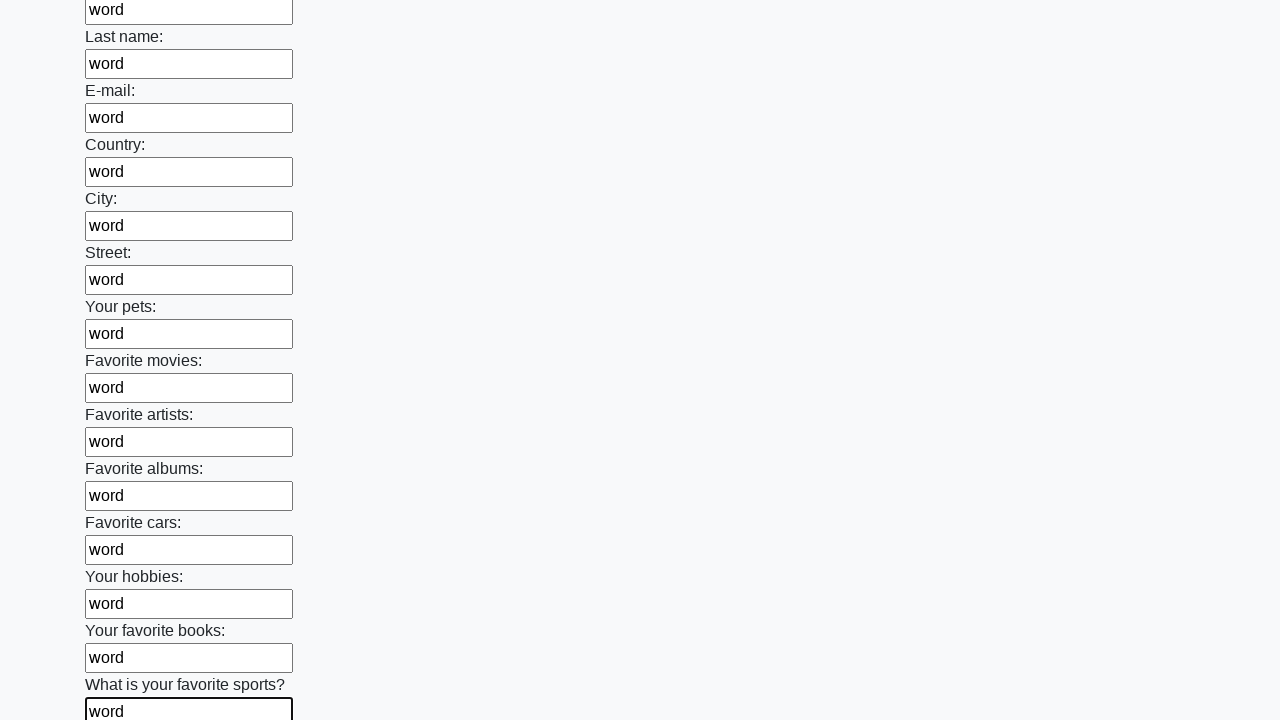

Filled an input field with 'word' on input >> nth=14
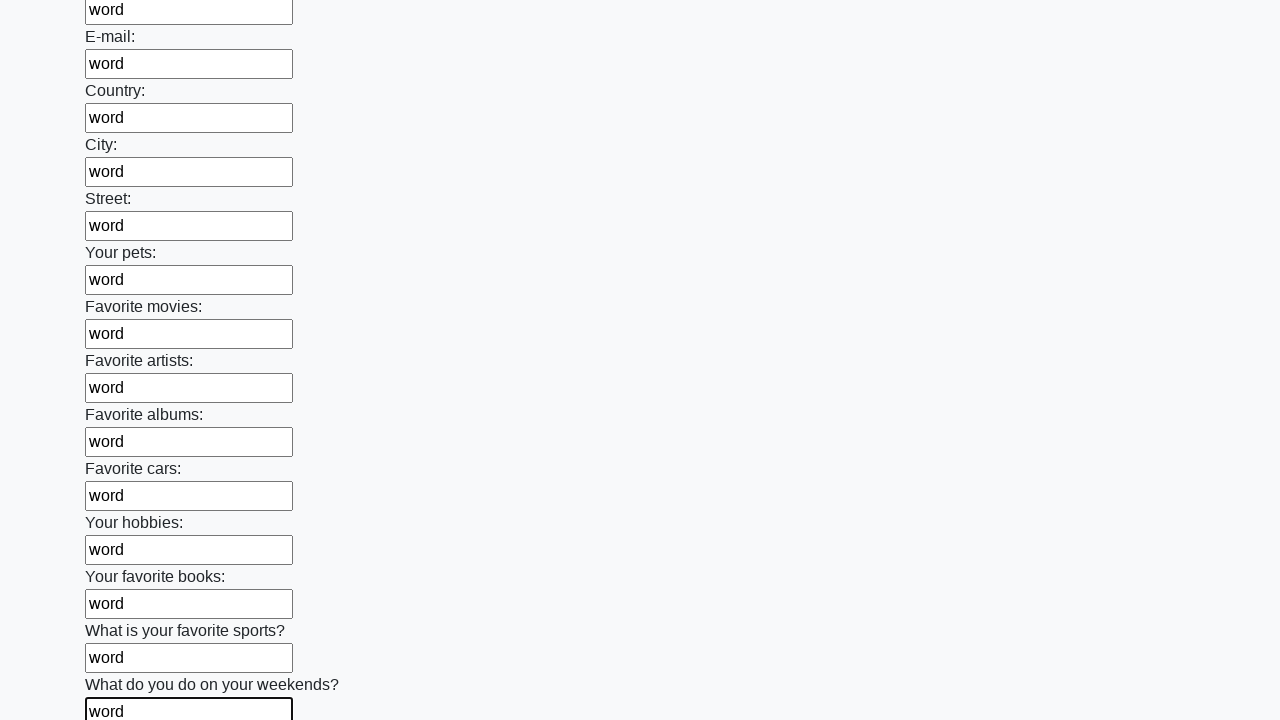

Filled an input field with 'word' on input >> nth=15
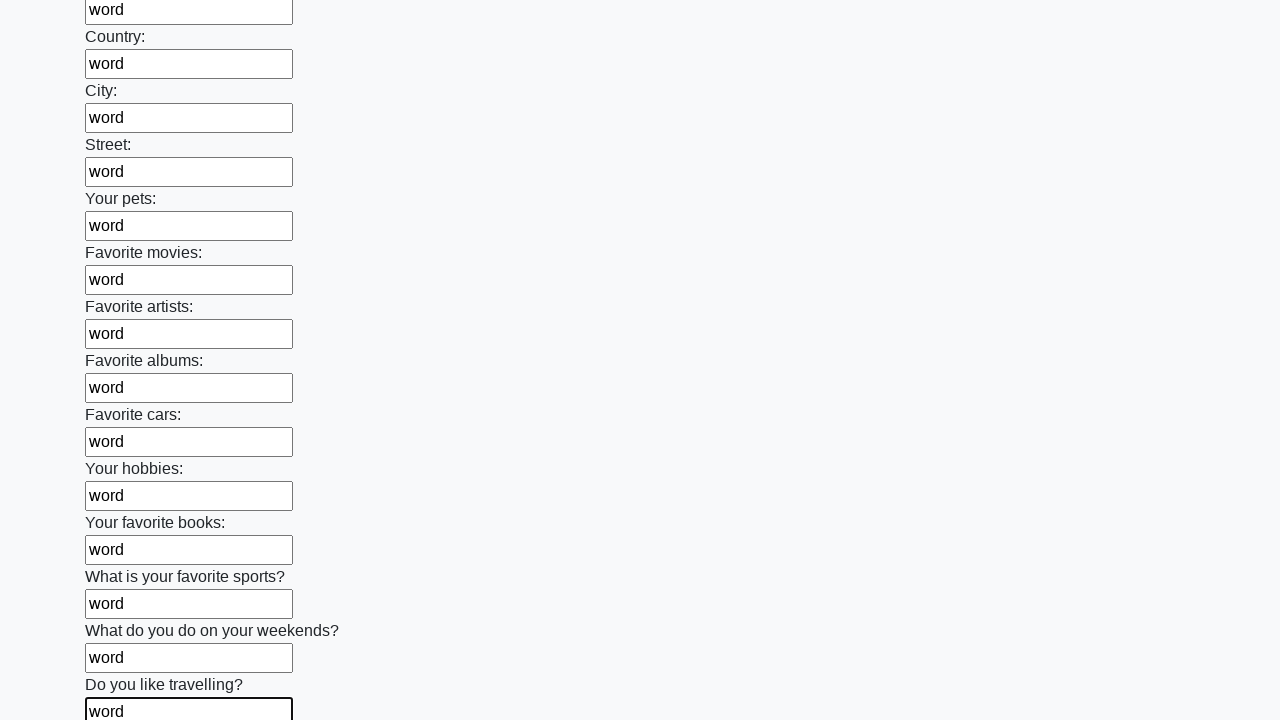

Filled an input field with 'word' on input >> nth=16
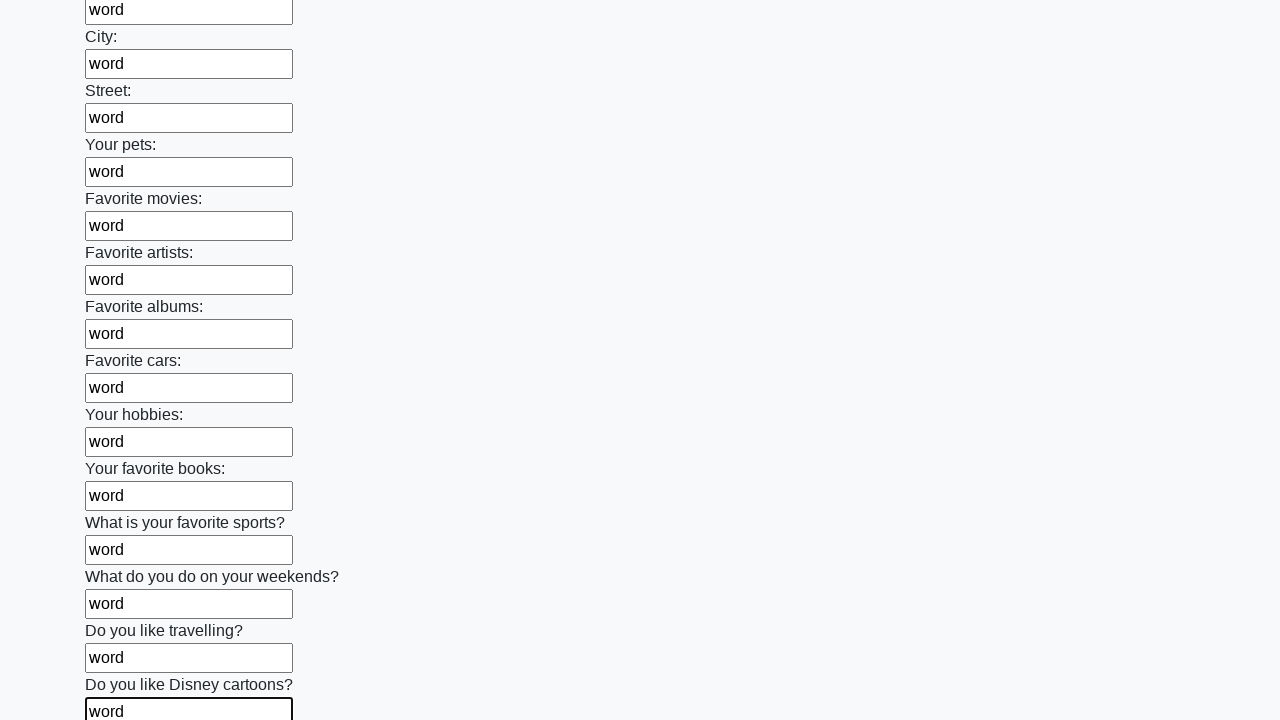

Filled an input field with 'word' on input >> nth=17
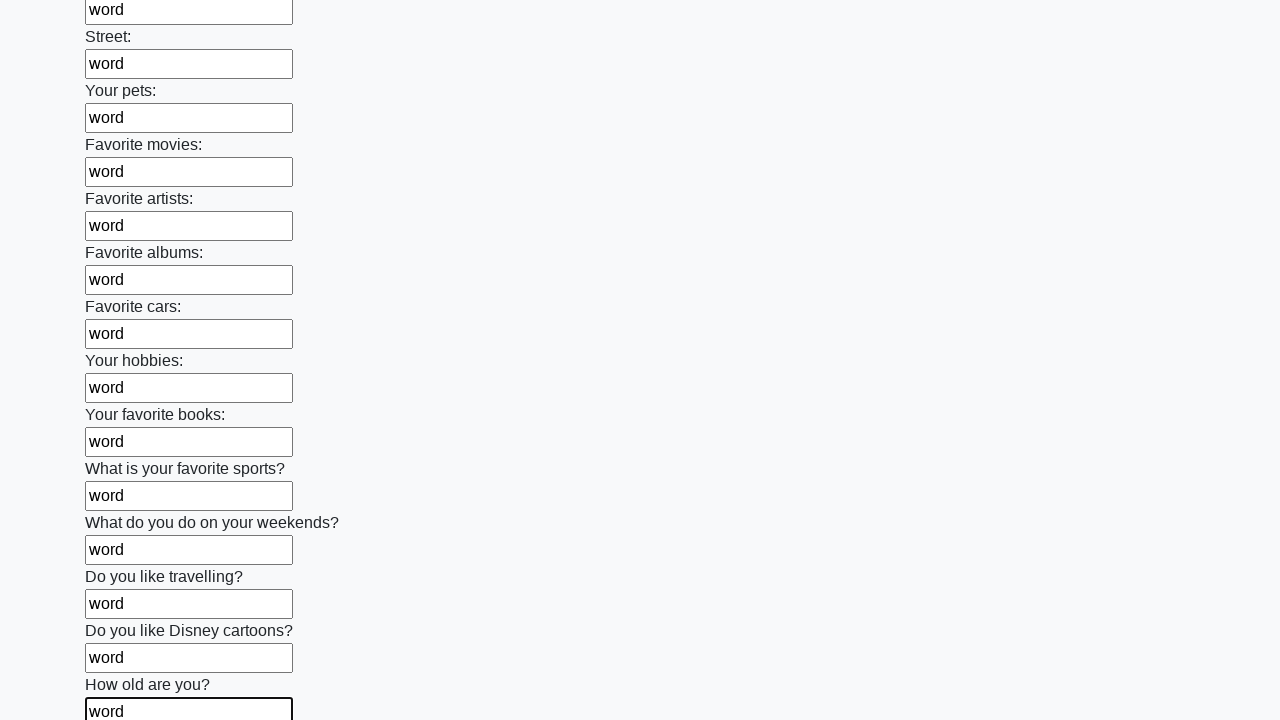

Filled an input field with 'word' on input >> nth=18
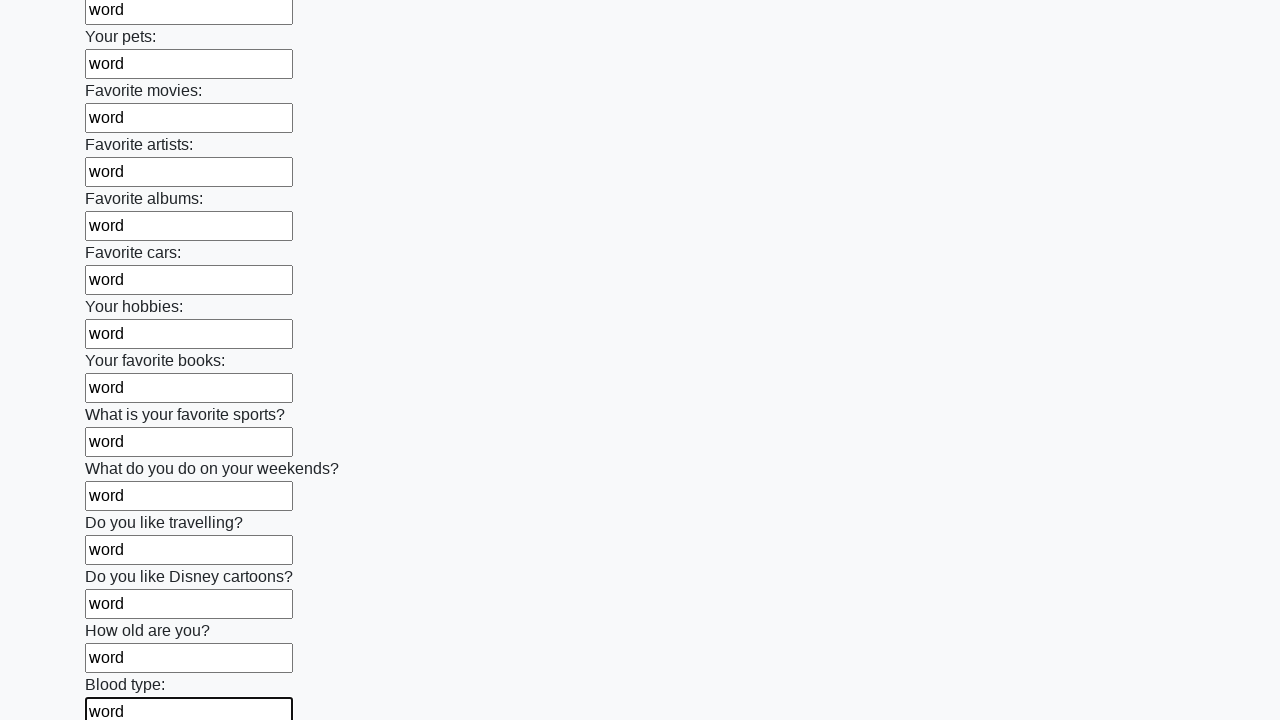

Filled an input field with 'word' on input >> nth=19
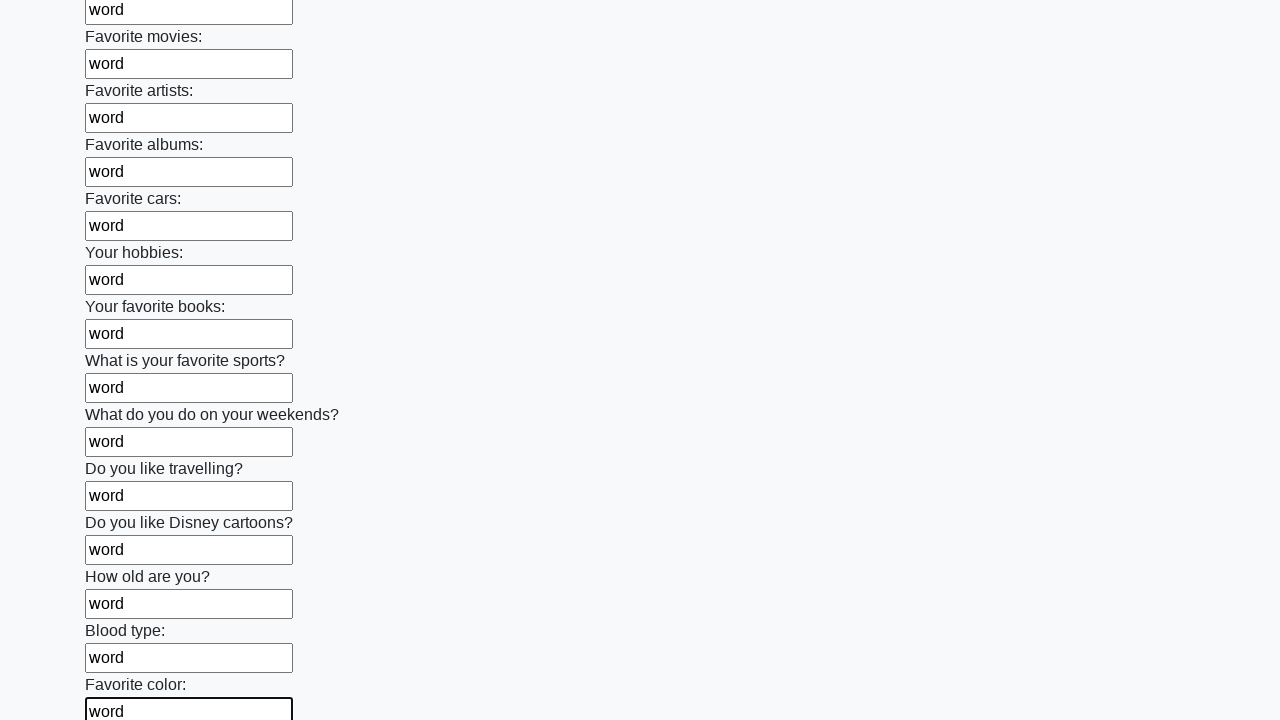

Filled an input field with 'word' on input >> nth=20
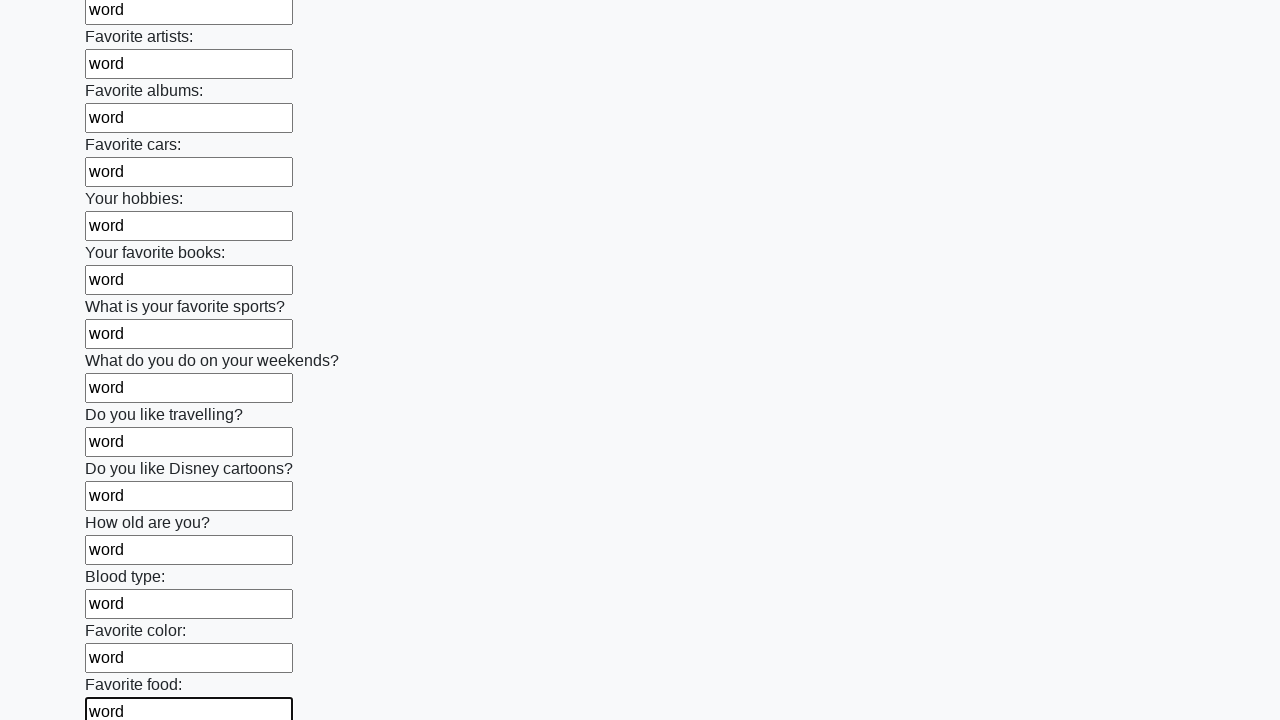

Filled an input field with 'word' on input >> nth=21
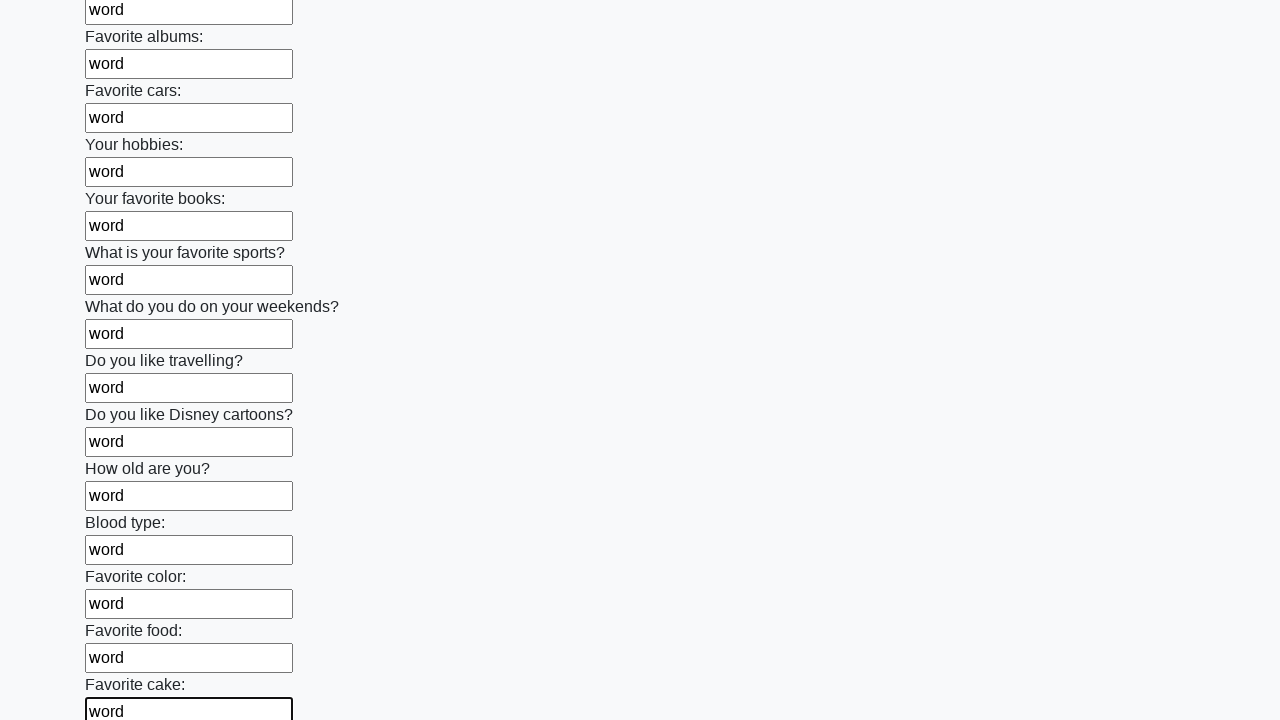

Filled an input field with 'word' on input >> nth=22
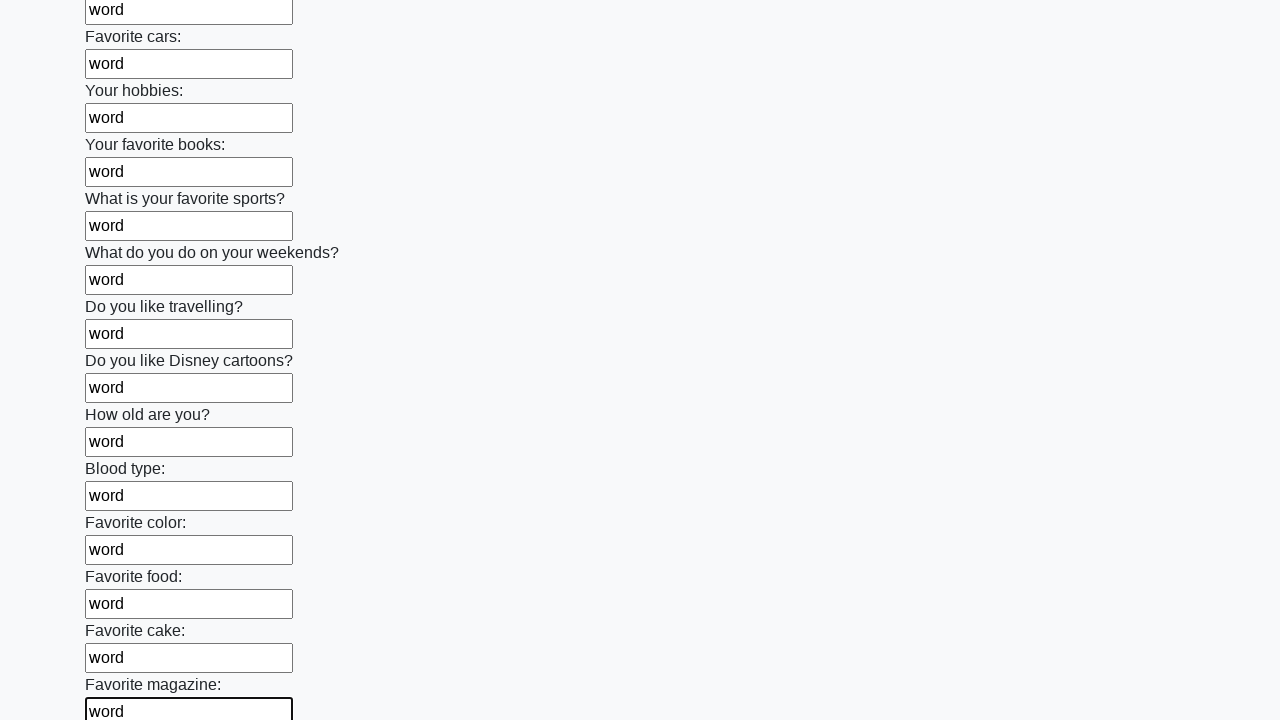

Filled an input field with 'word' on input >> nth=23
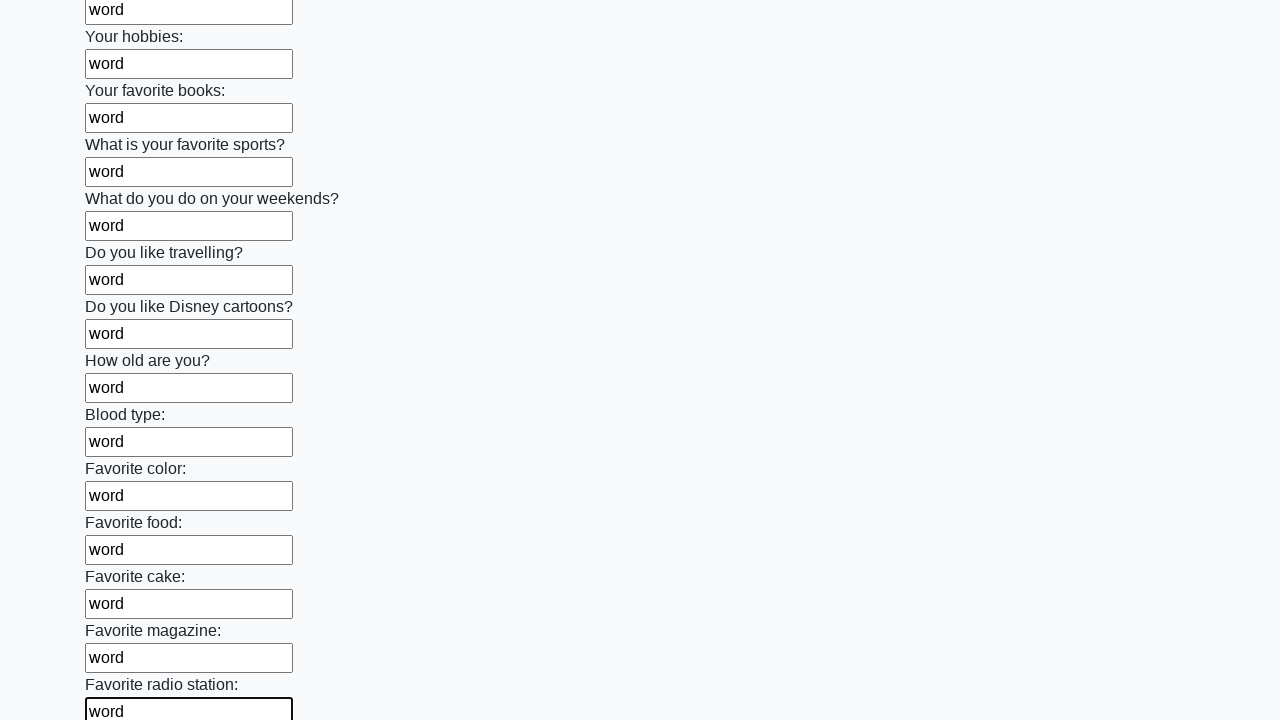

Filled an input field with 'word' on input >> nth=24
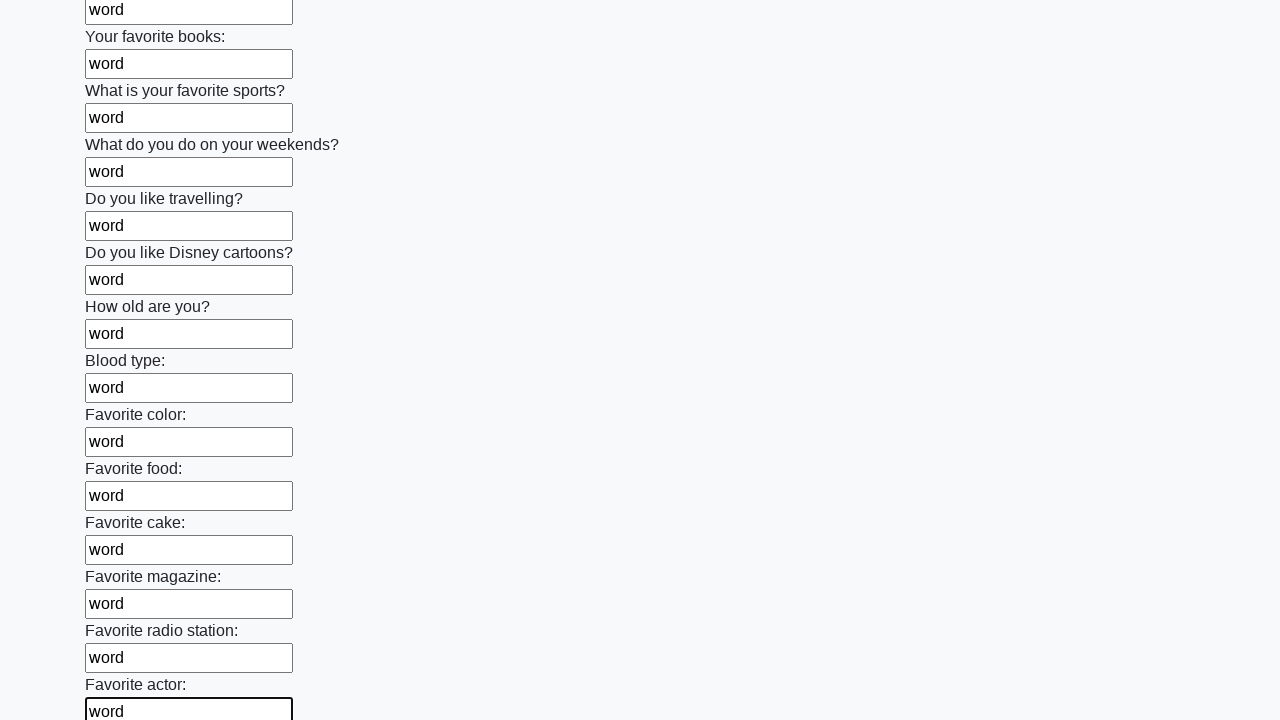

Filled an input field with 'word' on input >> nth=25
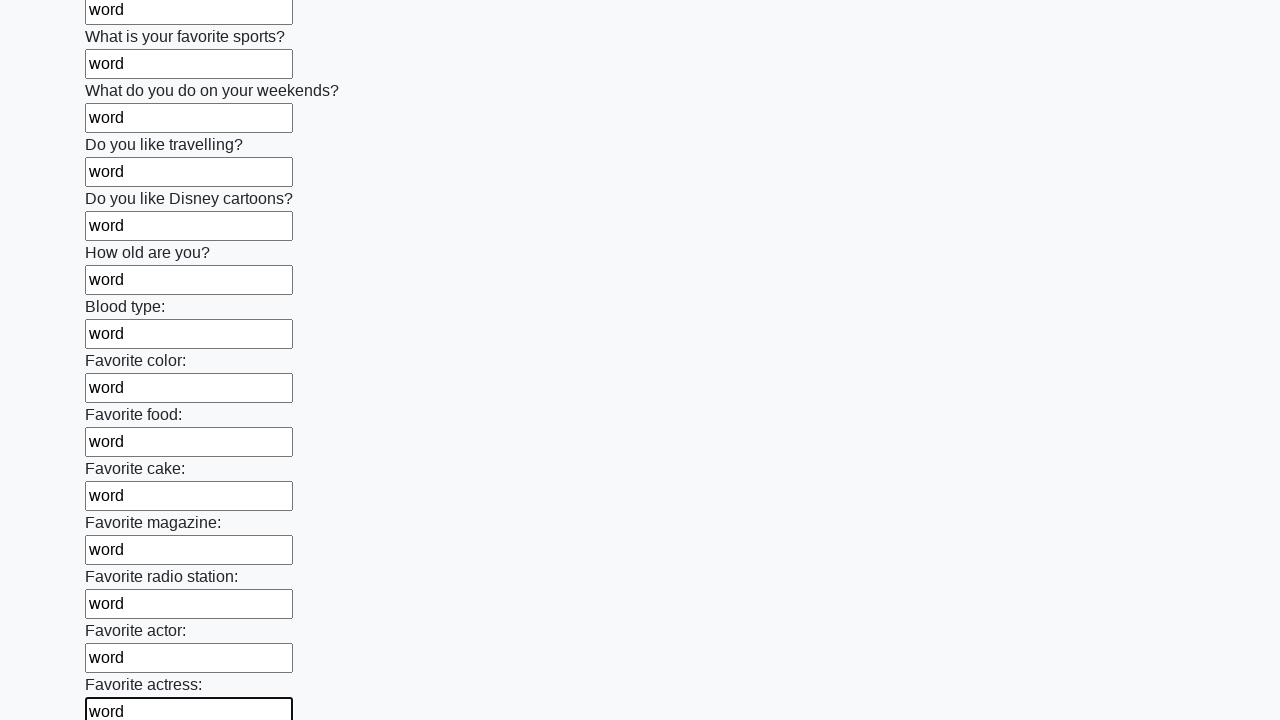

Filled an input field with 'word' on input >> nth=26
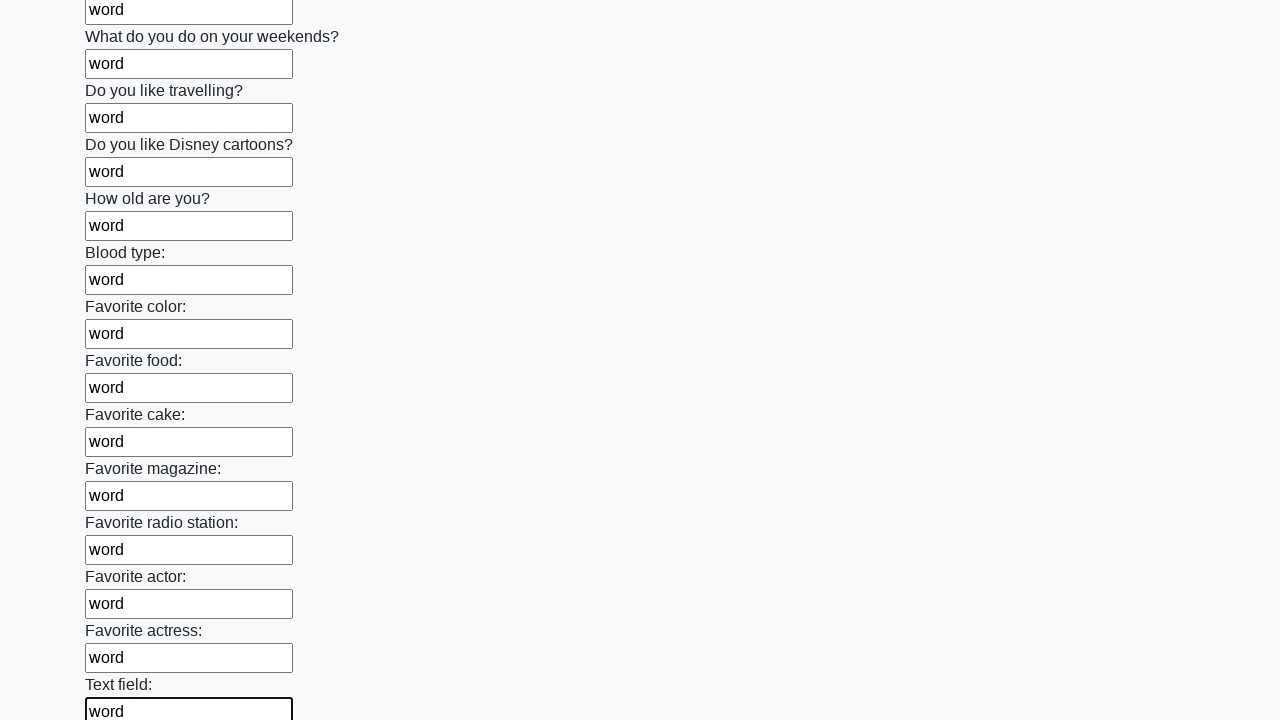

Filled an input field with 'word' on input >> nth=27
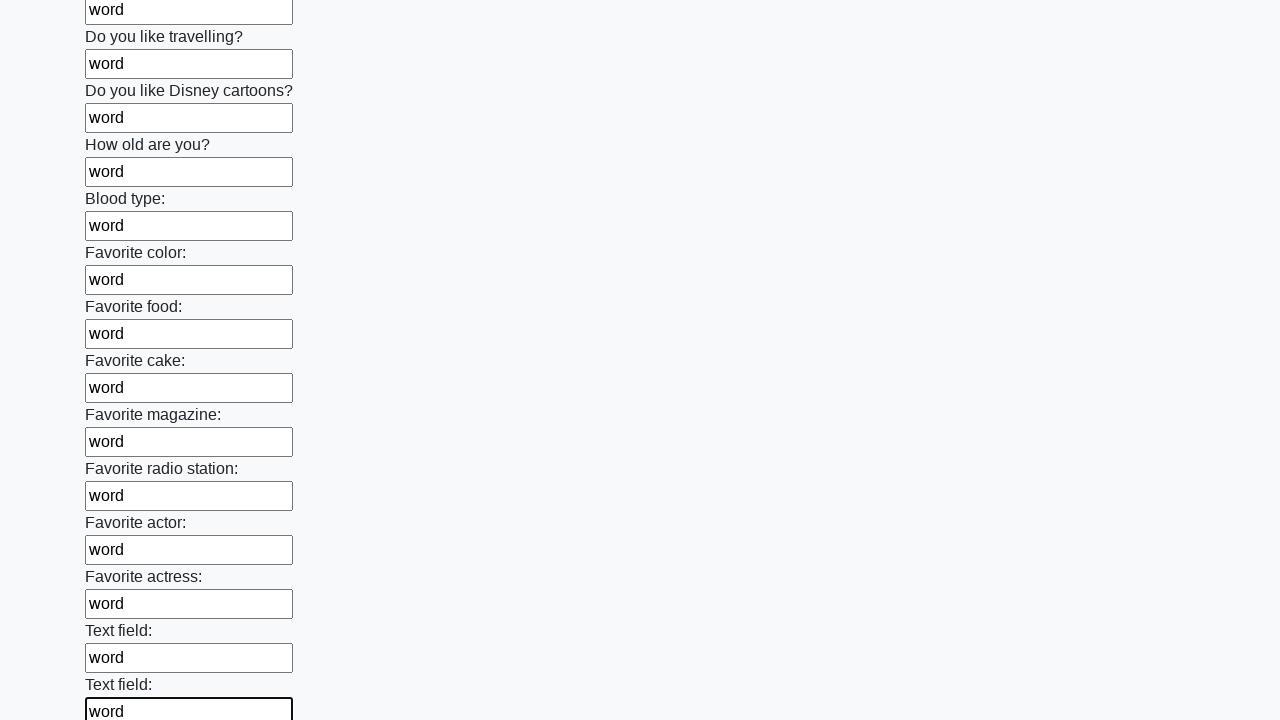

Filled an input field with 'word' on input >> nth=28
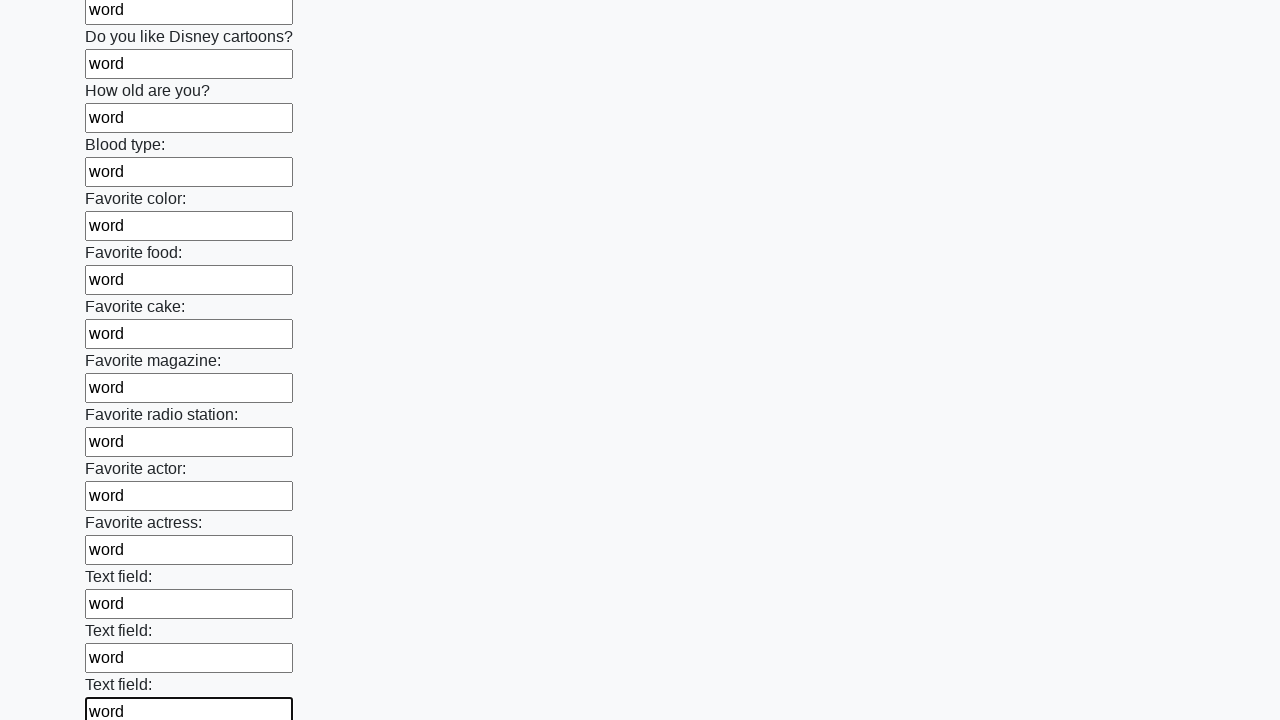

Filled an input field with 'word' on input >> nth=29
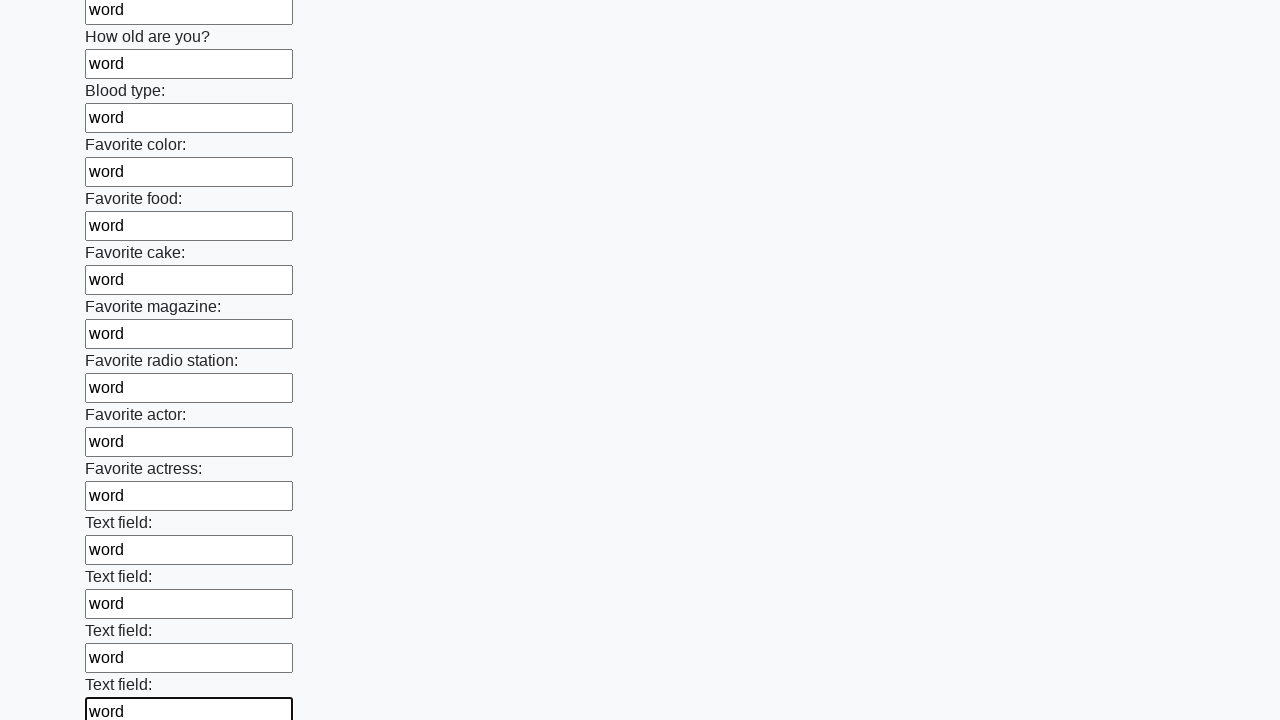

Filled an input field with 'word' on input >> nth=30
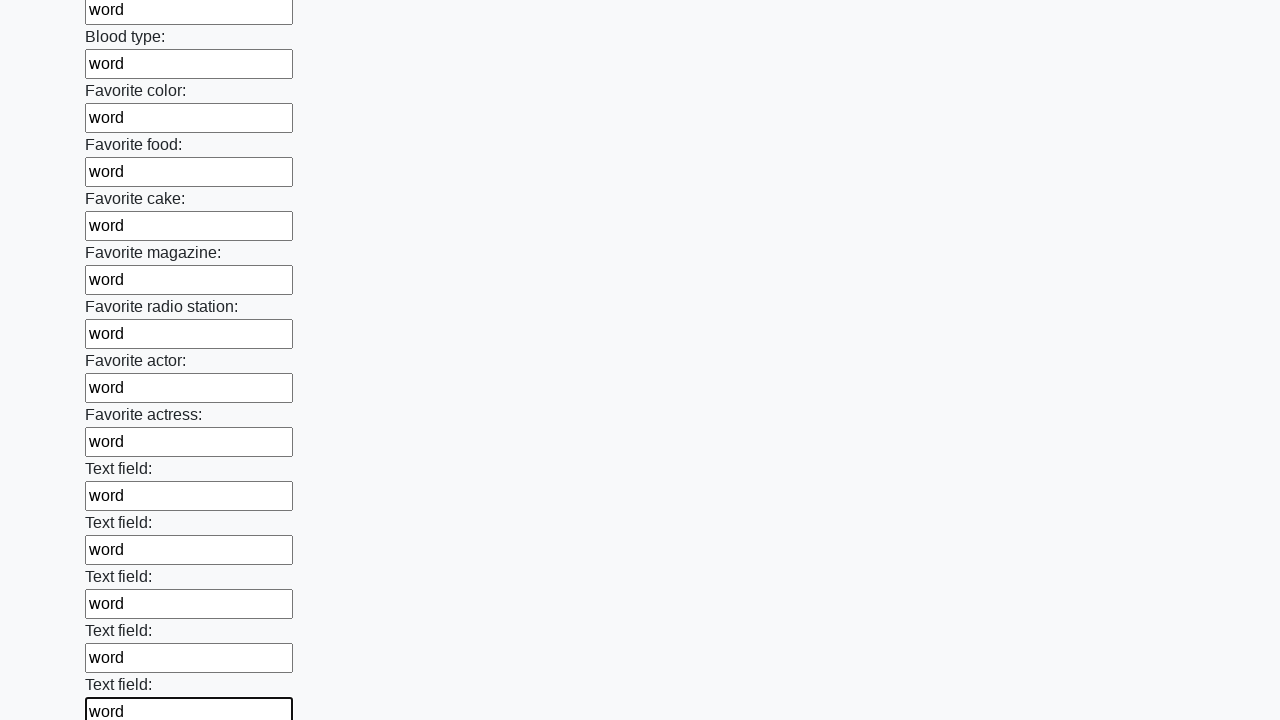

Filled an input field with 'word' on input >> nth=31
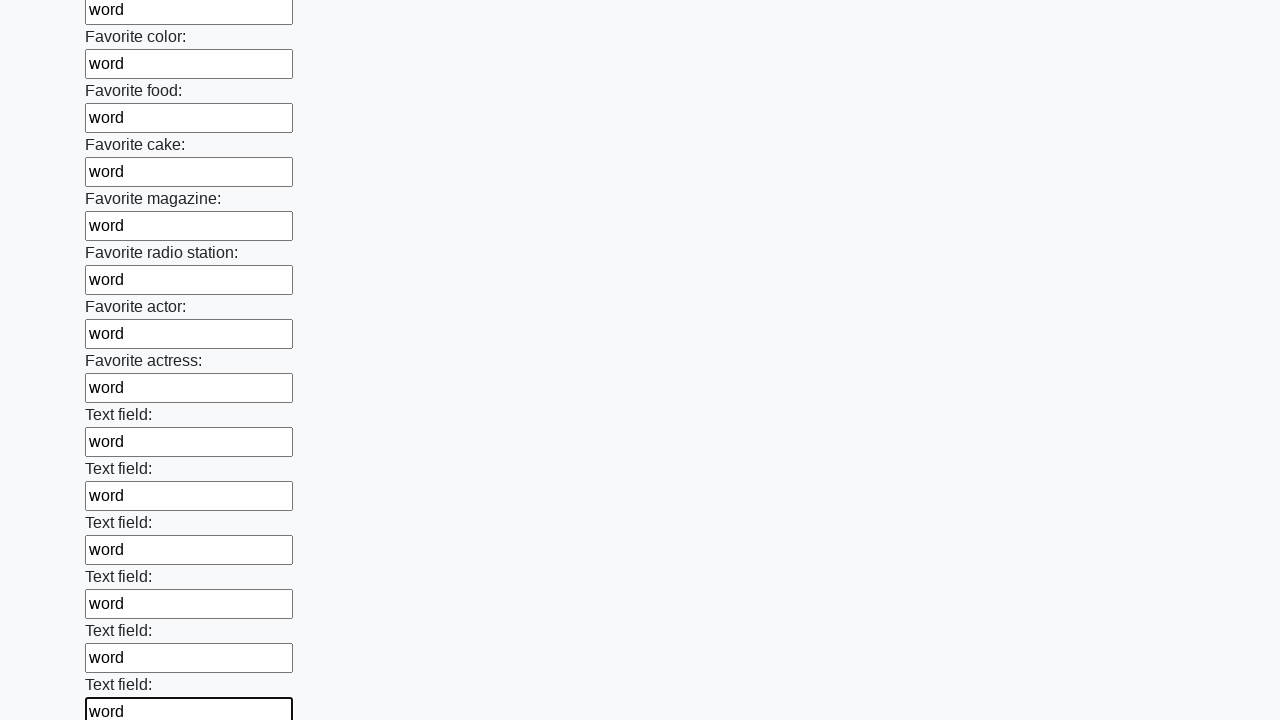

Filled an input field with 'word' on input >> nth=32
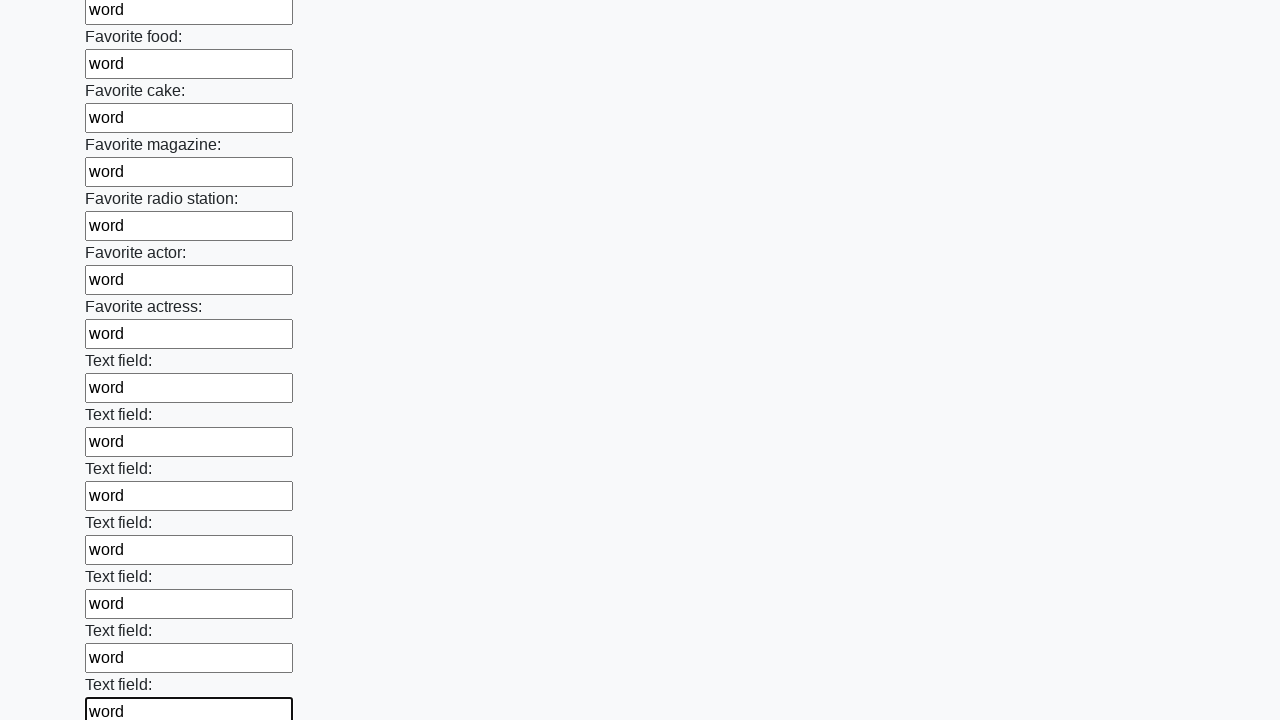

Filled an input field with 'word' on input >> nth=33
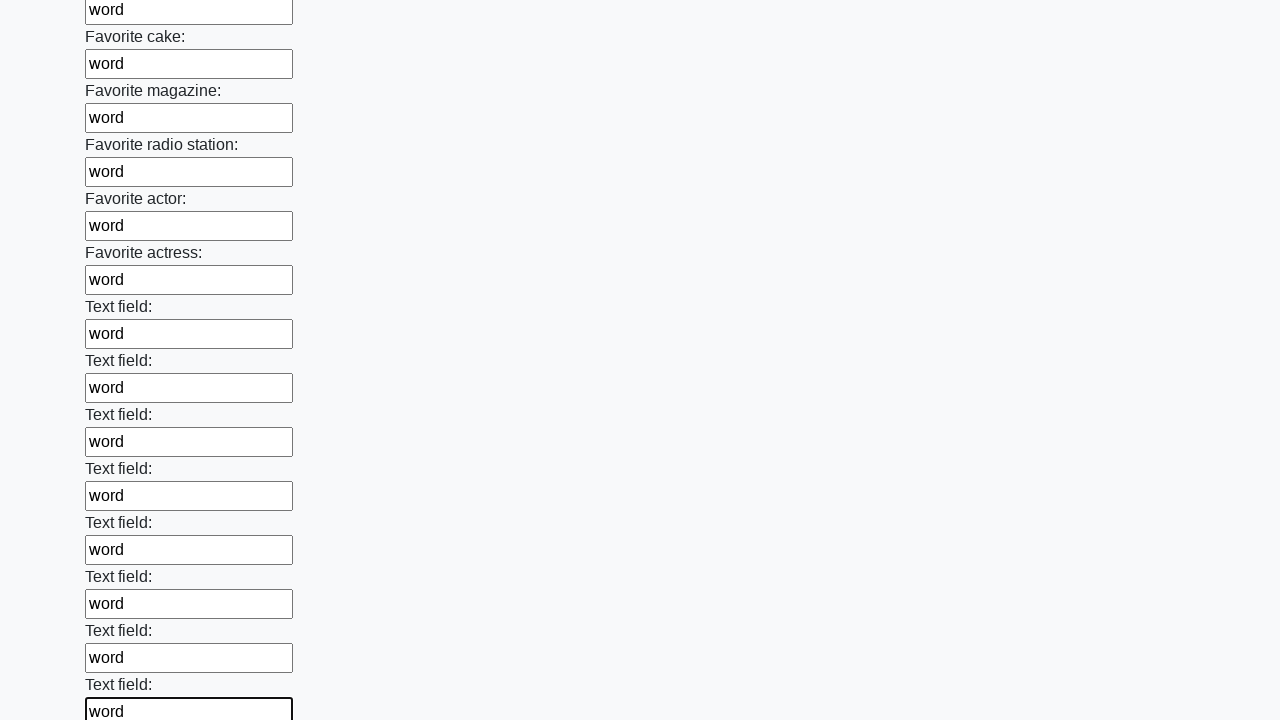

Filled an input field with 'word' on input >> nth=34
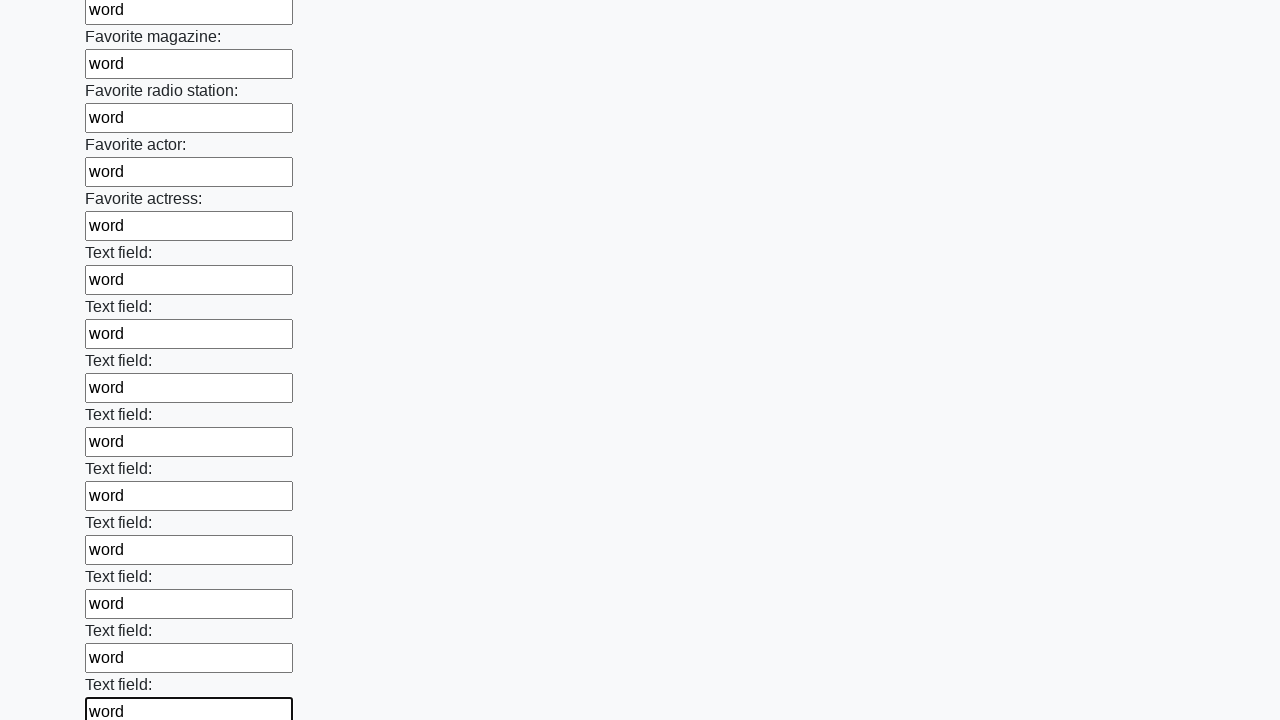

Filled an input field with 'word' on input >> nth=35
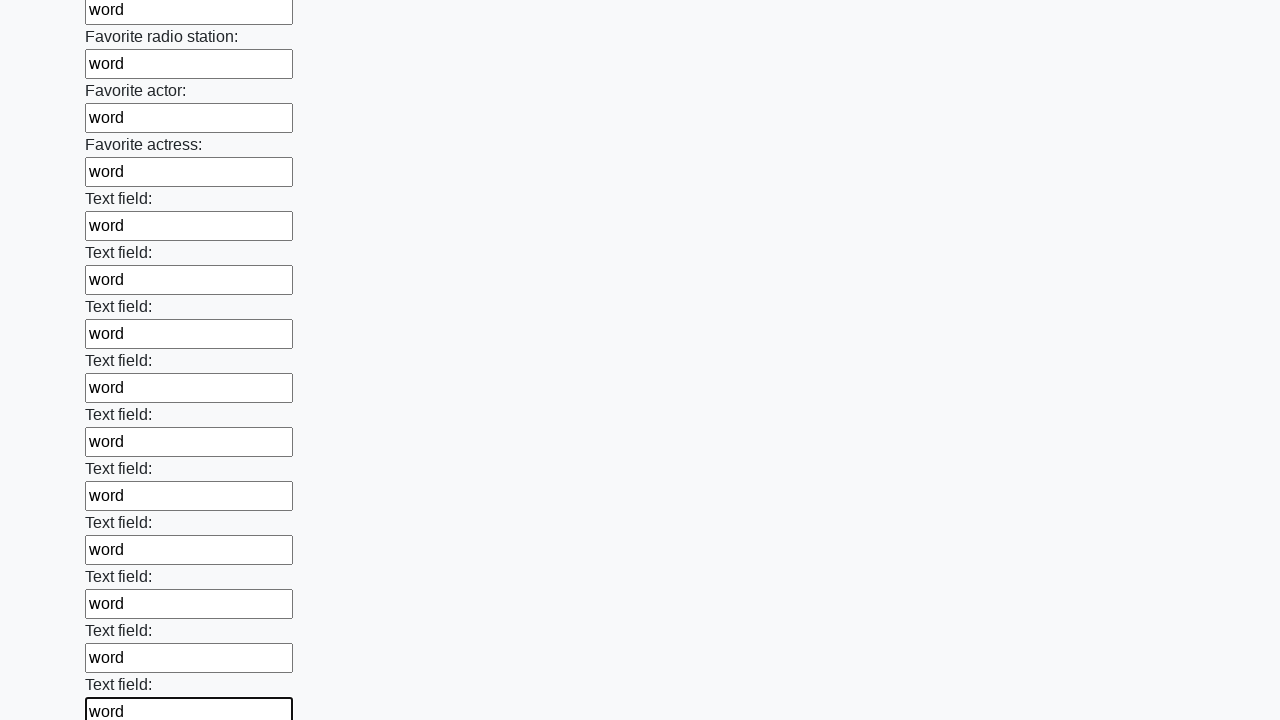

Filled an input field with 'word' on input >> nth=36
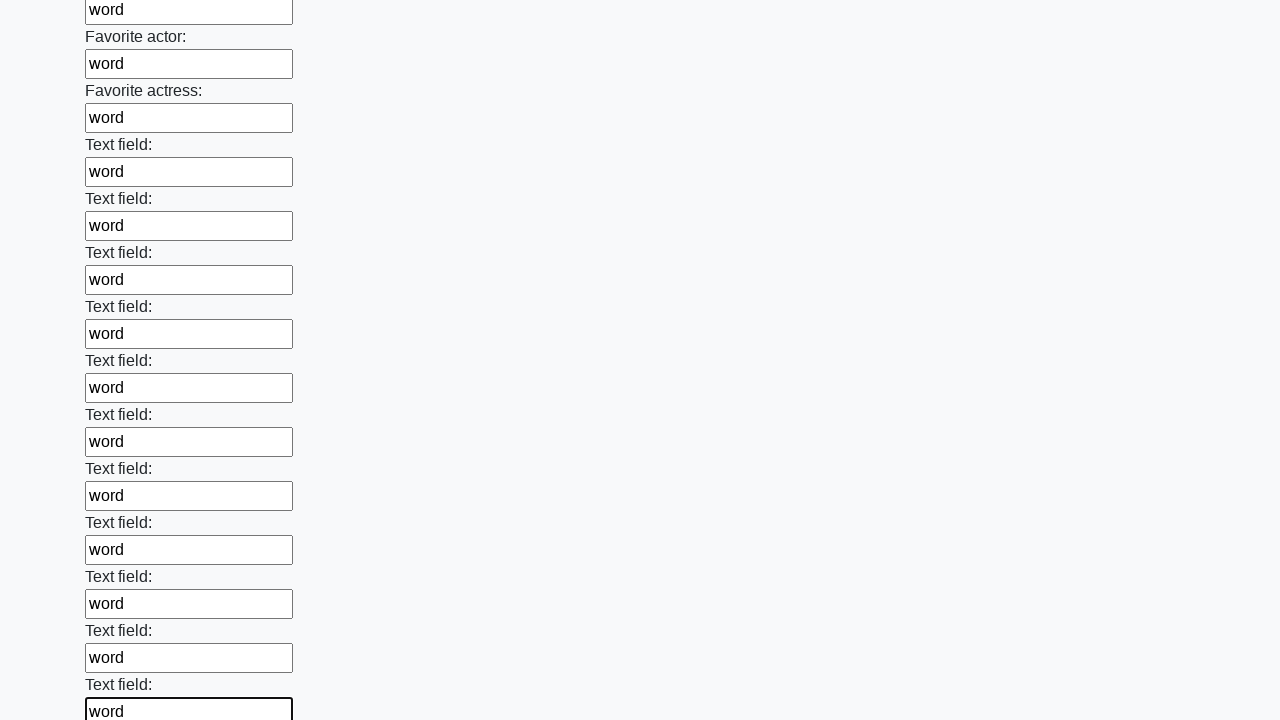

Filled an input field with 'word' on input >> nth=37
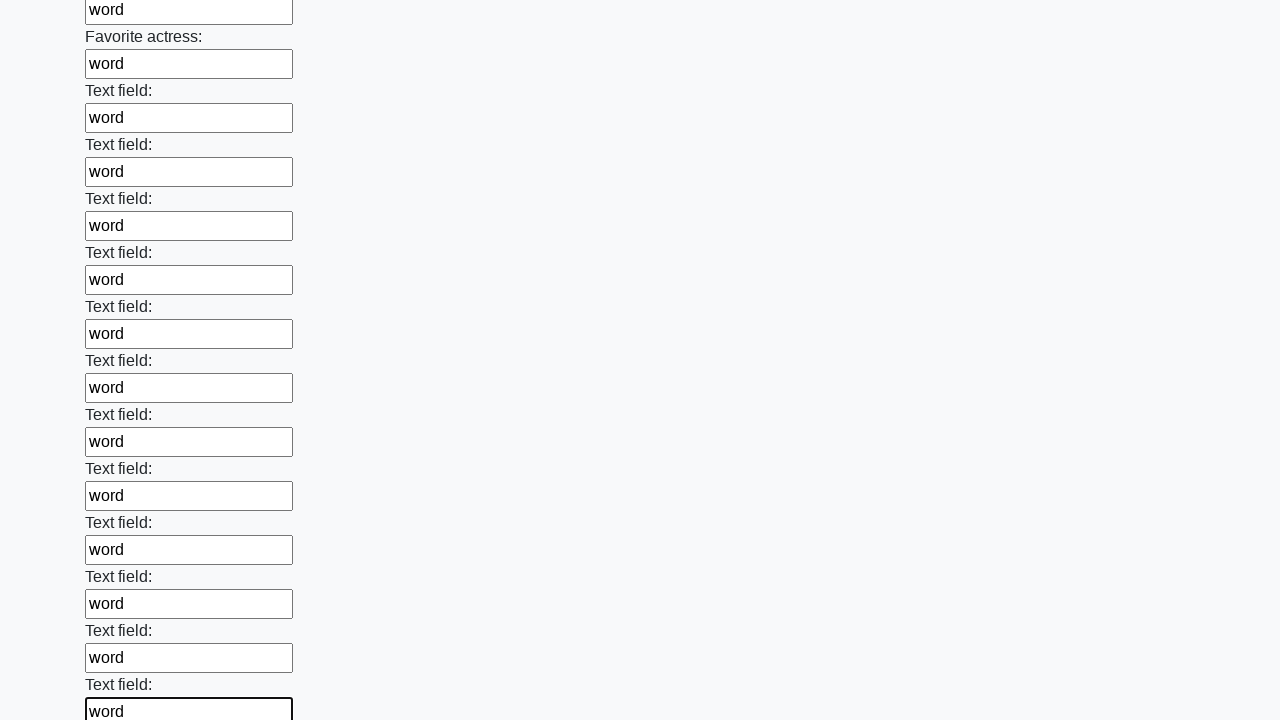

Filled an input field with 'word' on input >> nth=38
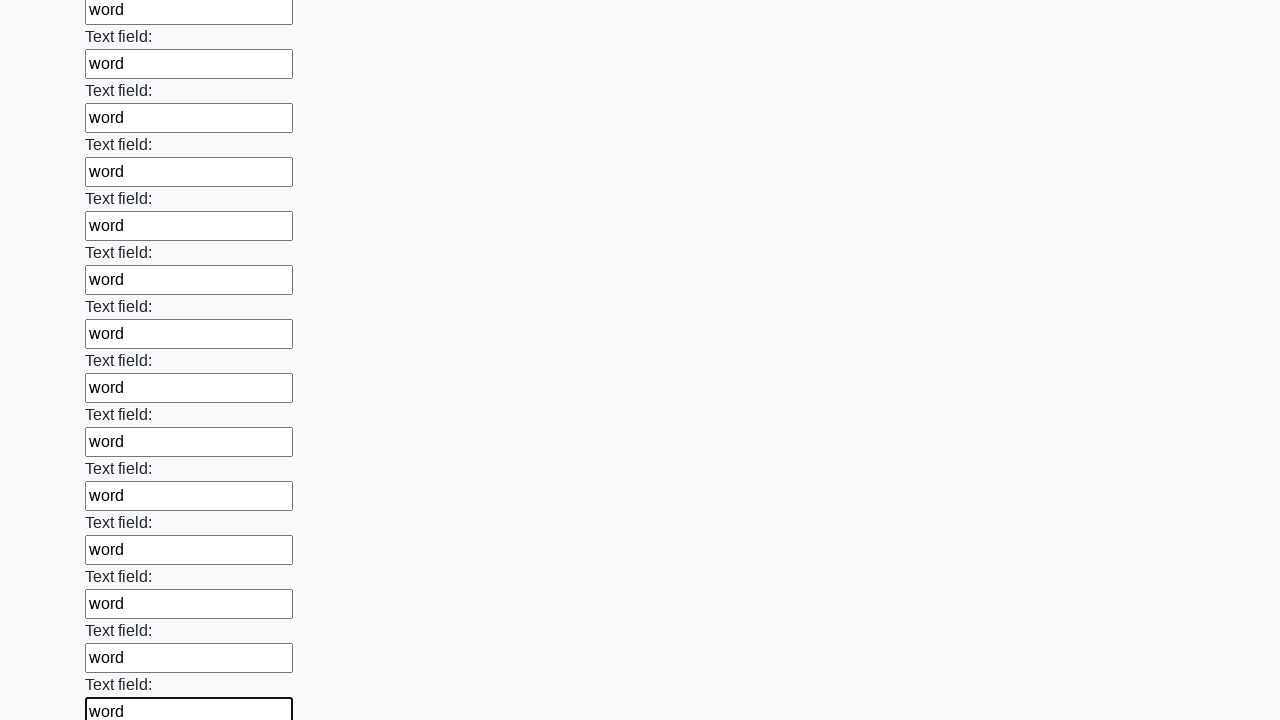

Filled an input field with 'word' on input >> nth=39
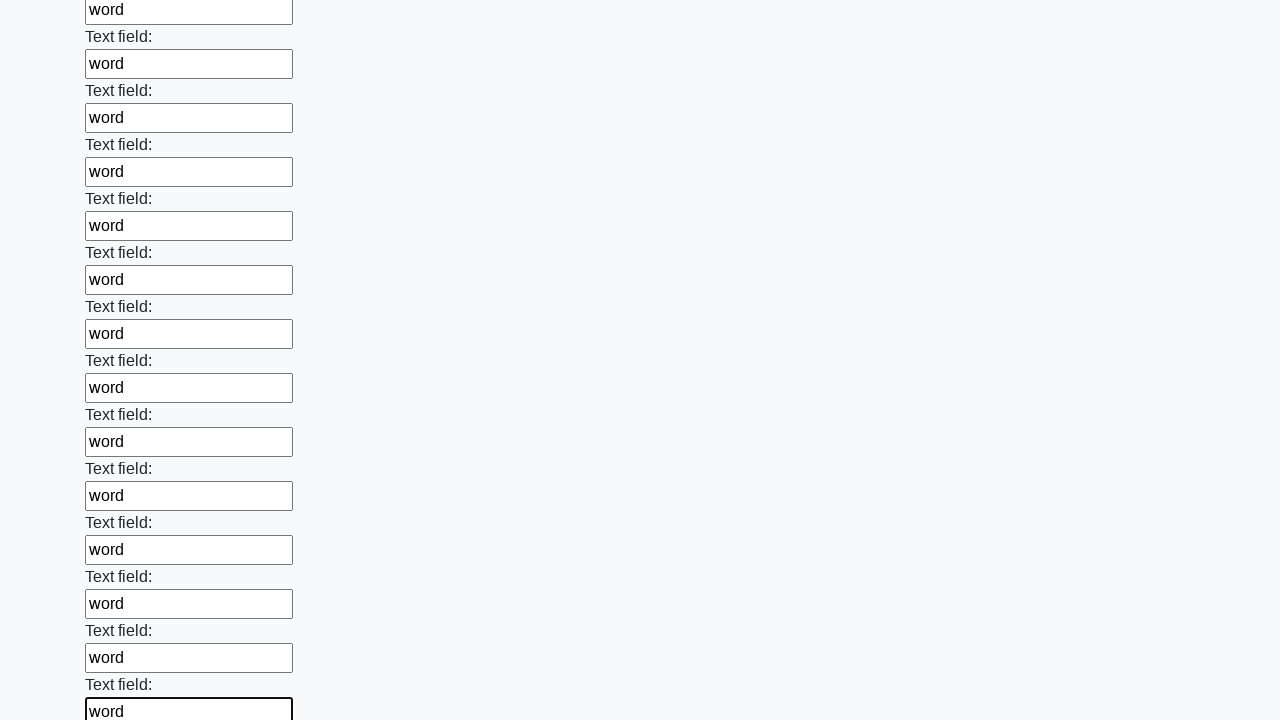

Filled an input field with 'word' on input >> nth=40
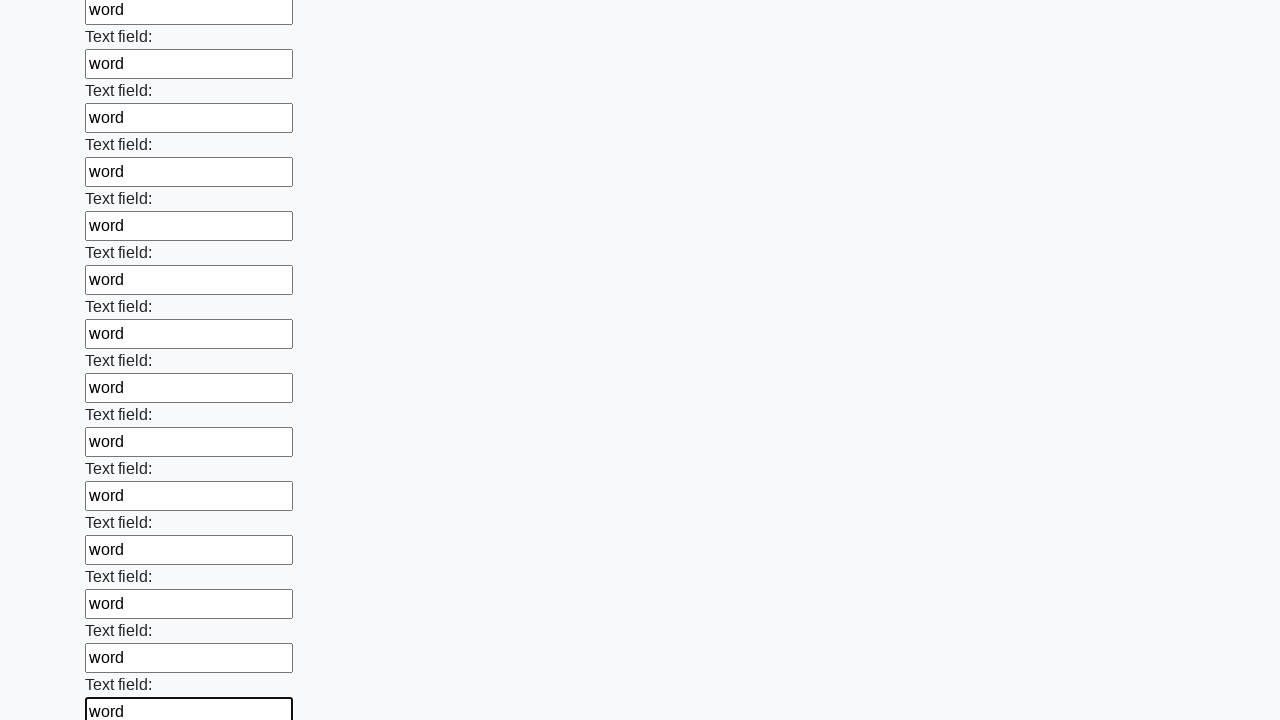

Filled an input field with 'word' on input >> nth=41
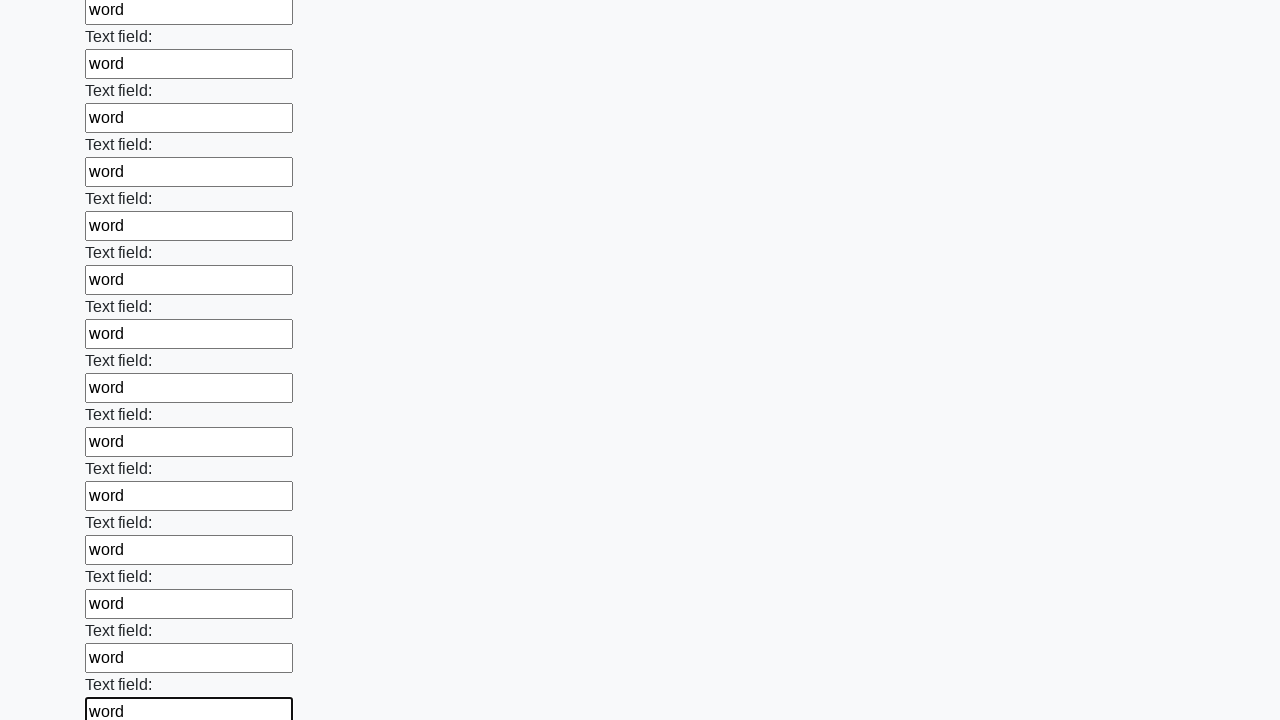

Filled an input field with 'word' on input >> nth=42
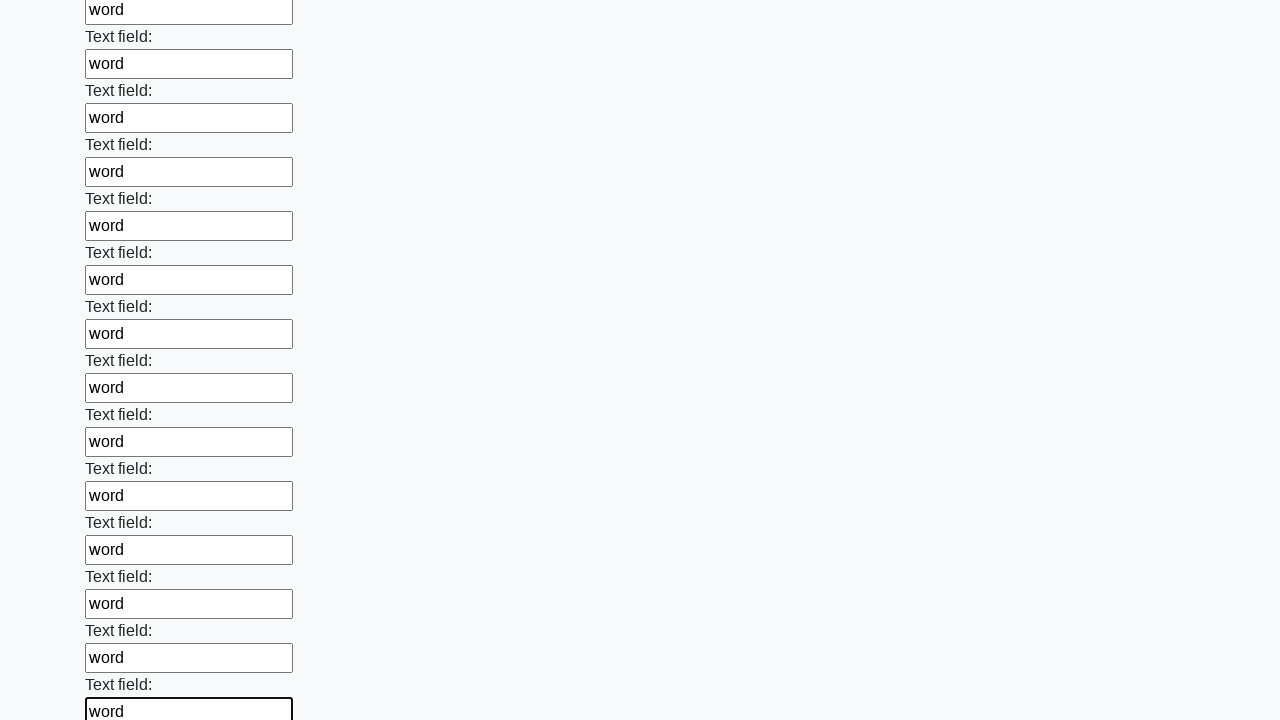

Filled an input field with 'word' on input >> nth=43
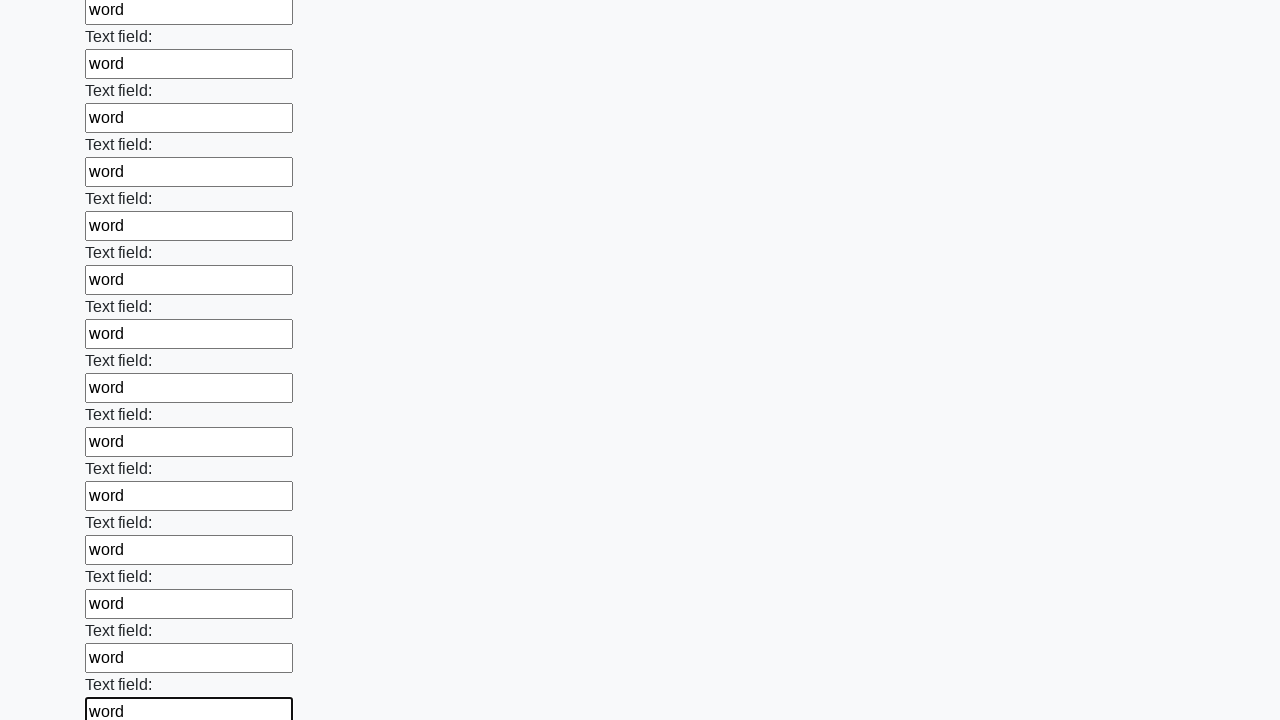

Filled an input field with 'word' on input >> nth=44
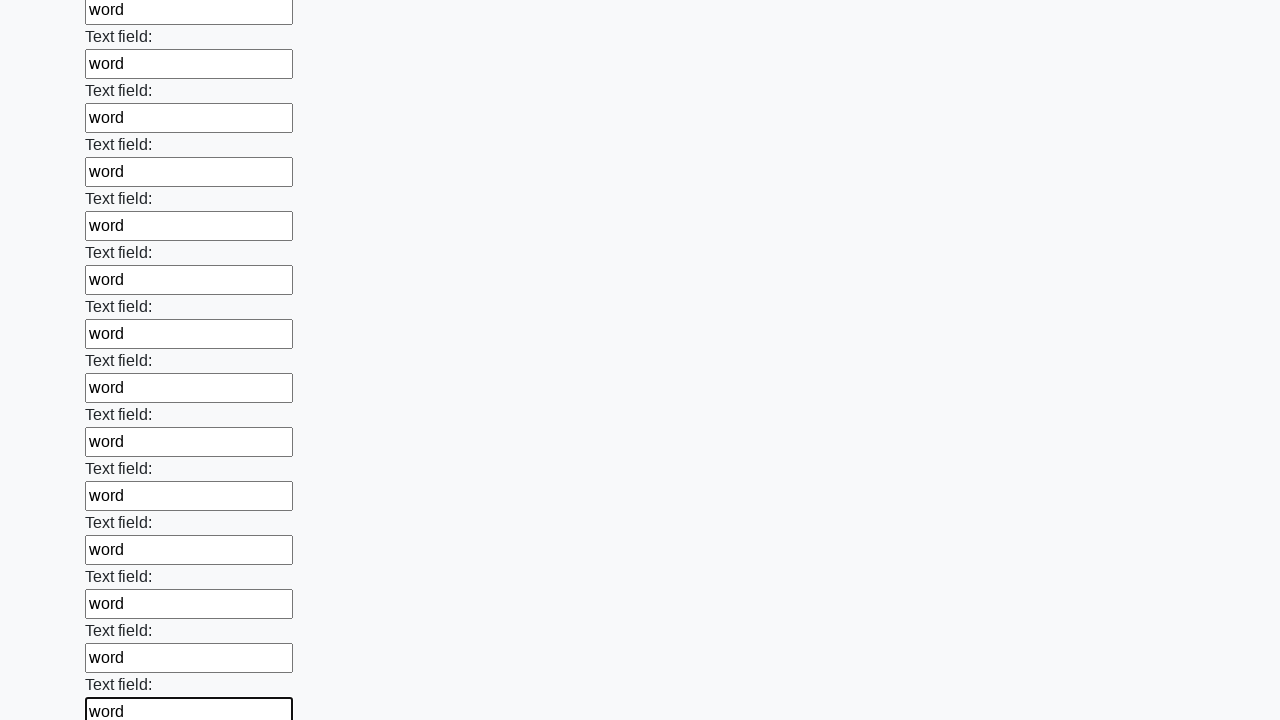

Filled an input field with 'word' on input >> nth=45
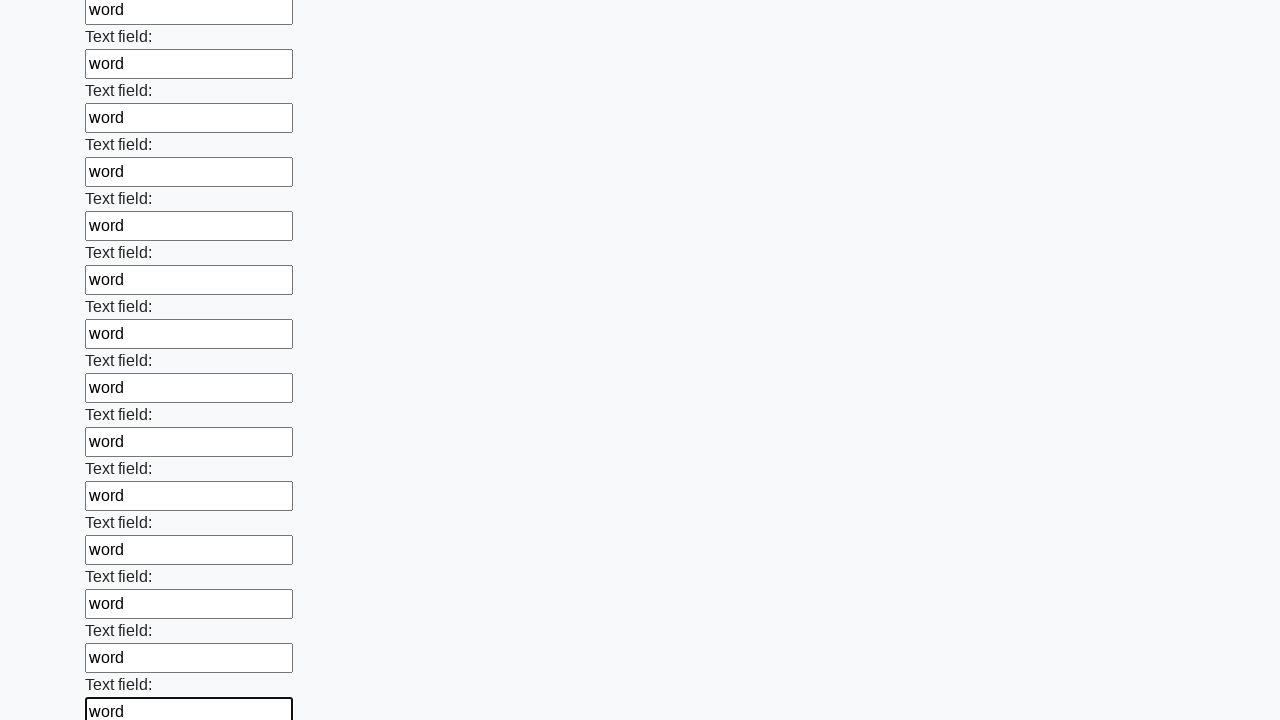

Filled an input field with 'word' on input >> nth=46
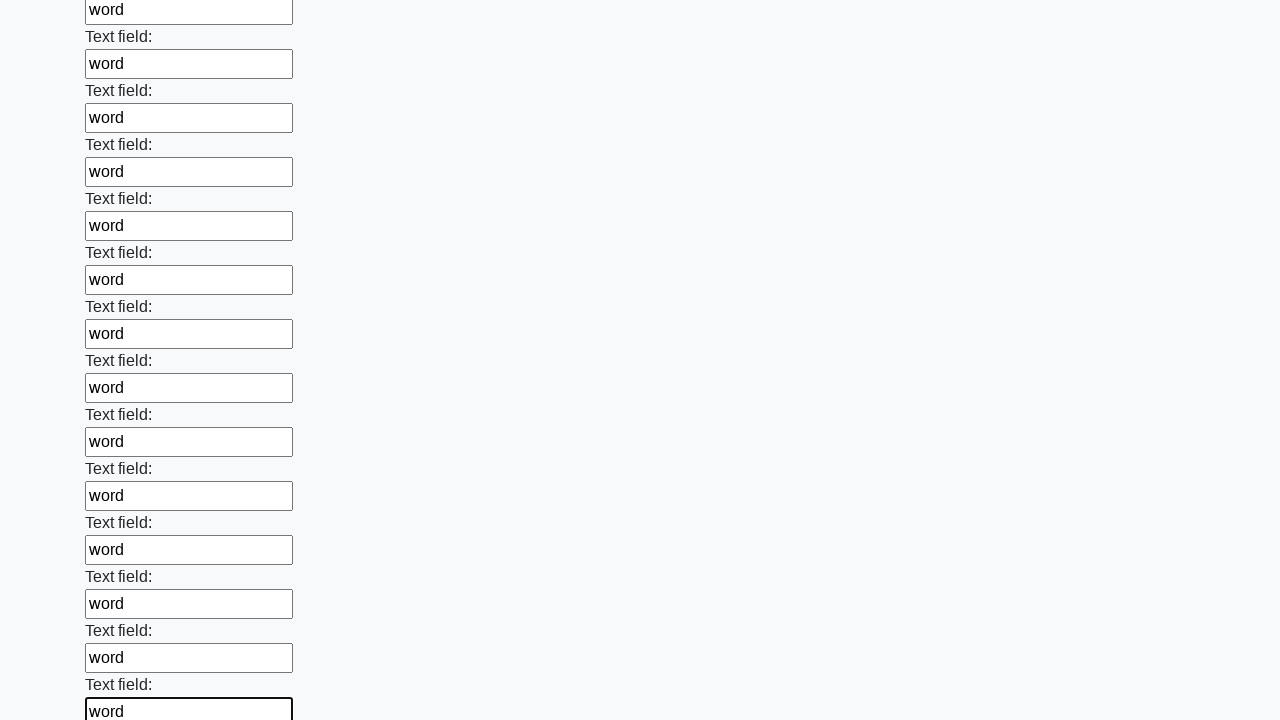

Filled an input field with 'word' on input >> nth=47
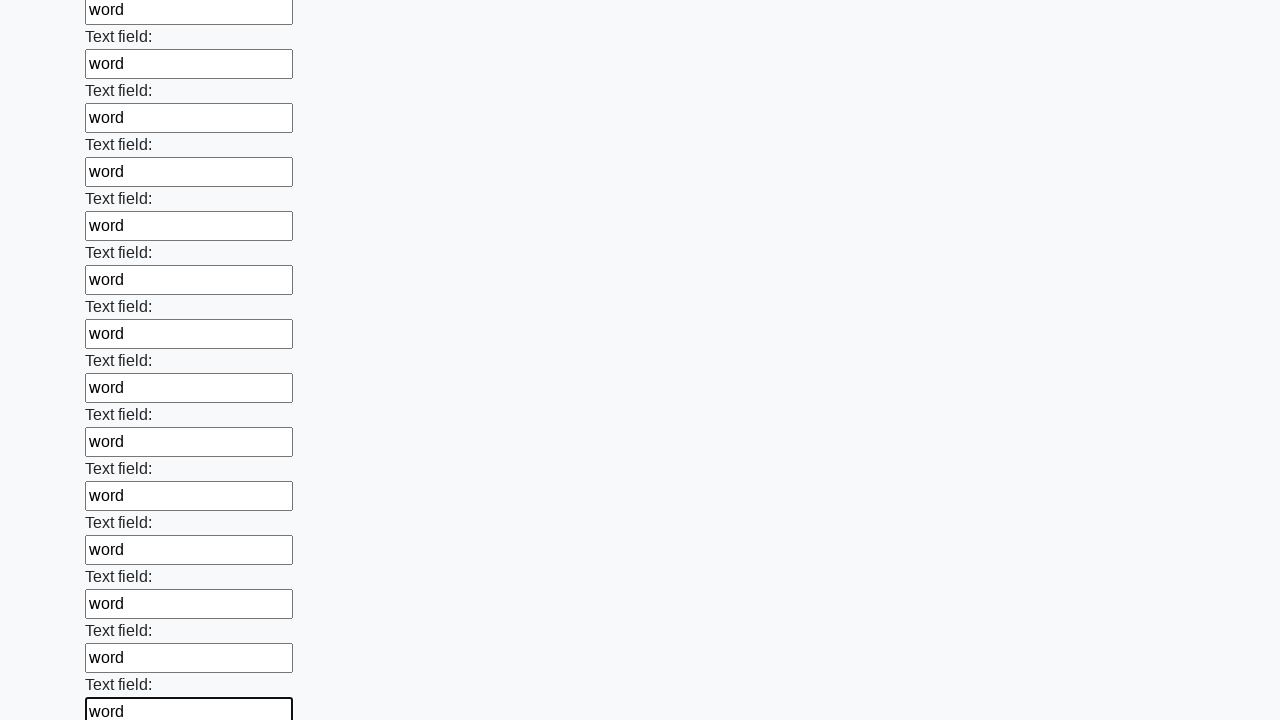

Filled an input field with 'word' on input >> nth=48
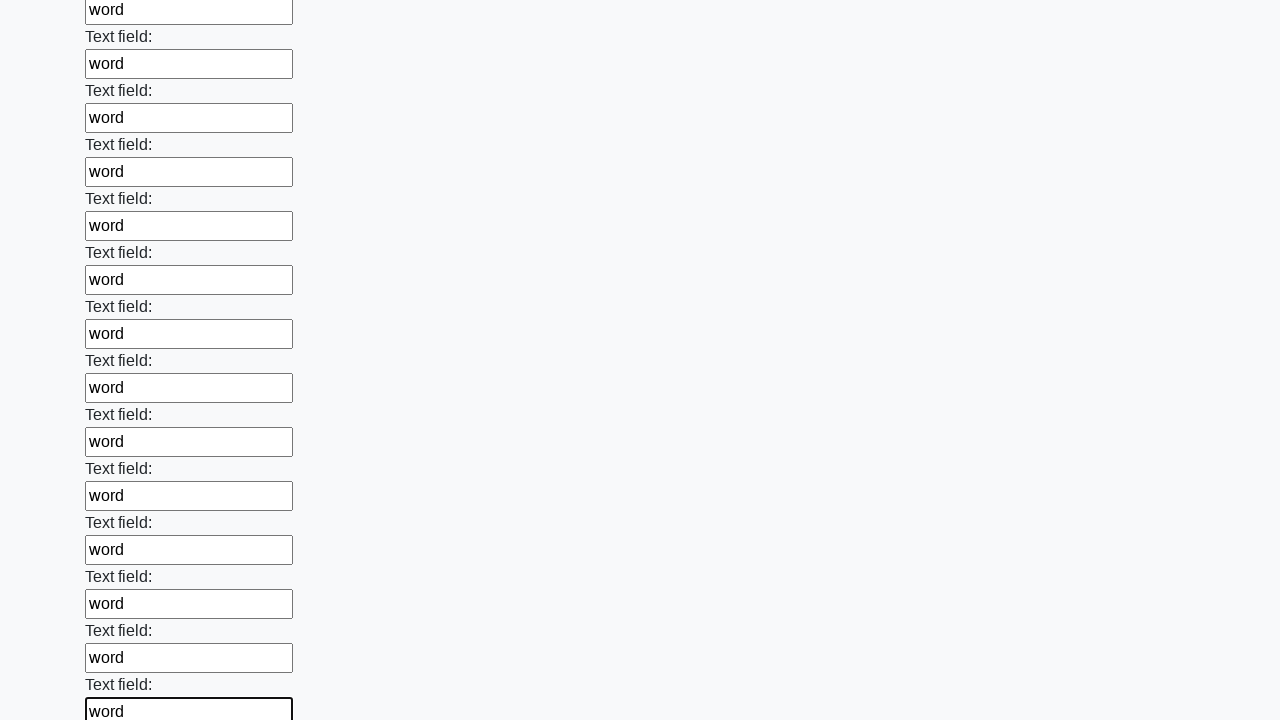

Filled an input field with 'word' on input >> nth=49
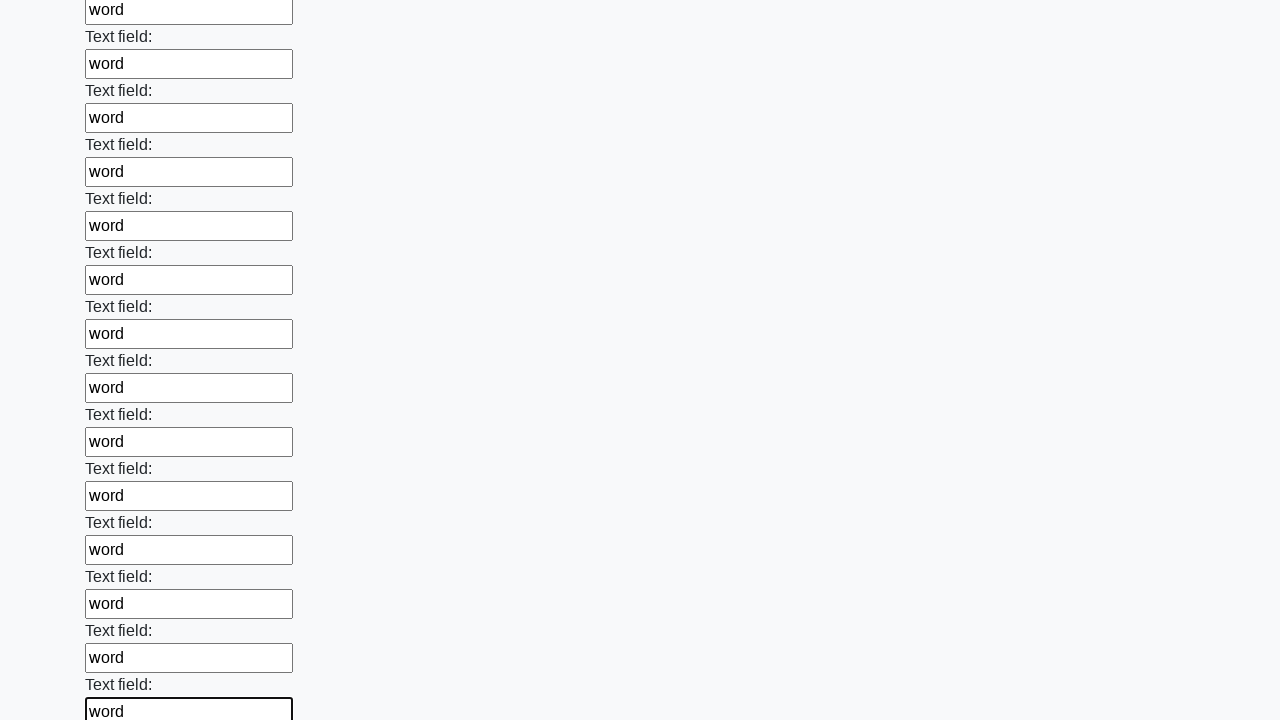

Filled an input field with 'word' on input >> nth=50
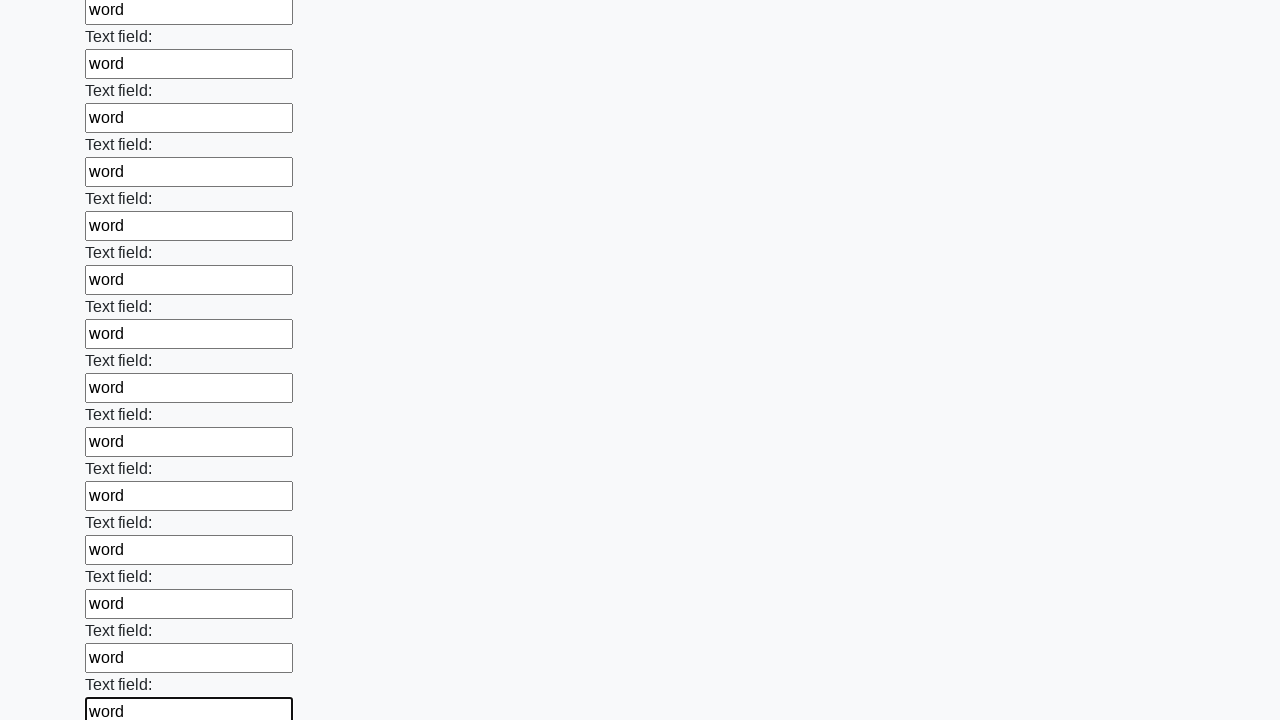

Filled an input field with 'word' on input >> nth=51
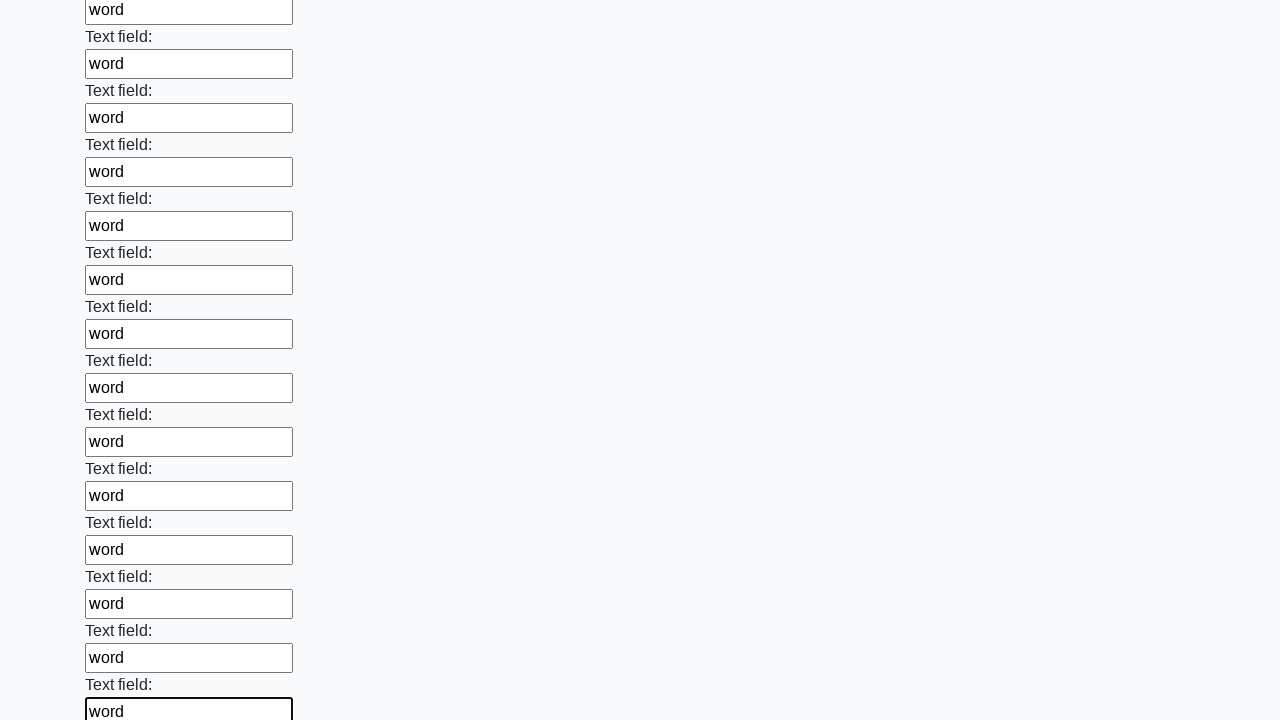

Filled an input field with 'word' on input >> nth=52
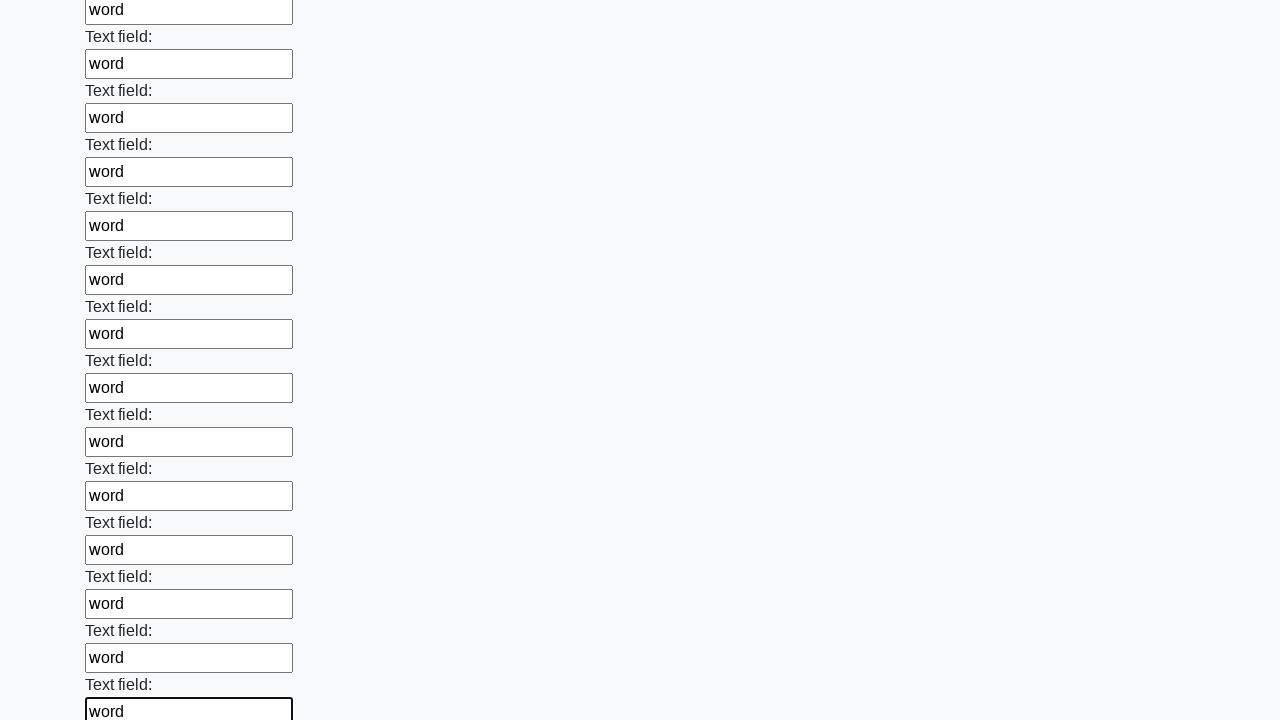

Filled an input field with 'word' on input >> nth=53
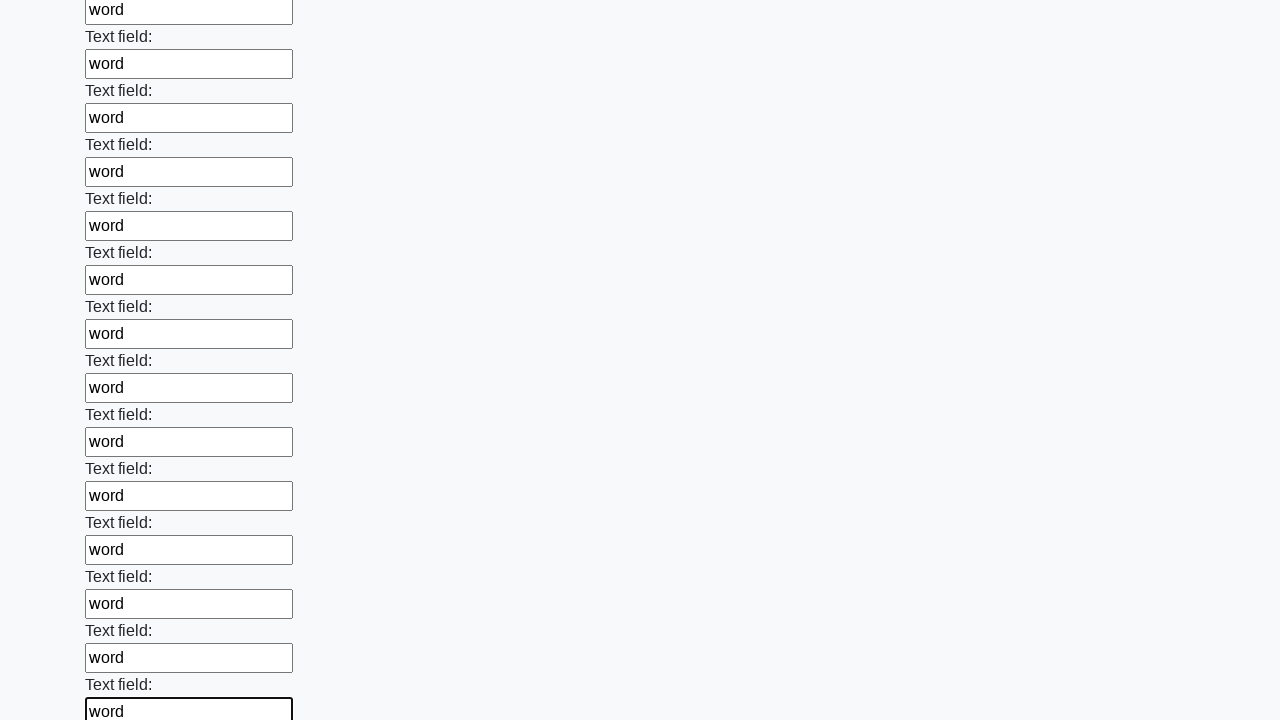

Filled an input field with 'word' on input >> nth=54
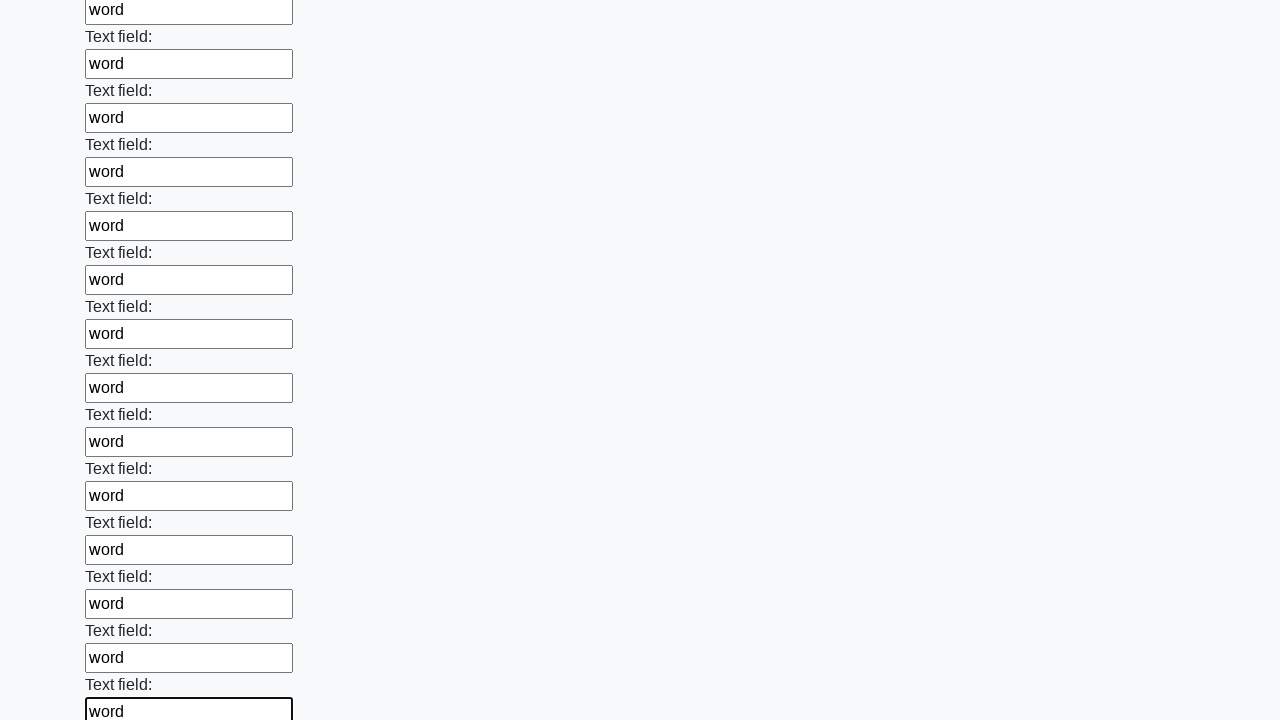

Filled an input field with 'word' on input >> nth=55
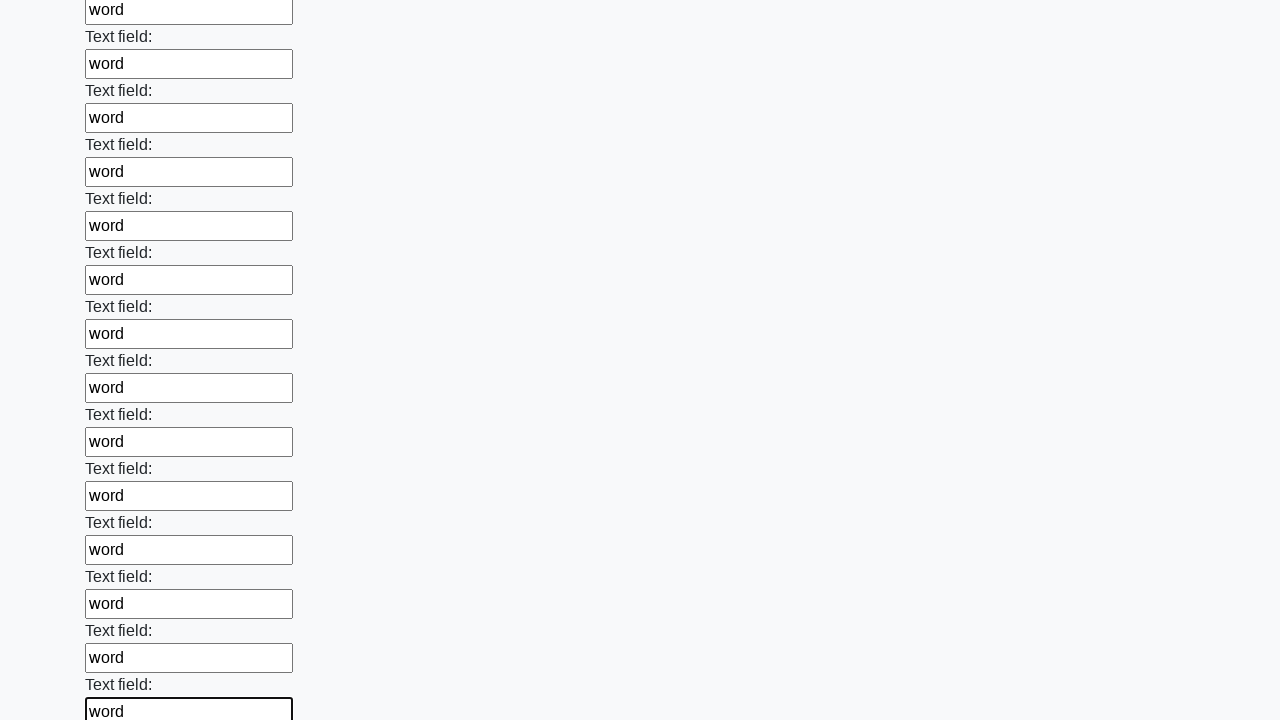

Filled an input field with 'word' on input >> nth=56
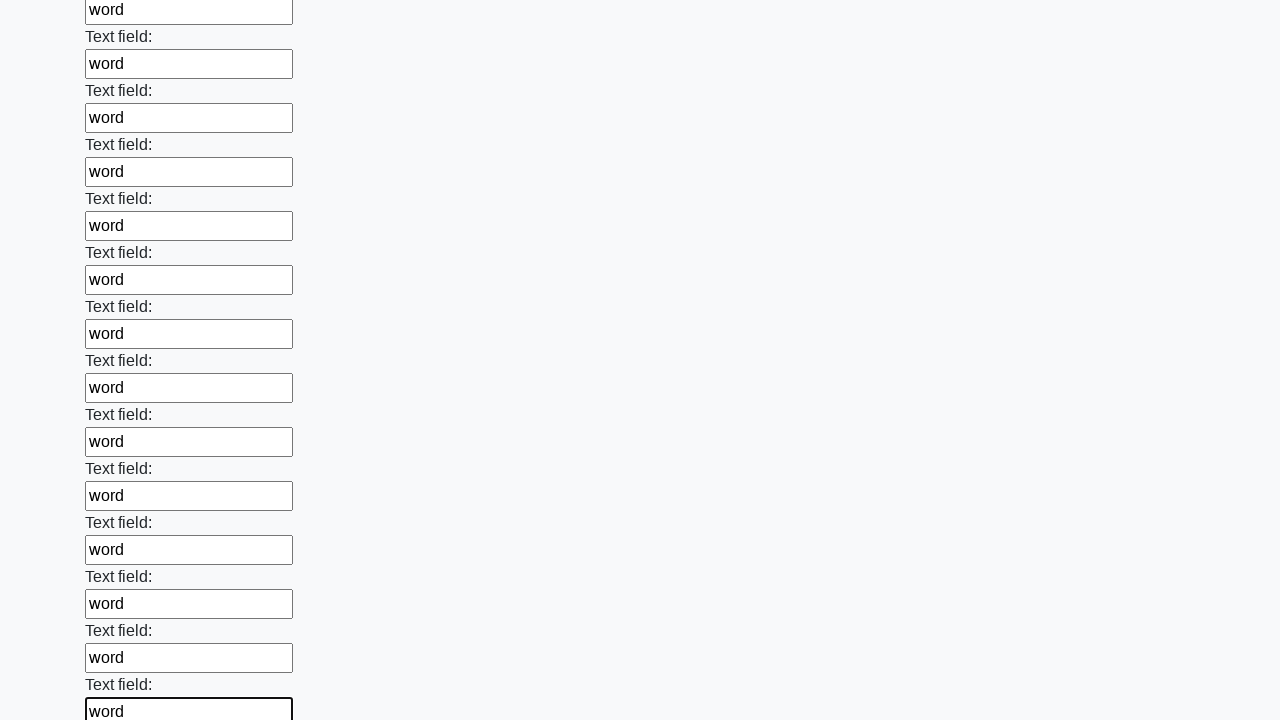

Filled an input field with 'word' on input >> nth=57
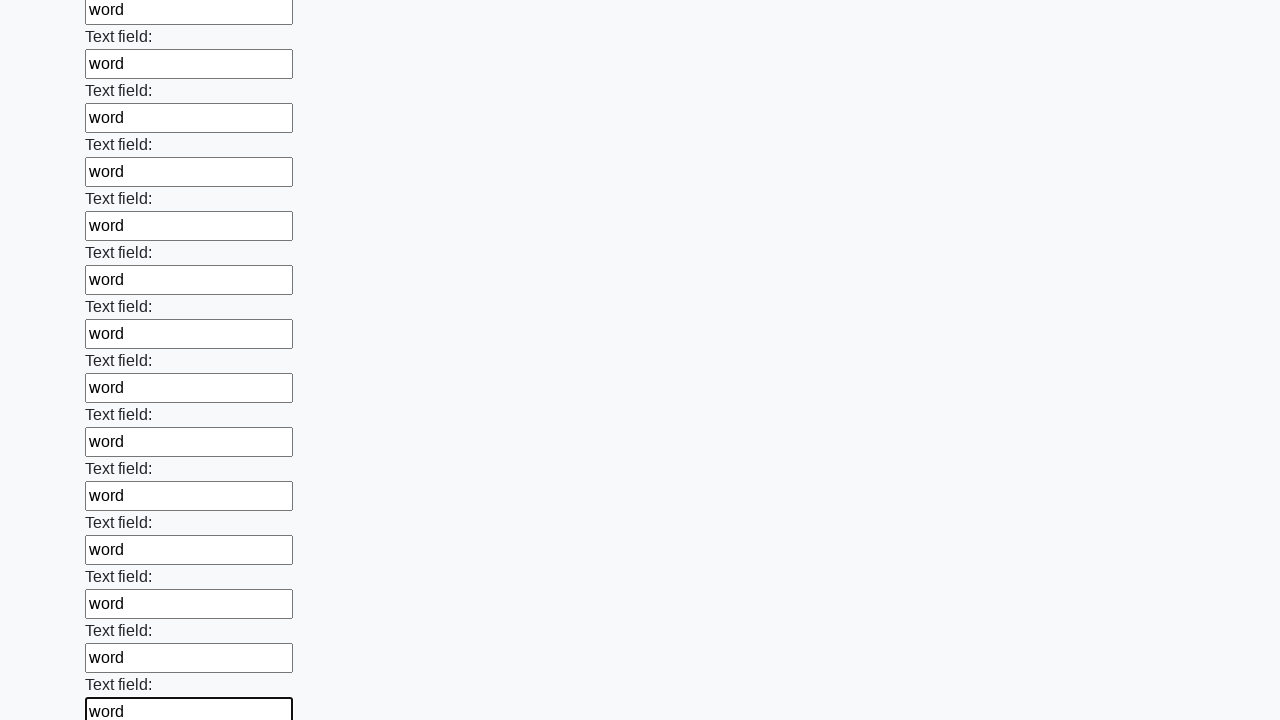

Filled an input field with 'word' on input >> nth=58
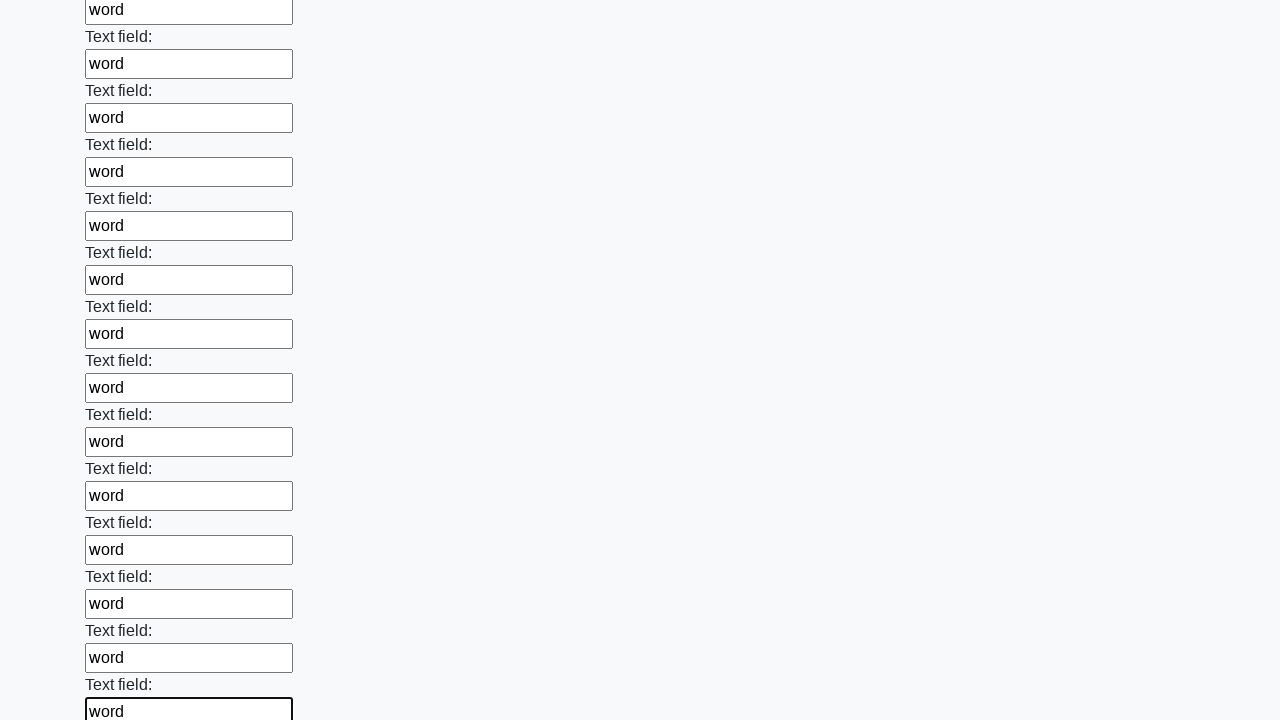

Filled an input field with 'word' on input >> nth=59
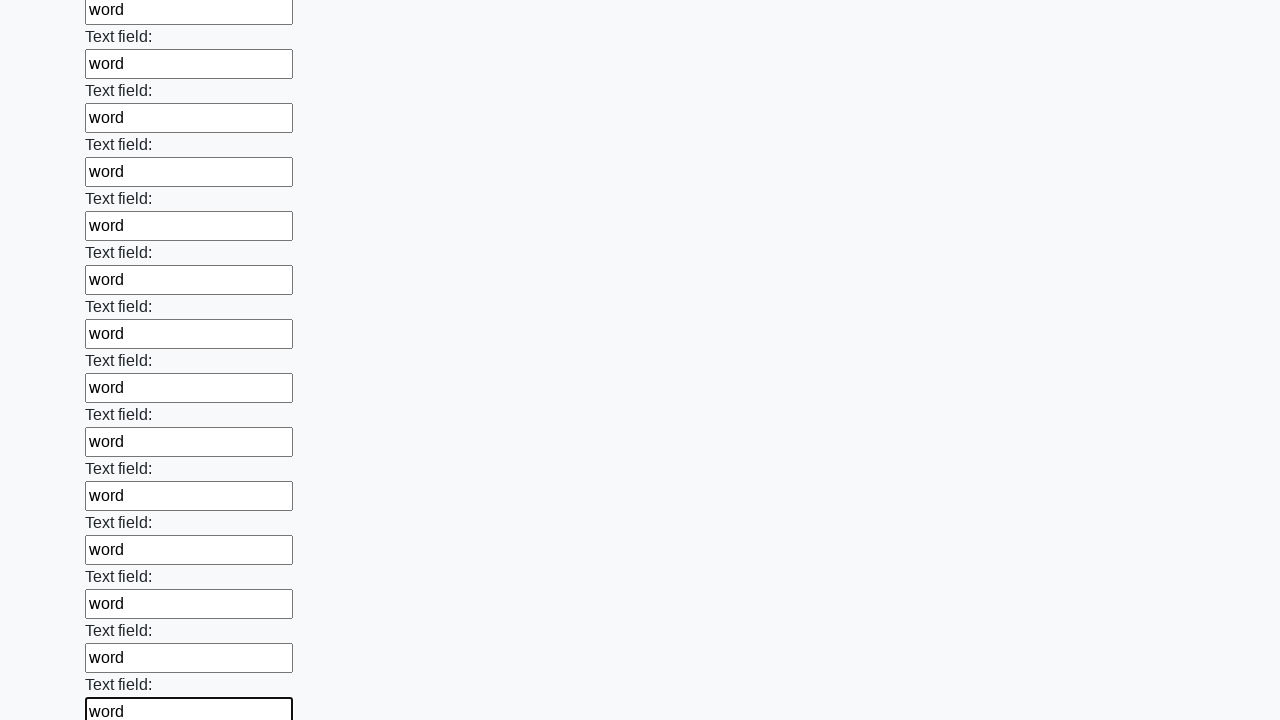

Filled an input field with 'word' on input >> nth=60
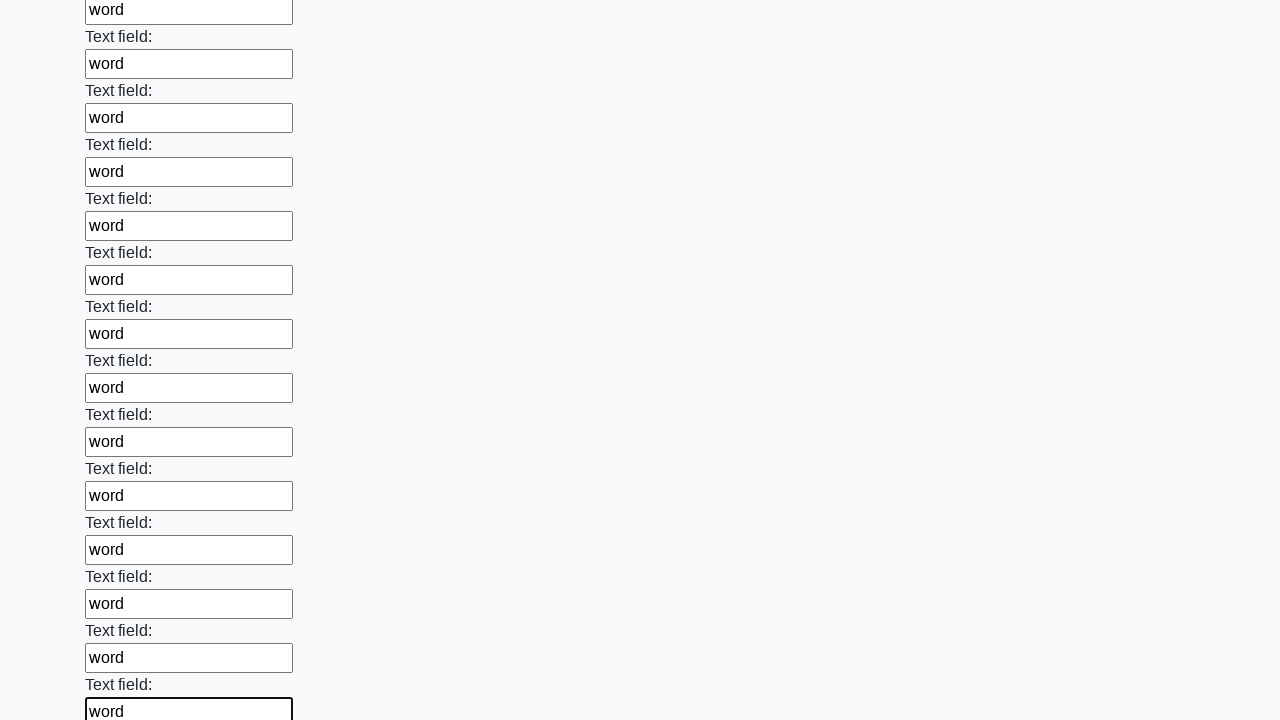

Filled an input field with 'word' on input >> nth=61
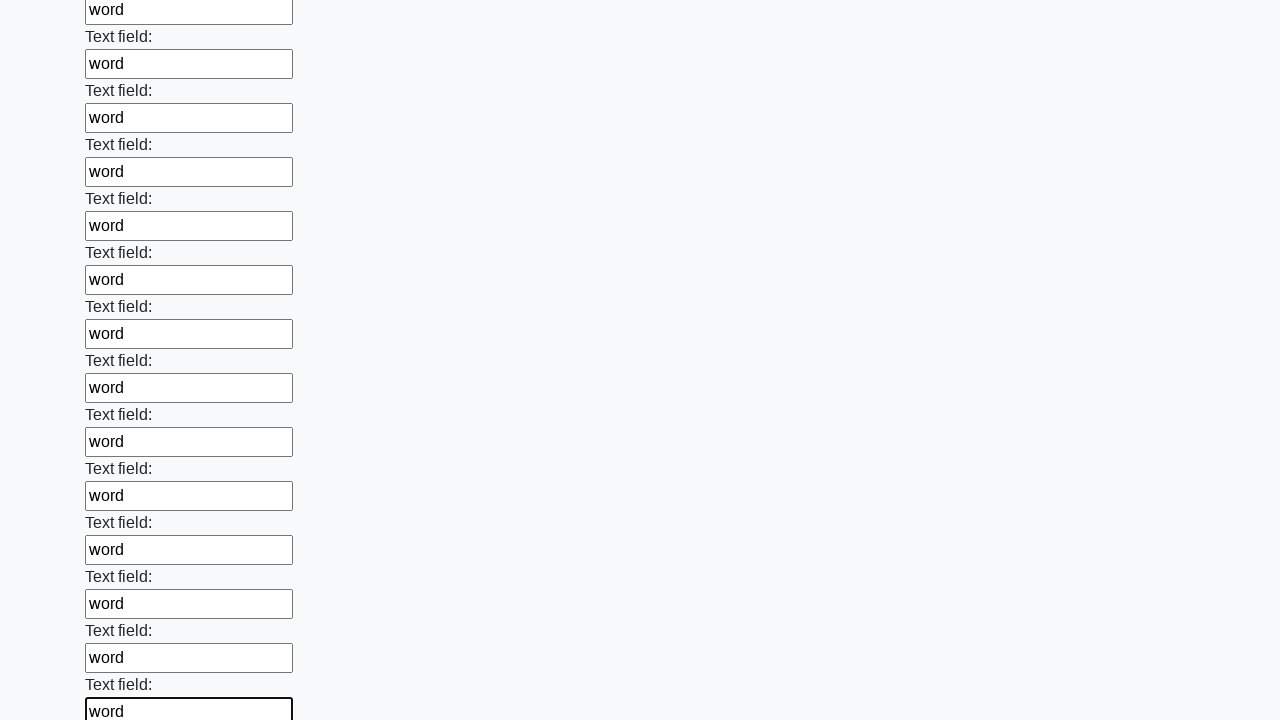

Filled an input field with 'word' on input >> nth=62
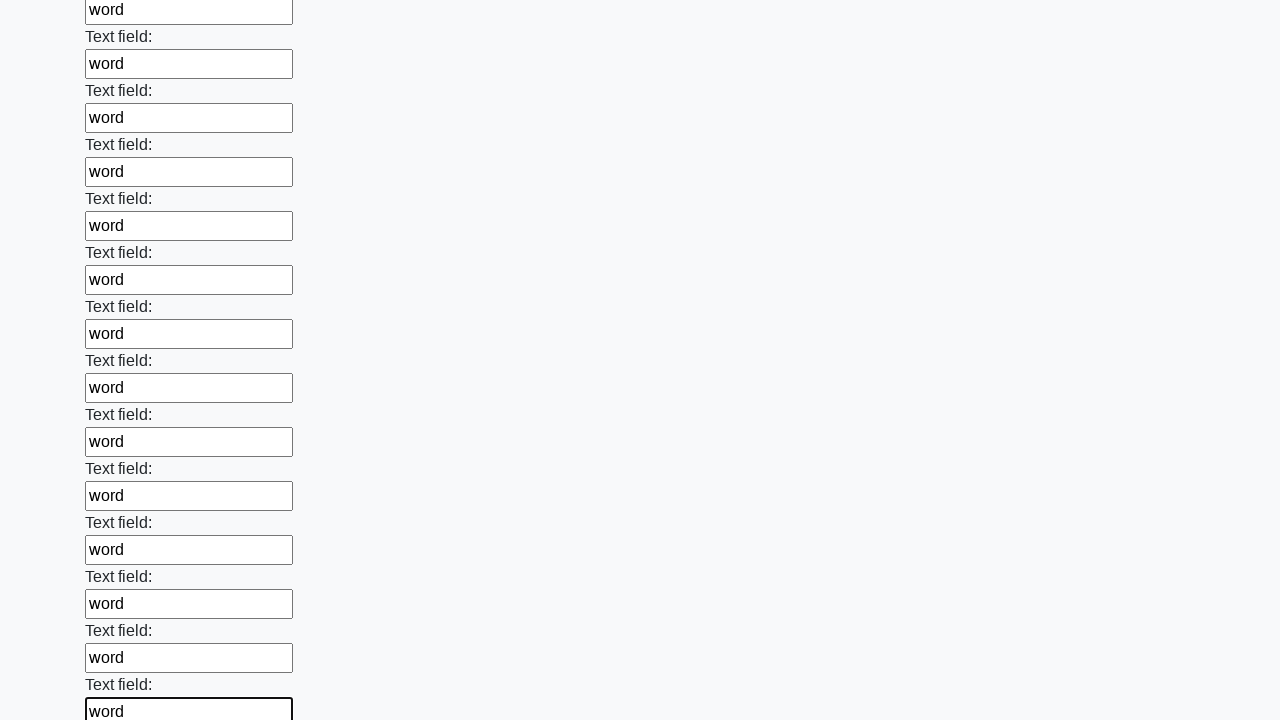

Filled an input field with 'word' on input >> nth=63
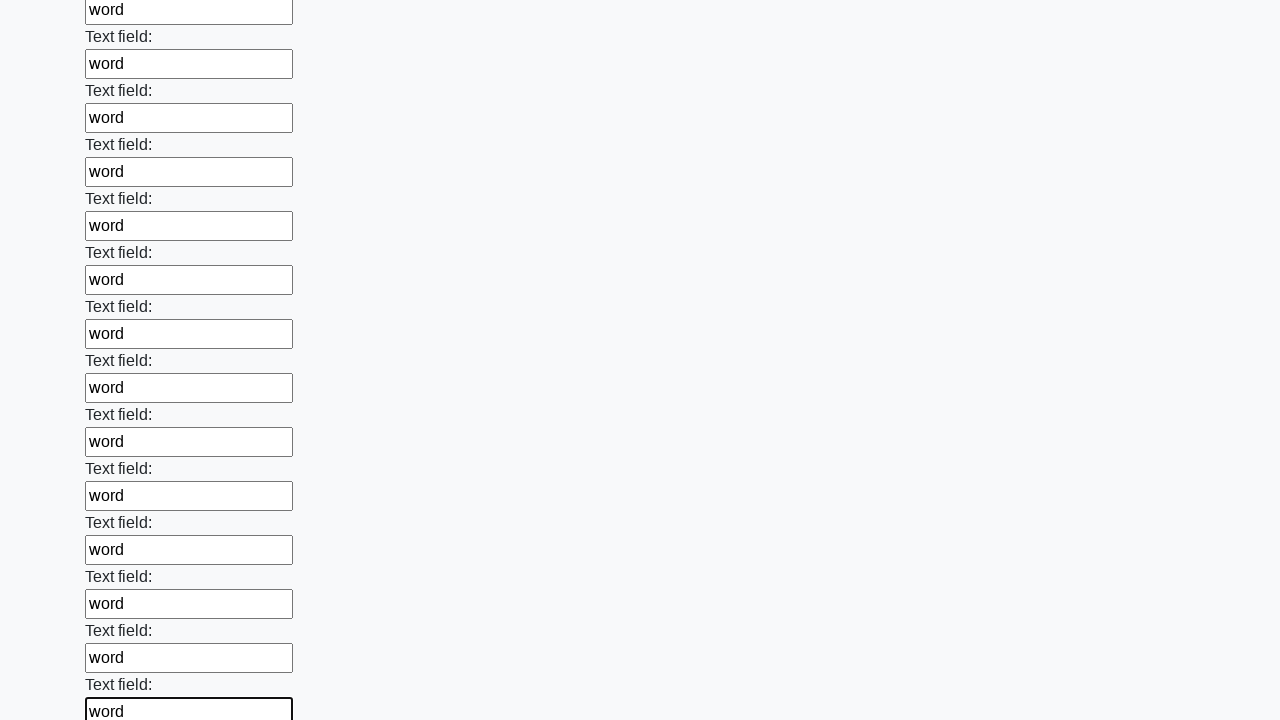

Filled an input field with 'word' on input >> nth=64
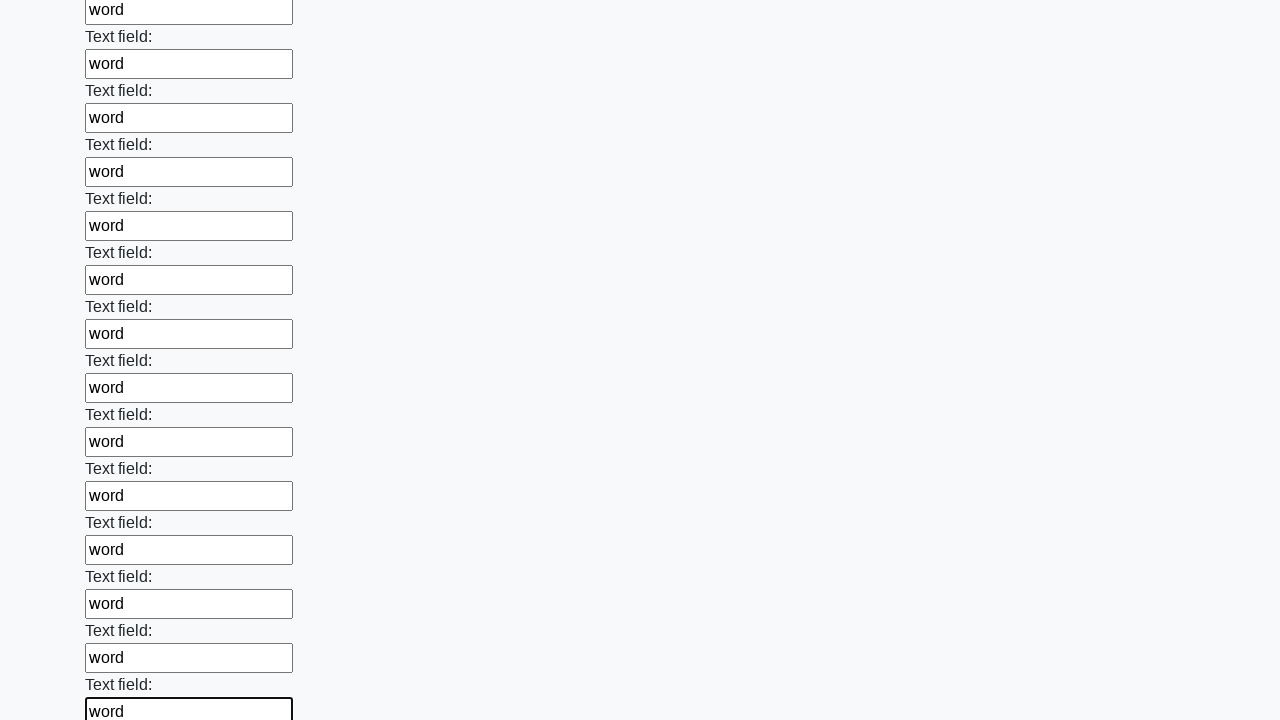

Filled an input field with 'word' on input >> nth=65
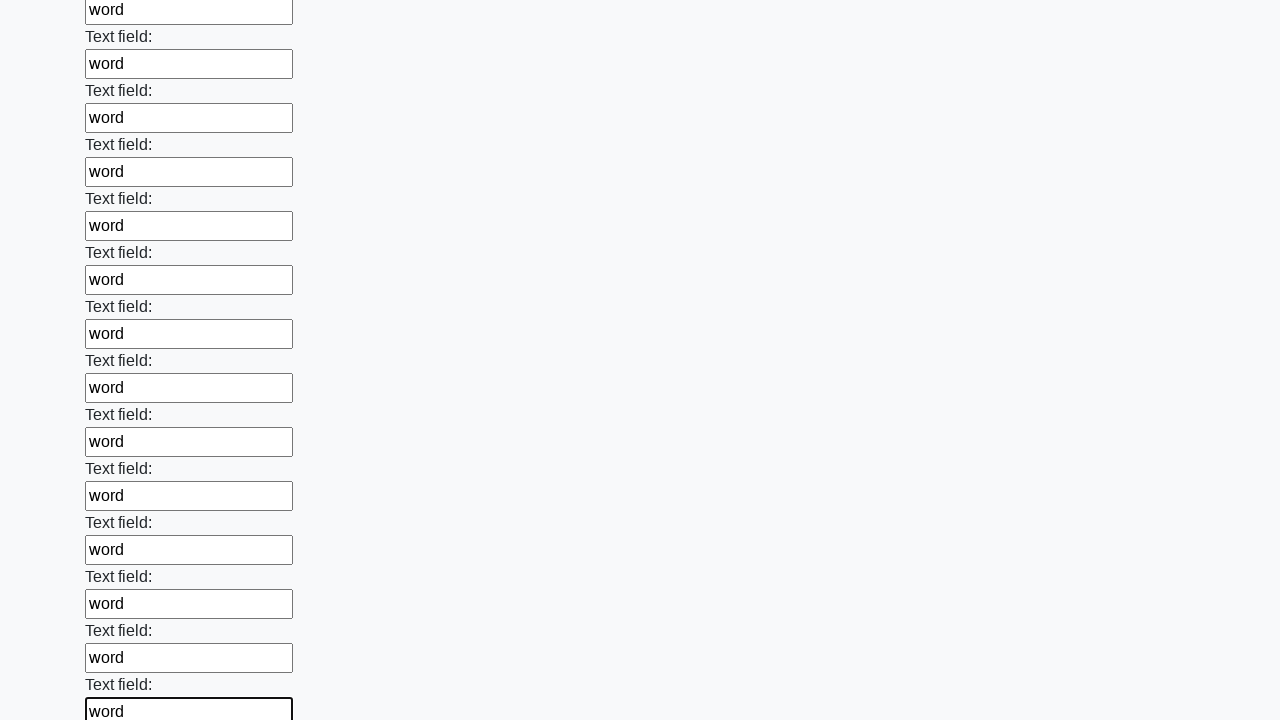

Filled an input field with 'word' on input >> nth=66
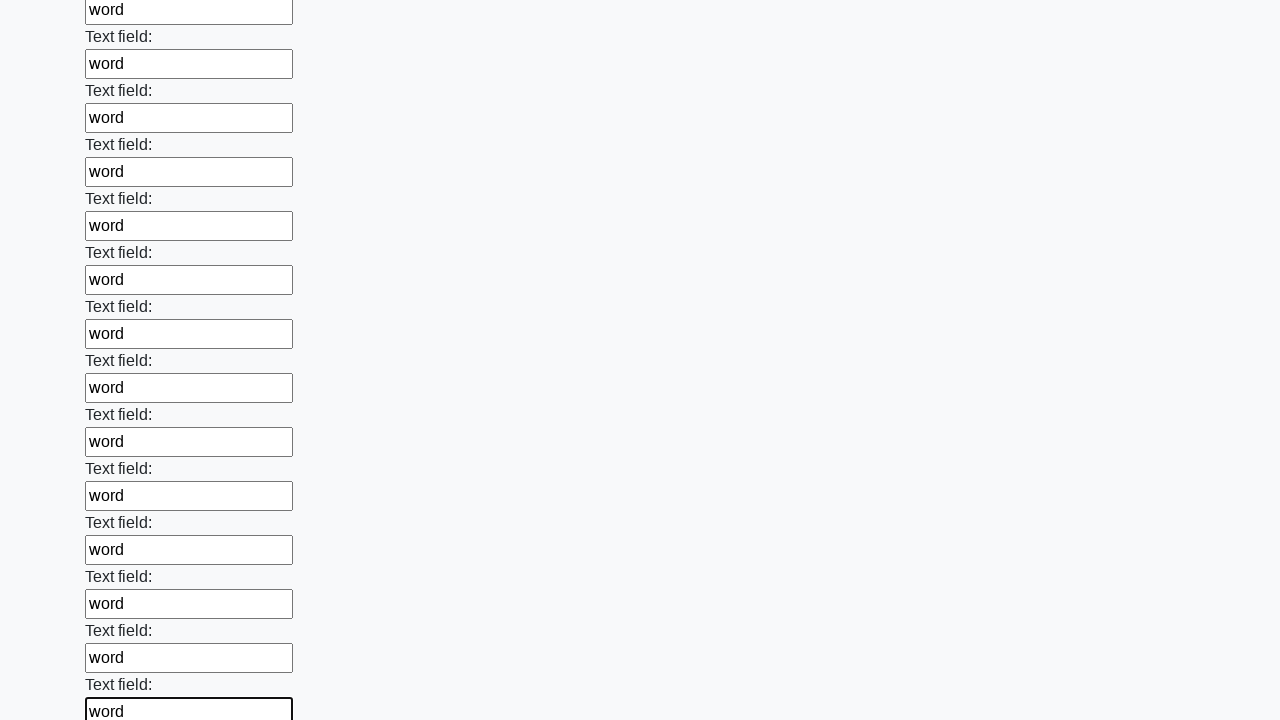

Filled an input field with 'word' on input >> nth=67
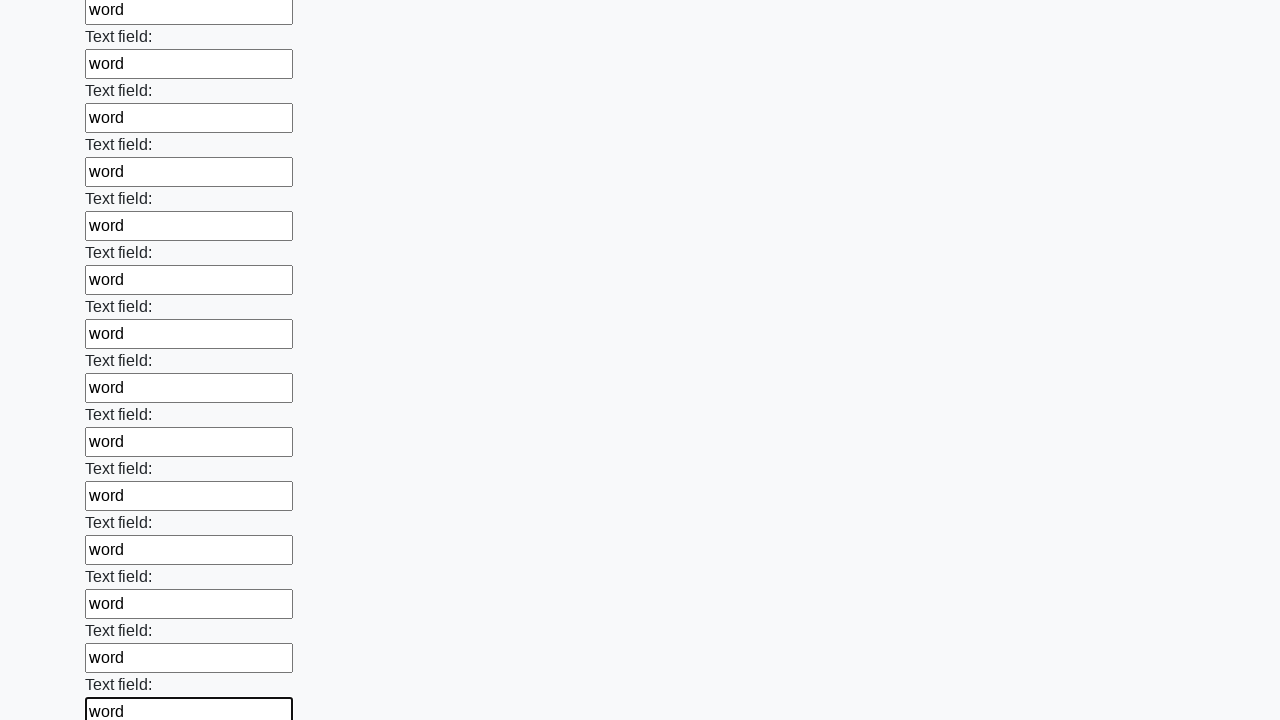

Filled an input field with 'word' on input >> nth=68
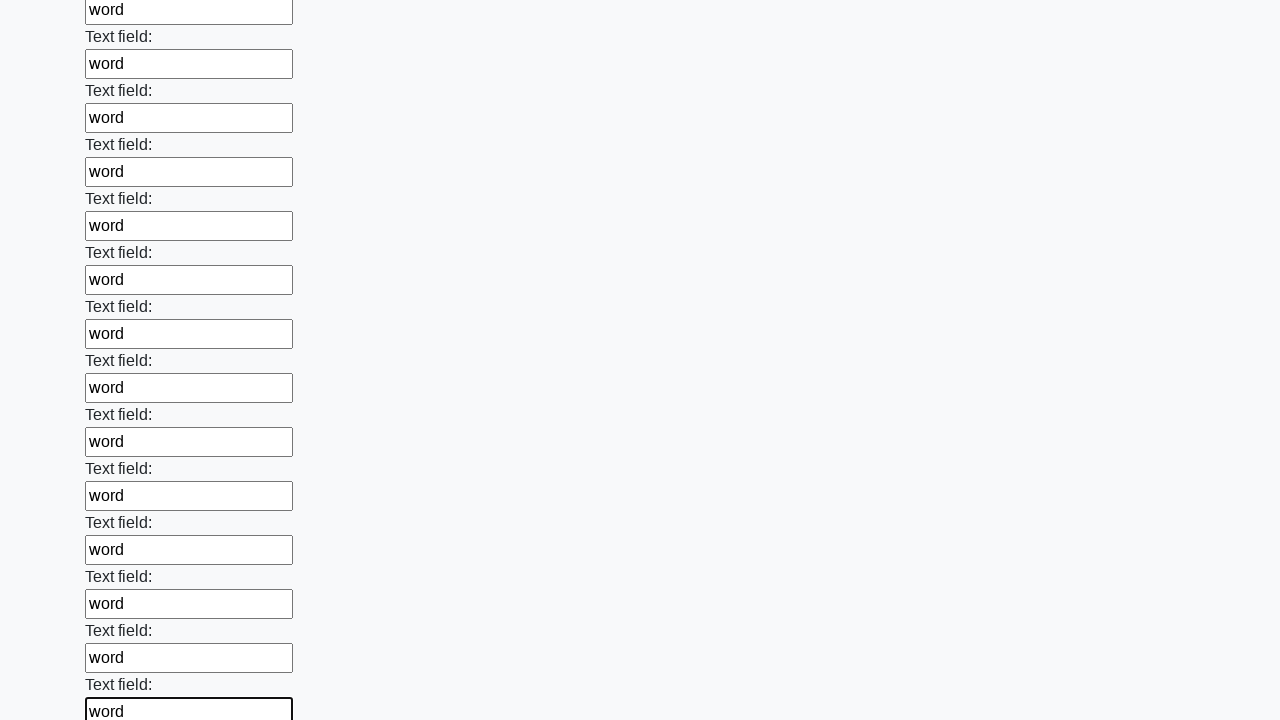

Filled an input field with 'word' on input >> nth=69
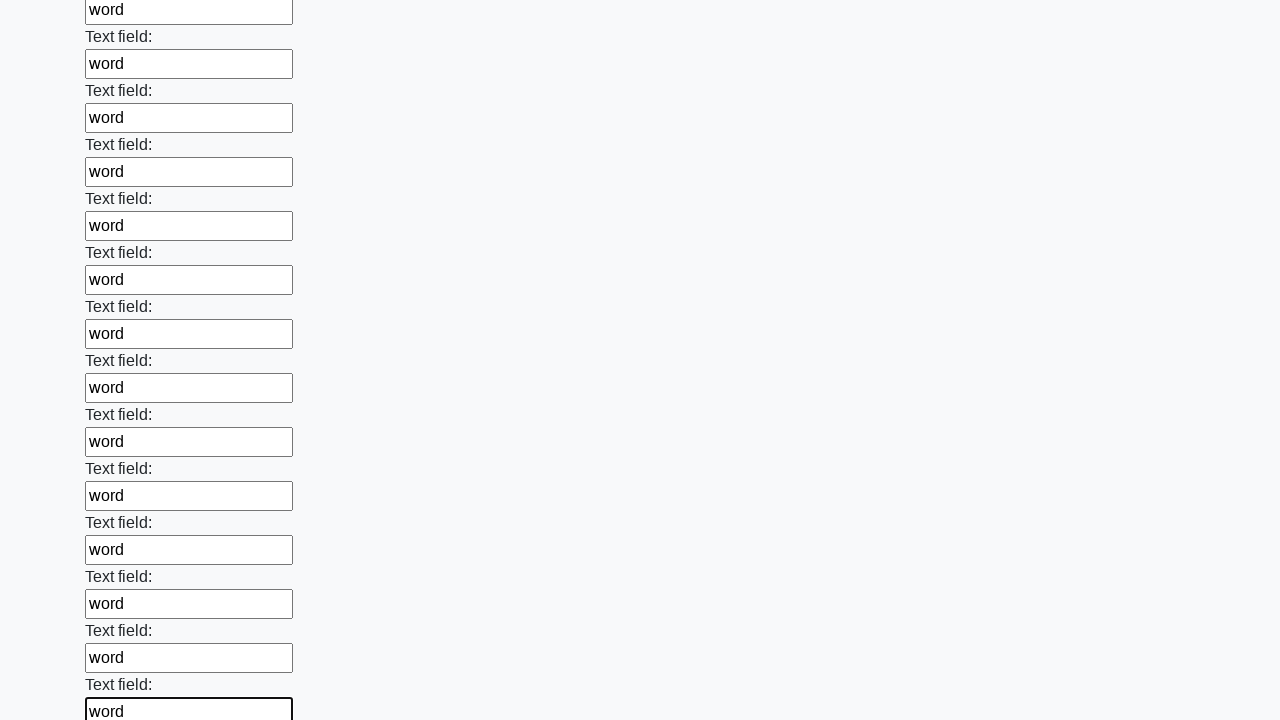

Filled an input field with 'word' on input >> nth=70
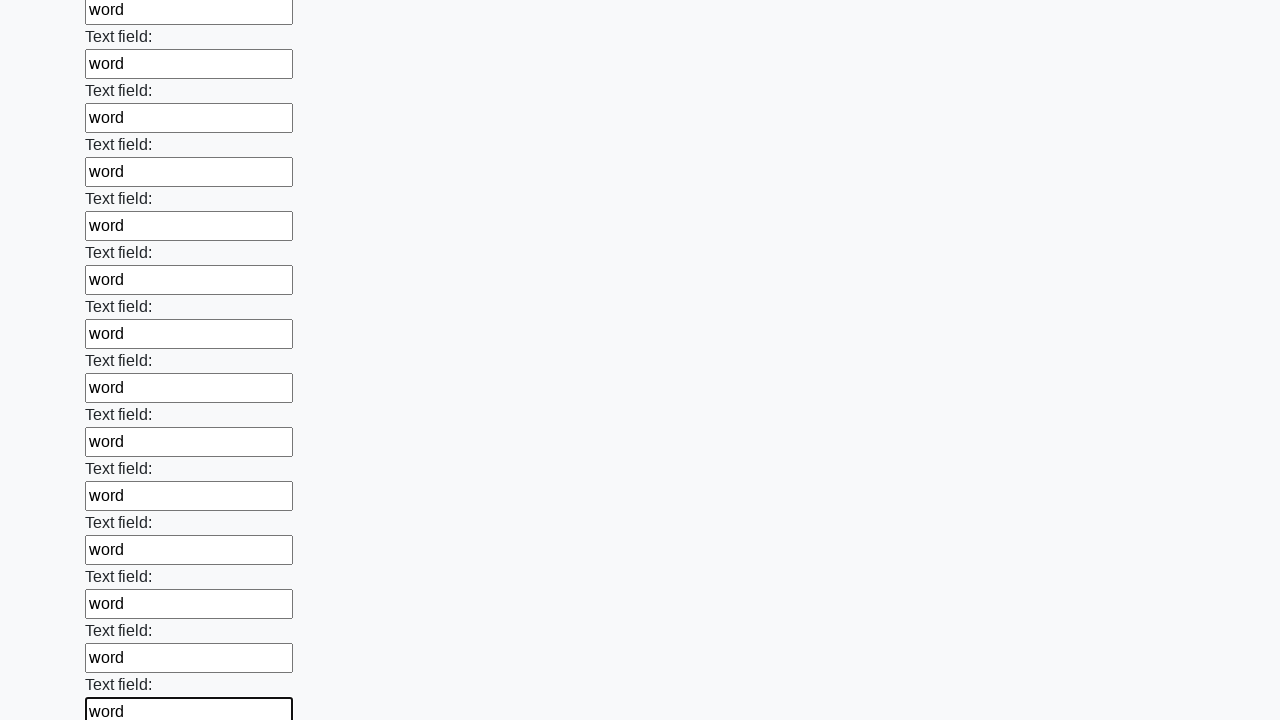

Filled an input field with 'word' on input >> nth=71
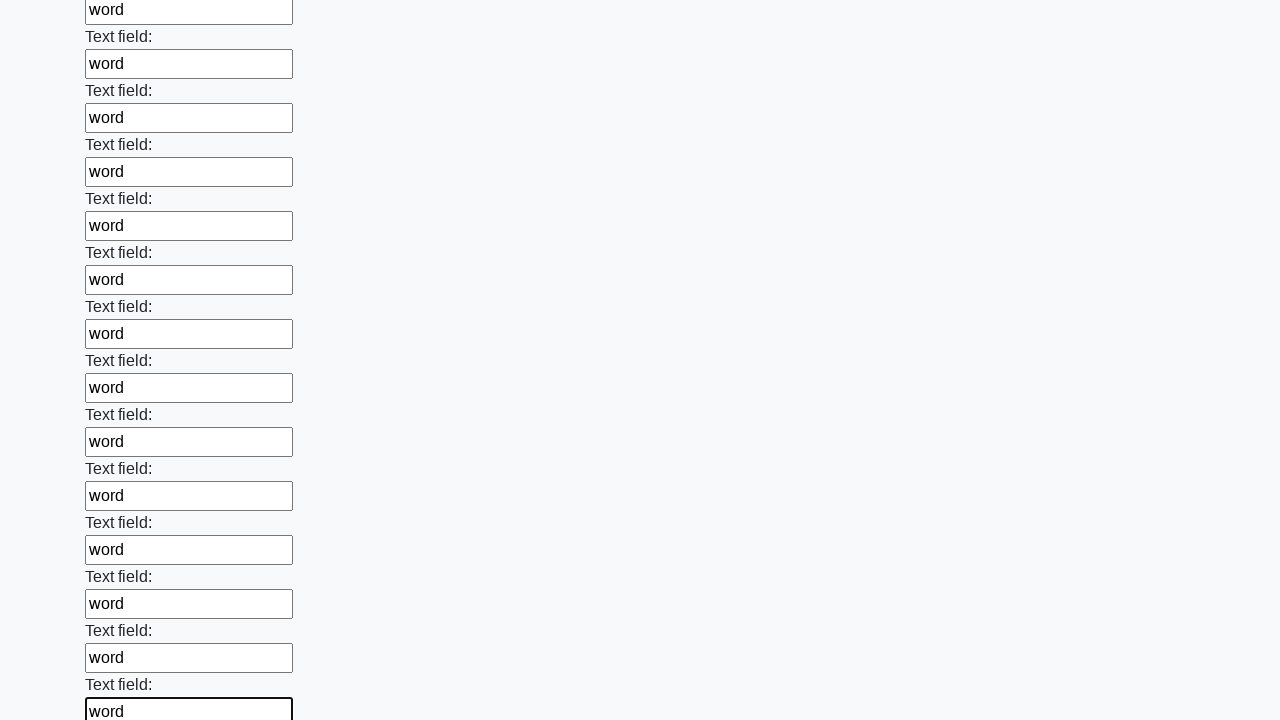

Filled an input field with 'word' on input >> nth=72
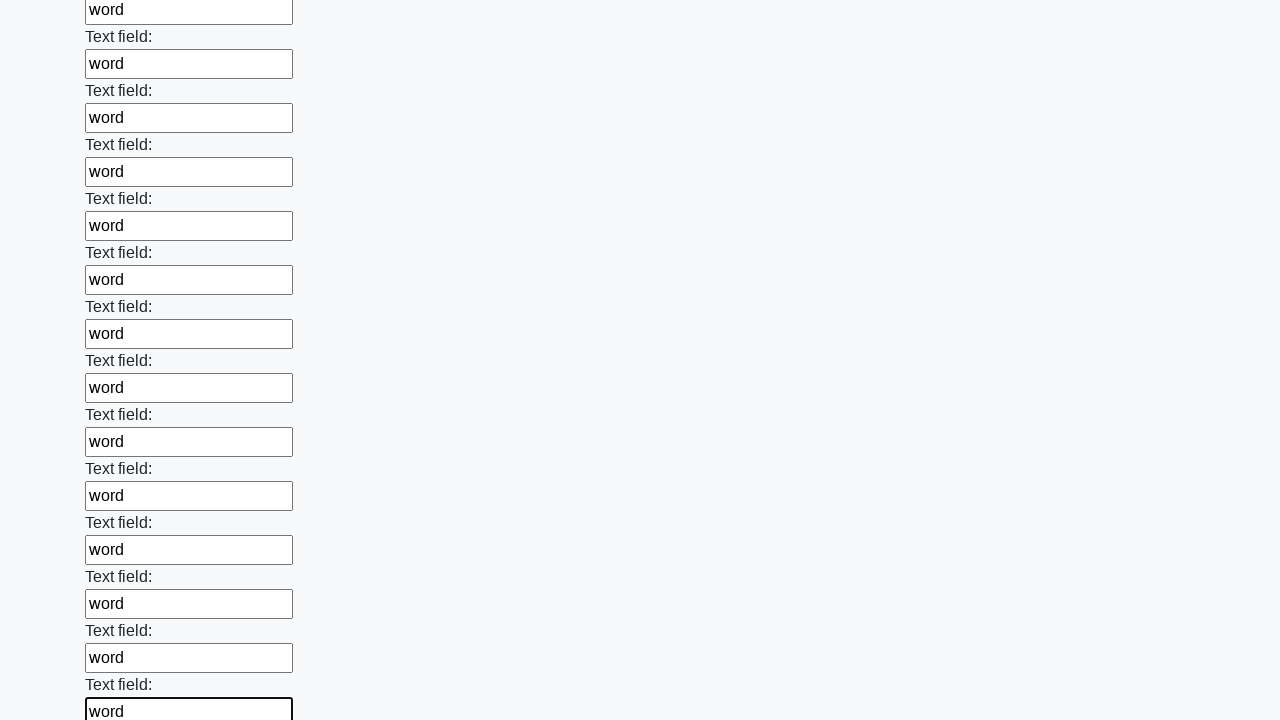

Filled an input field with 'word' on input >> nth=73
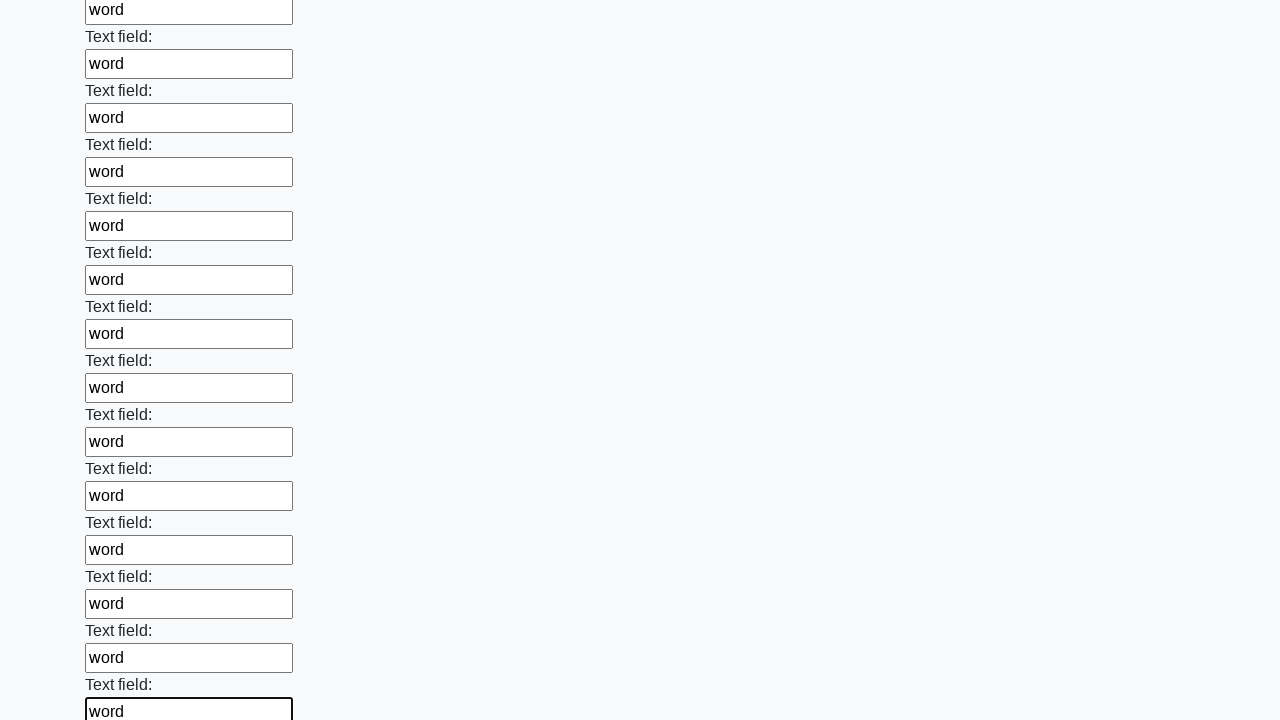

Filled an input field with 'word' on input >> nth=74
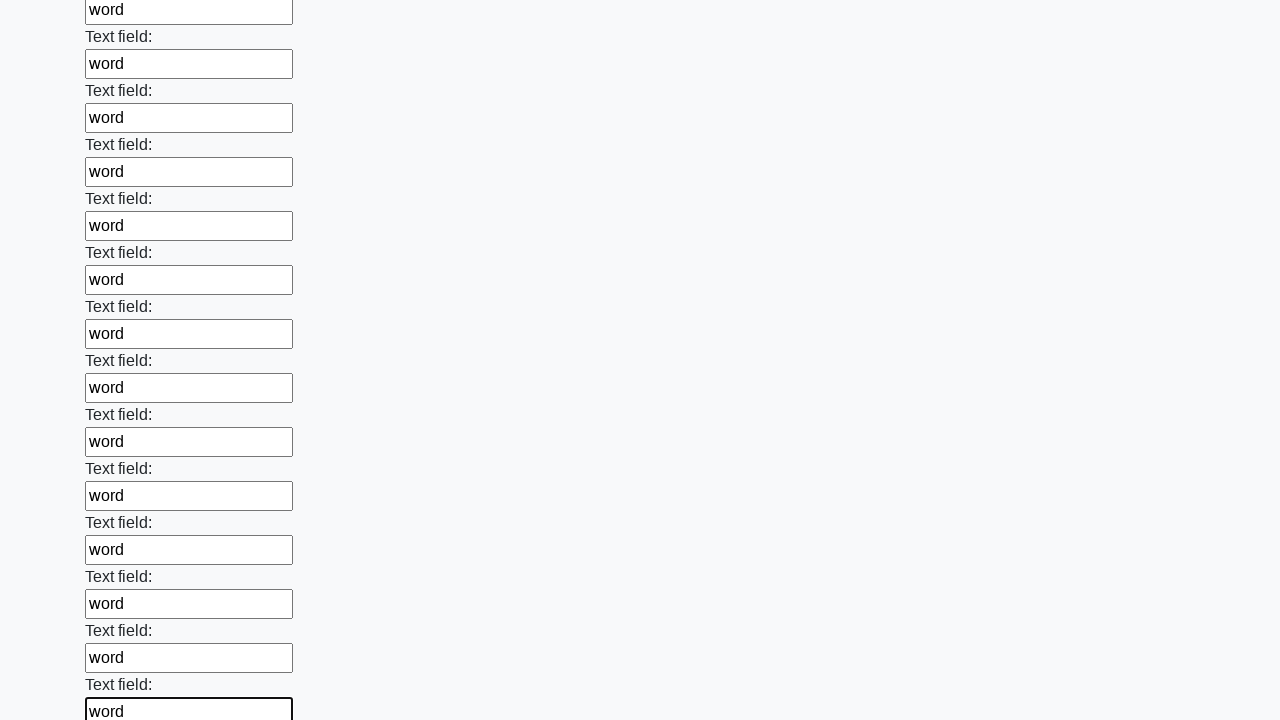

Filled an input field with 'word' on input >> nth=75
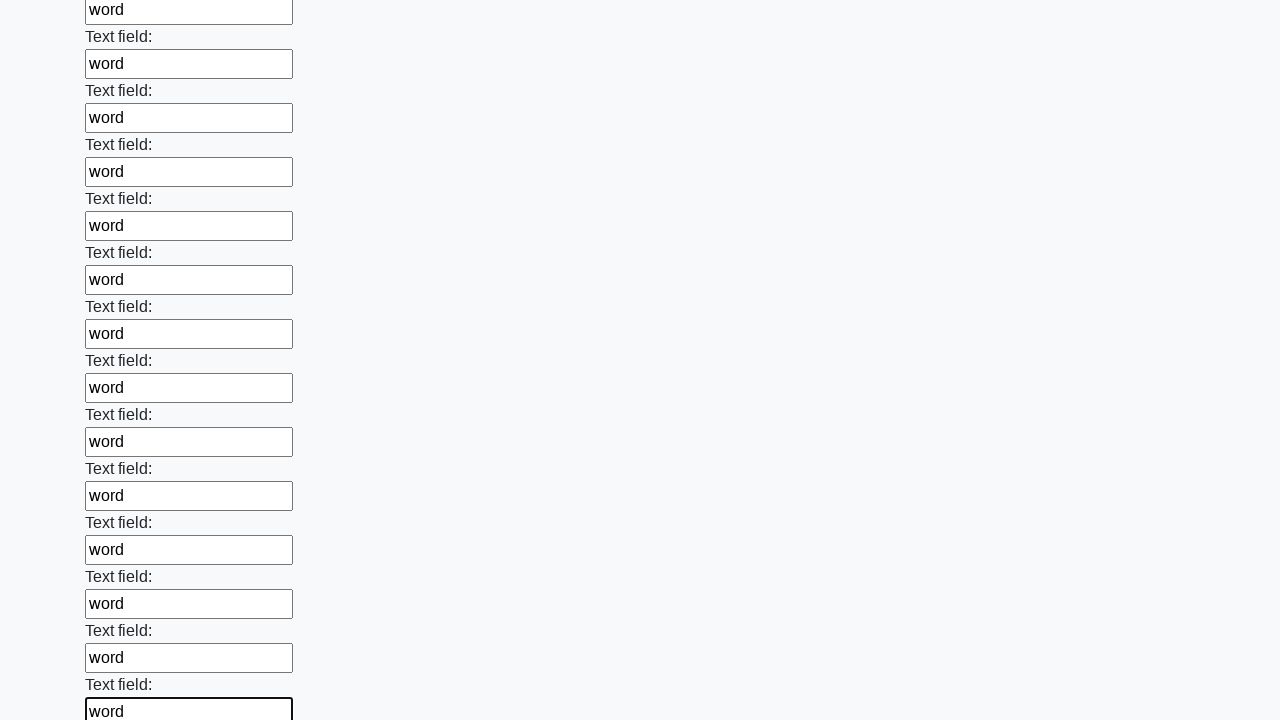

Filled an input field with 'word' on input >> nth=76
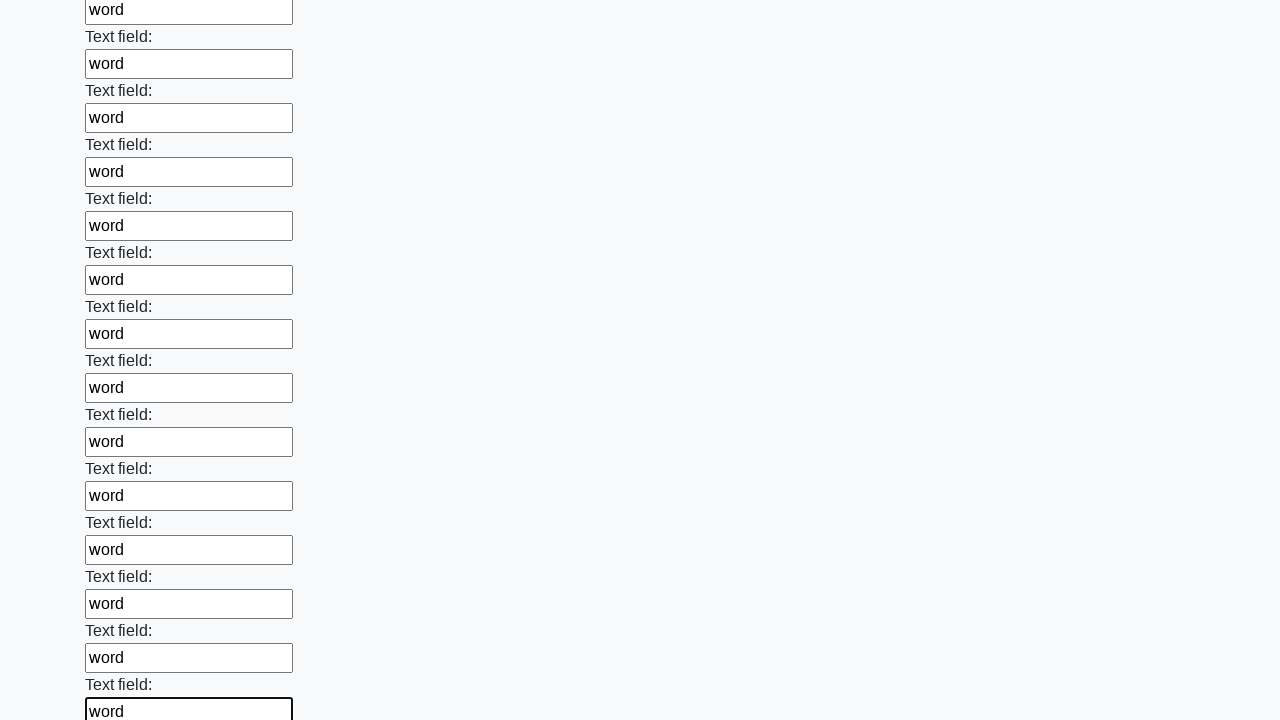

Filled an input field with 'word' on input >> nth=77
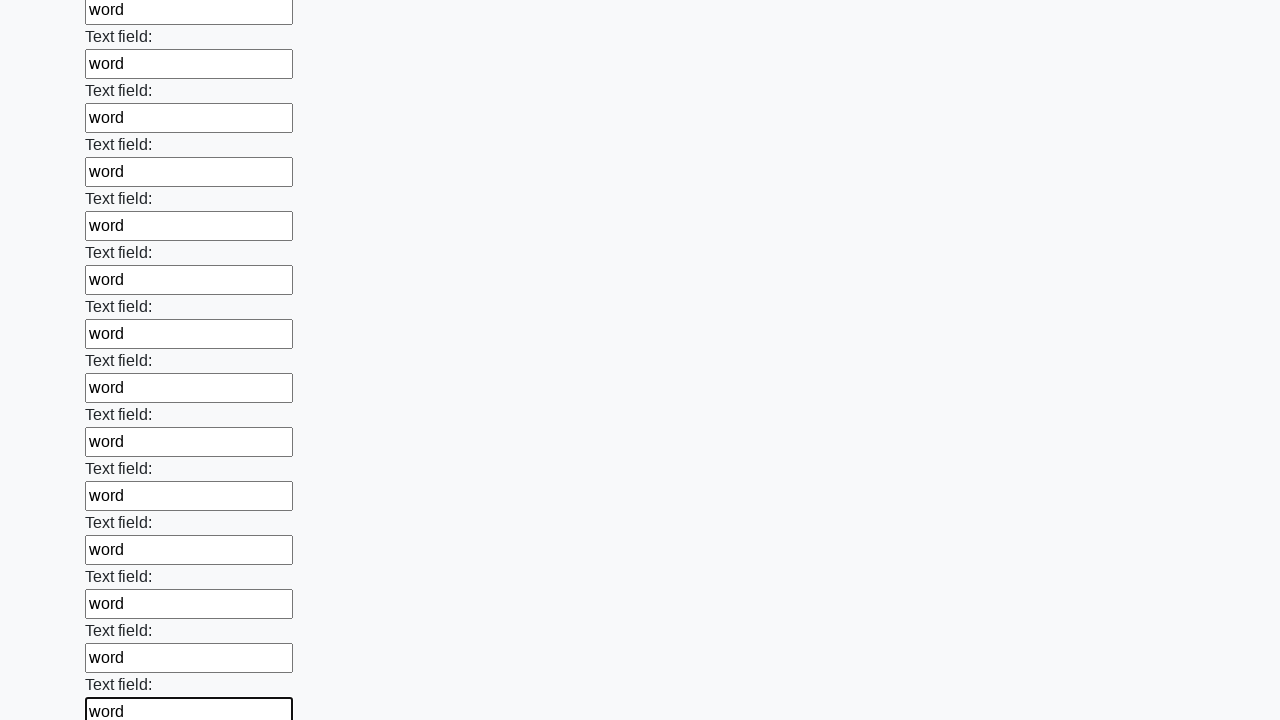

Filled an input field with 'word' on input >> nth=78
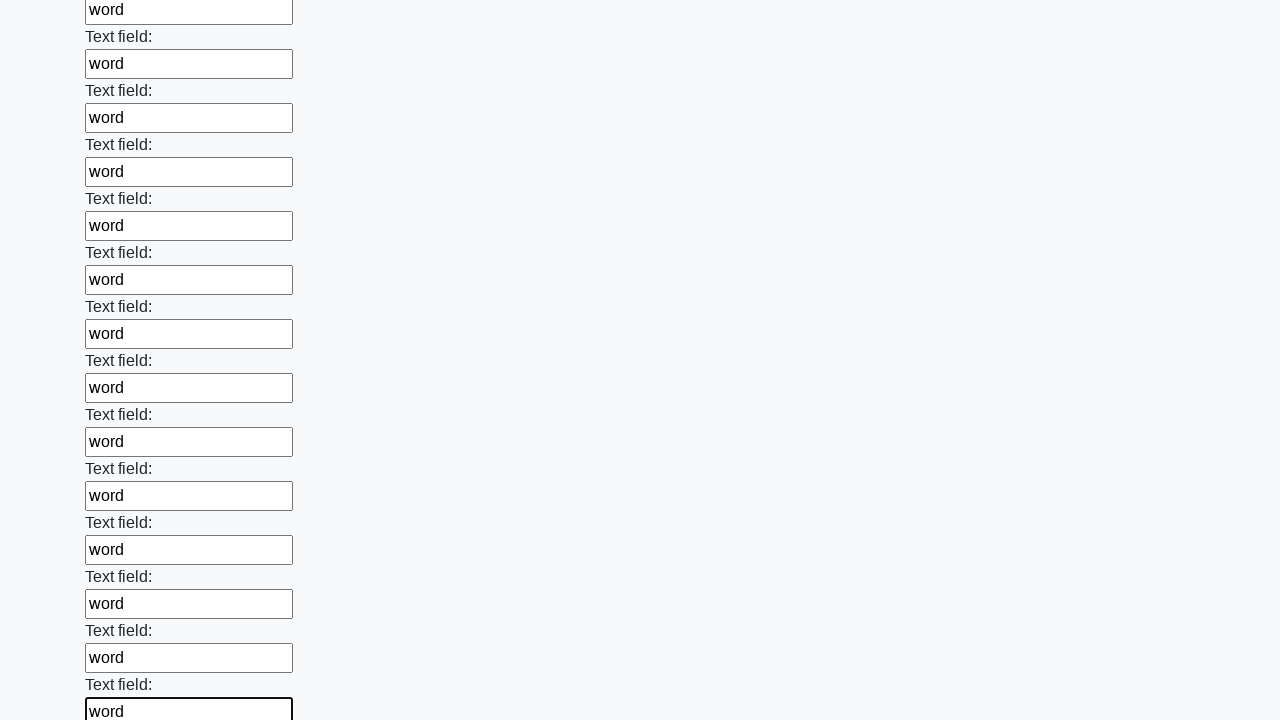

Filled an input field with 'word' on input >> nth=79
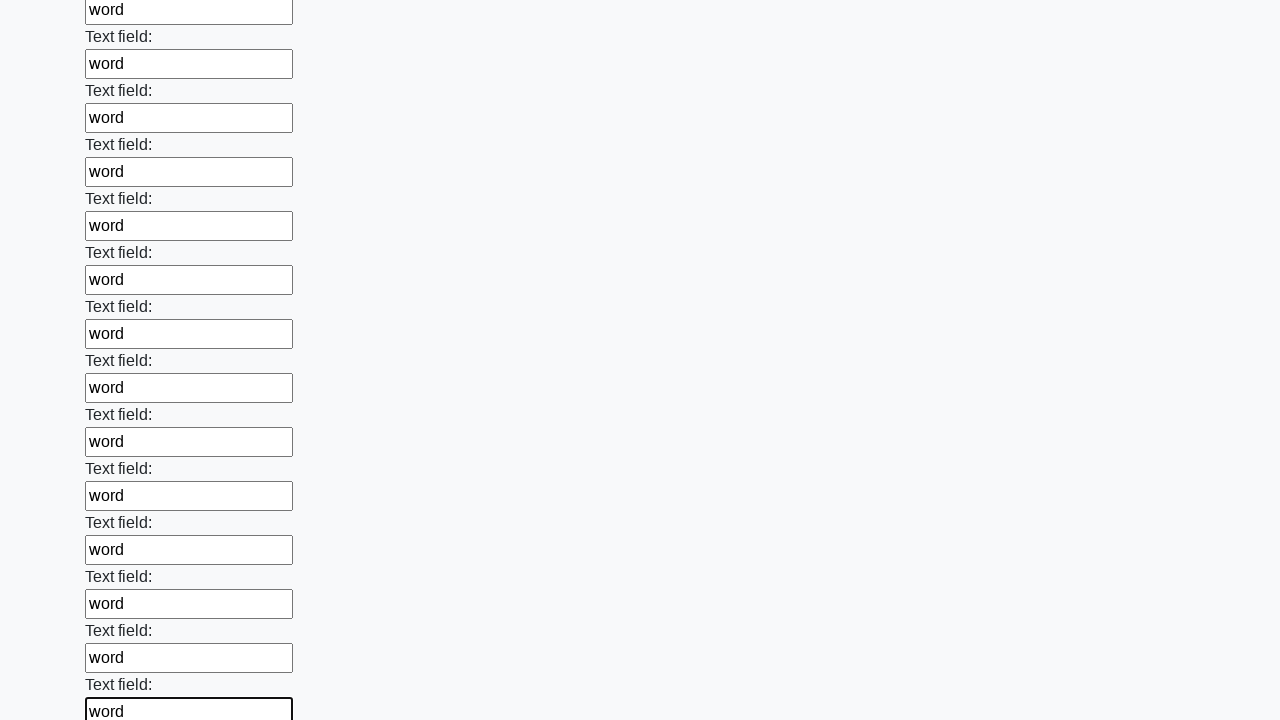

Filled an input field with 'word' on input >> nth=80
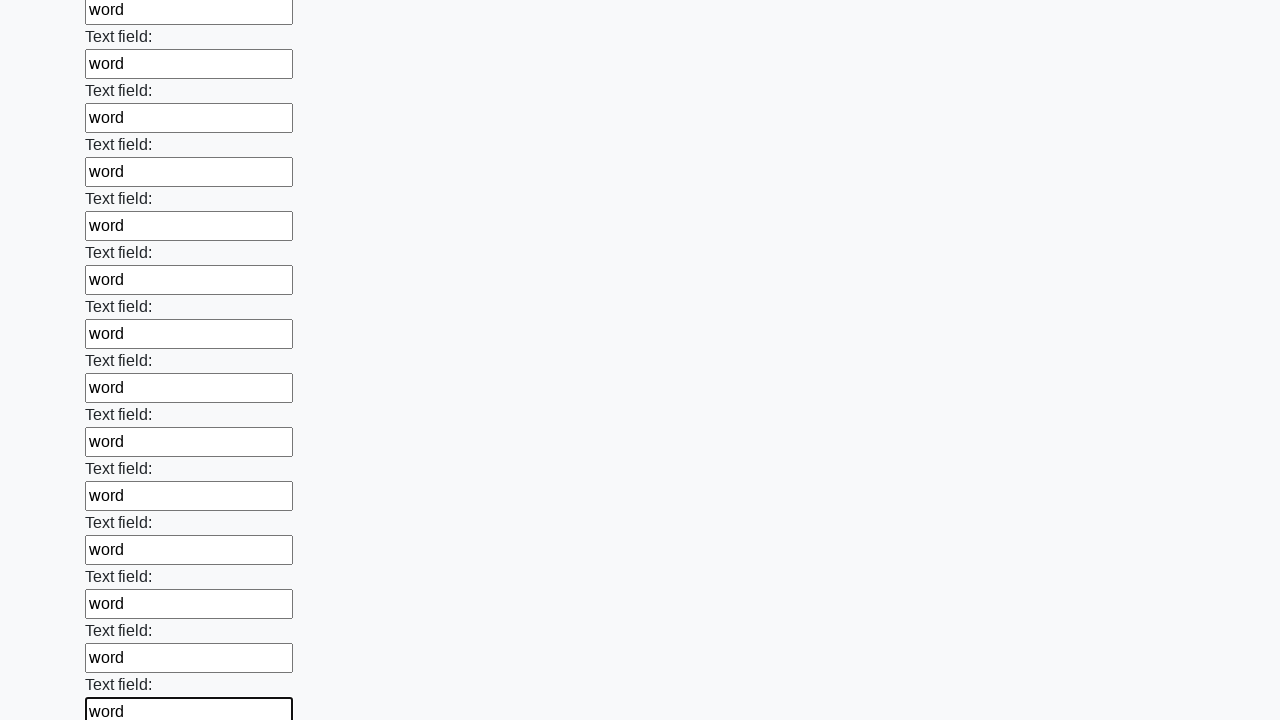

Filled an input field with 'word' on input >> nth=81
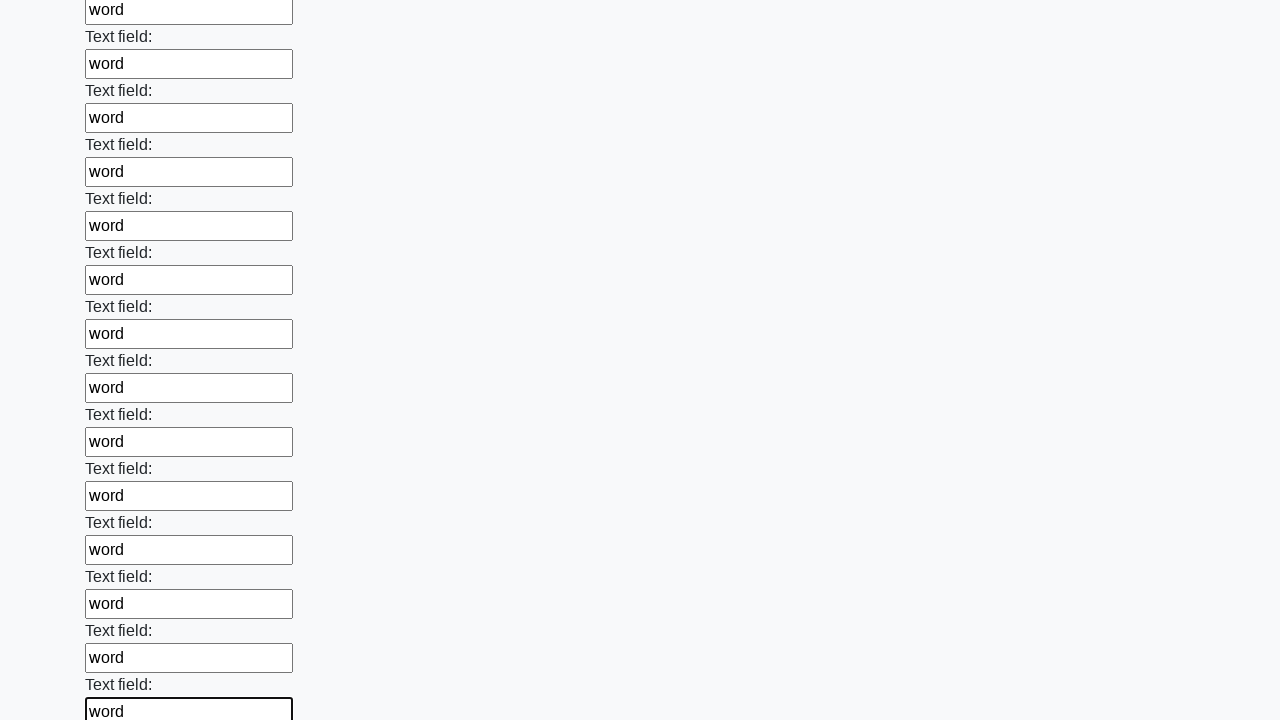

Filled an input field with 'word' on input >> nth=82
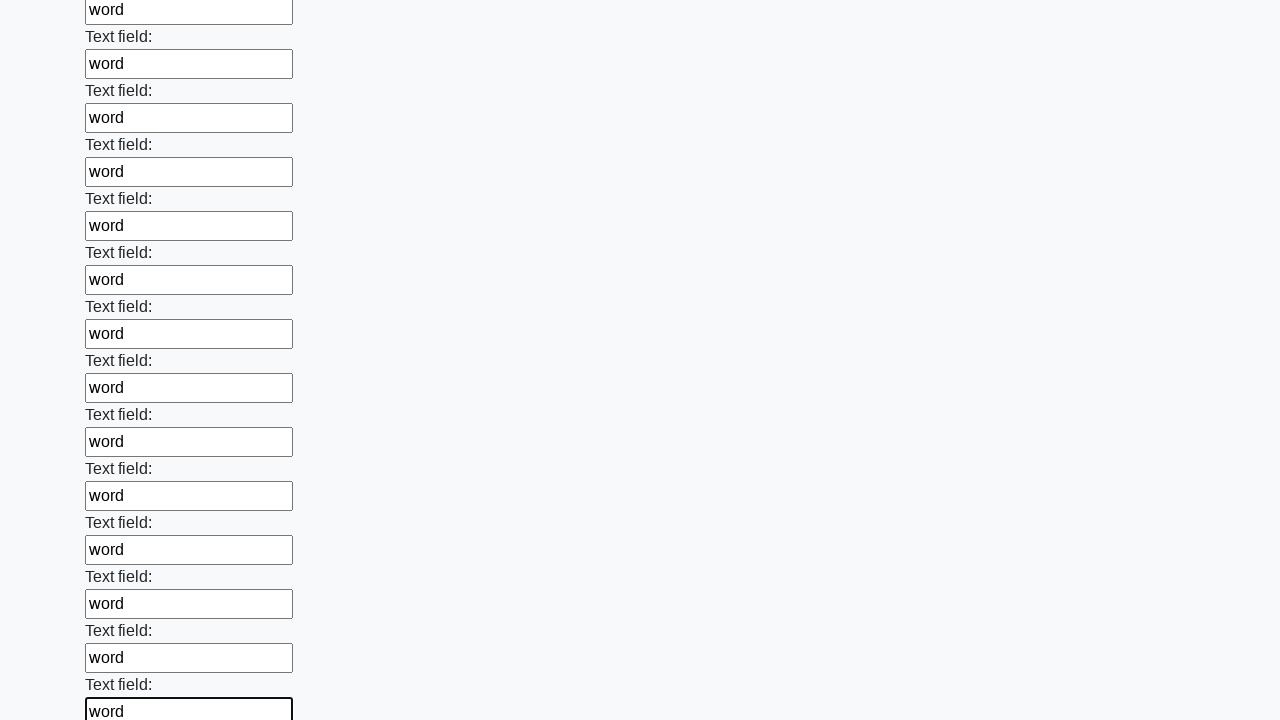

Filled an input field with 'word' on input >> nth=83
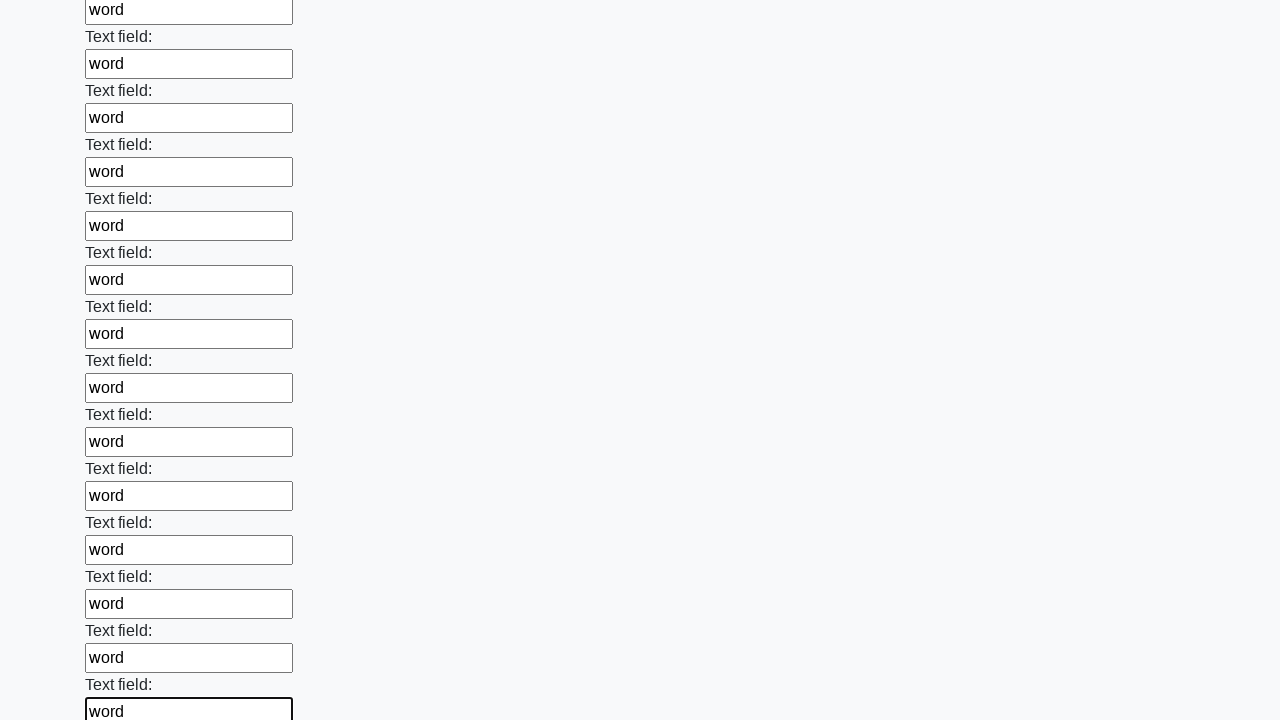

Filled an input field with 'word' on input >> nth=84
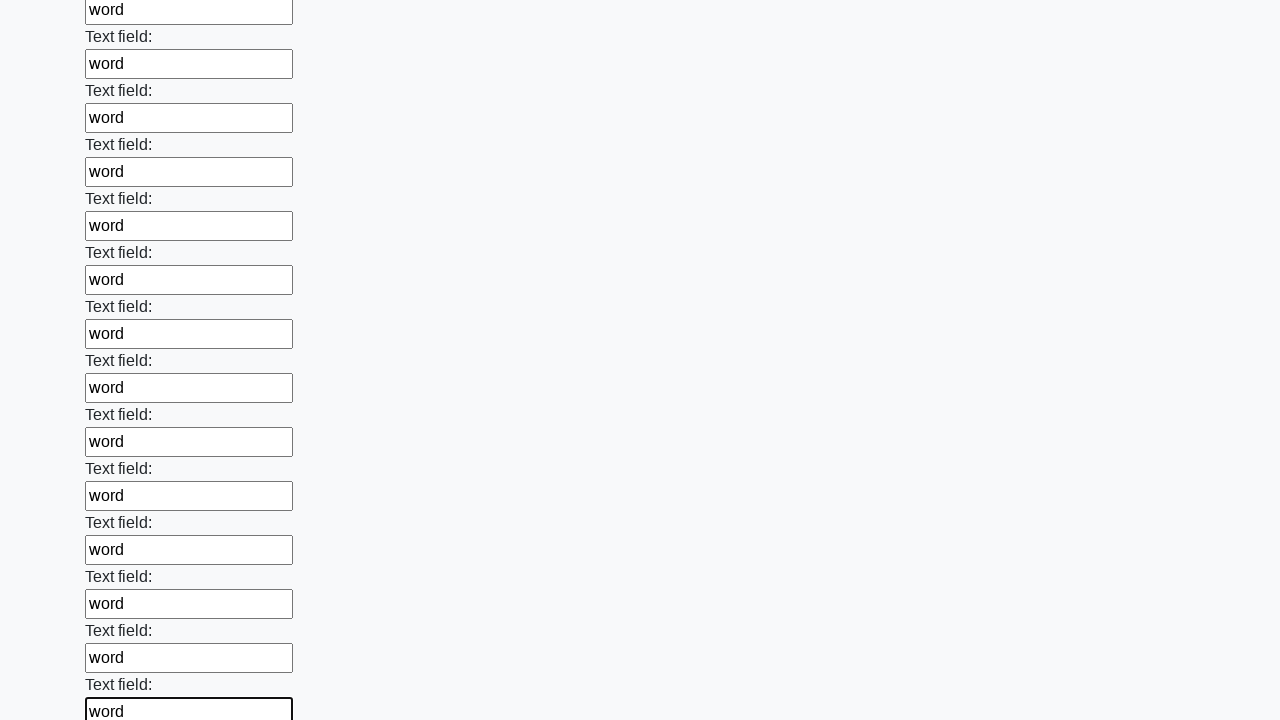

Filled an input field with 'word' on input >> nth=85
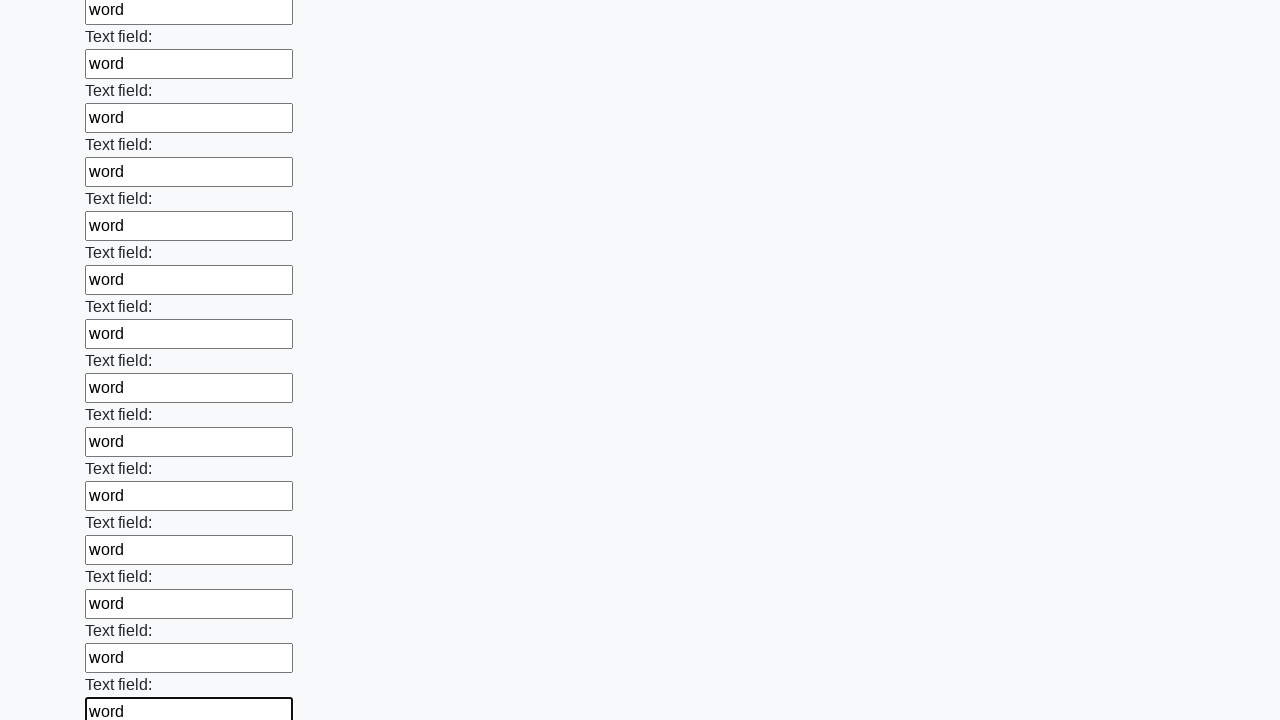

Filled an input field with 'word' on input >> nth=86
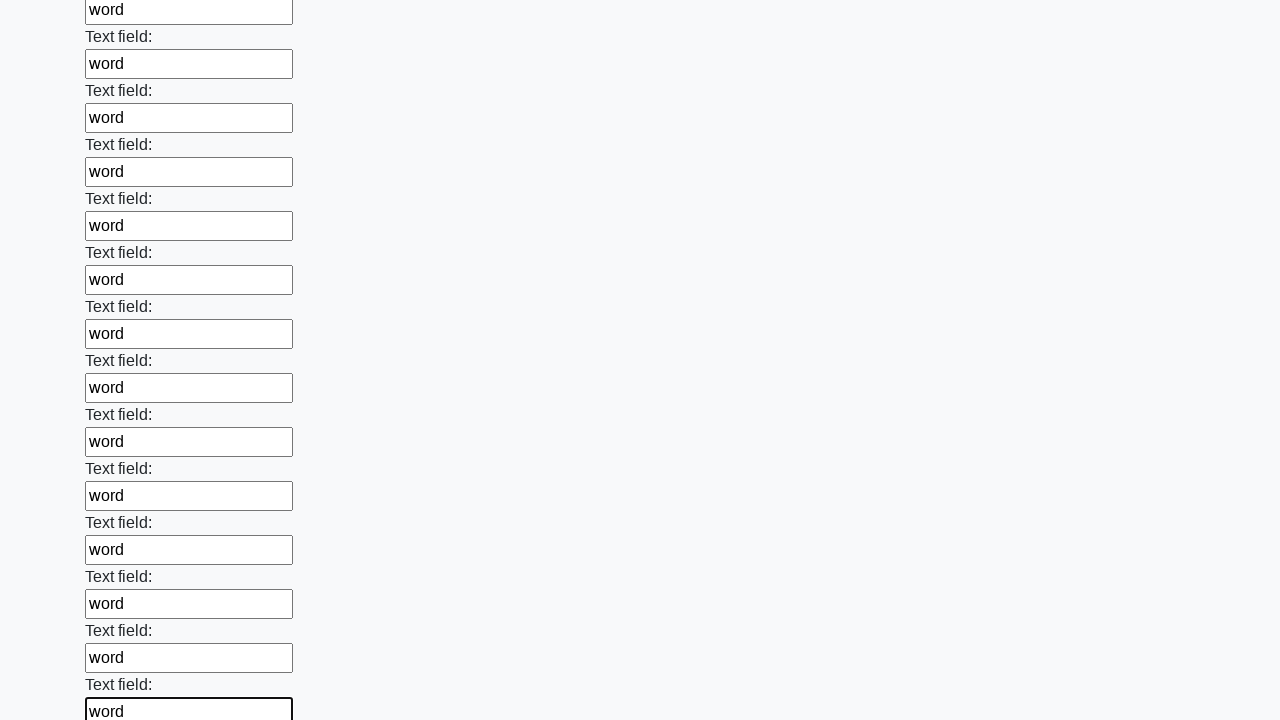

Filled an input field with 'word' on input >> nth=87
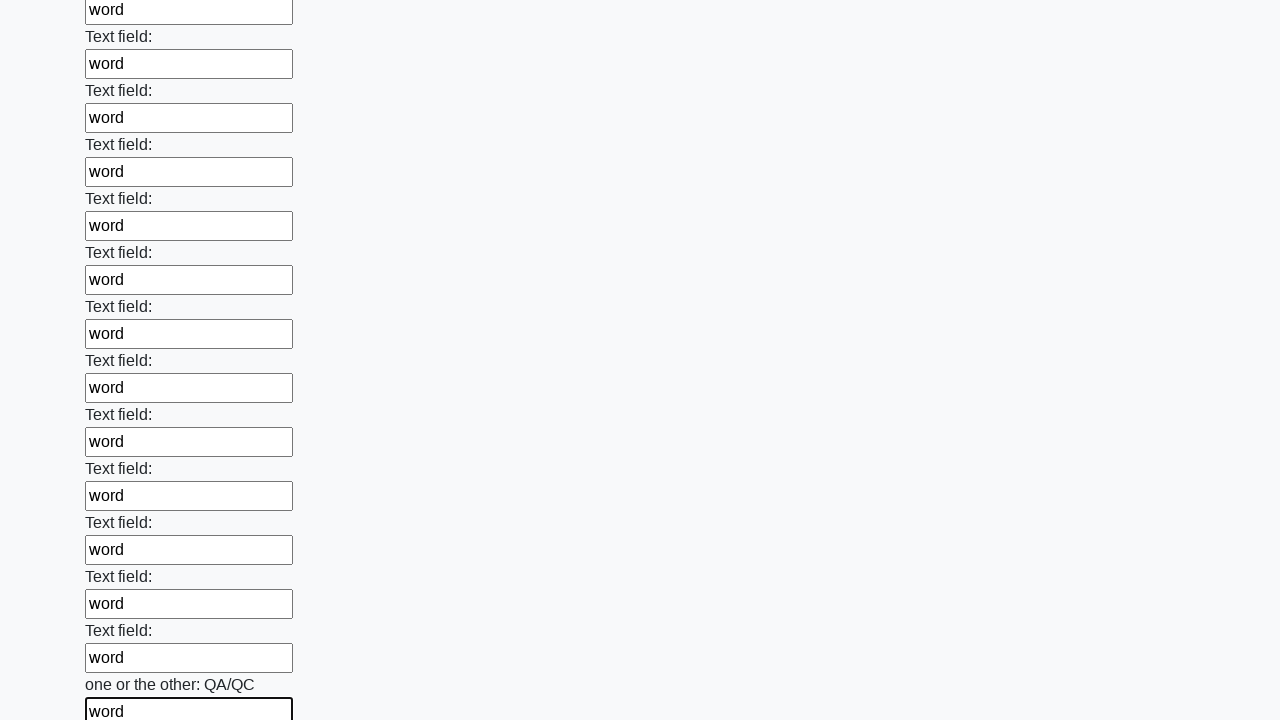

Filled an input field with 'word' on input >> nth=88
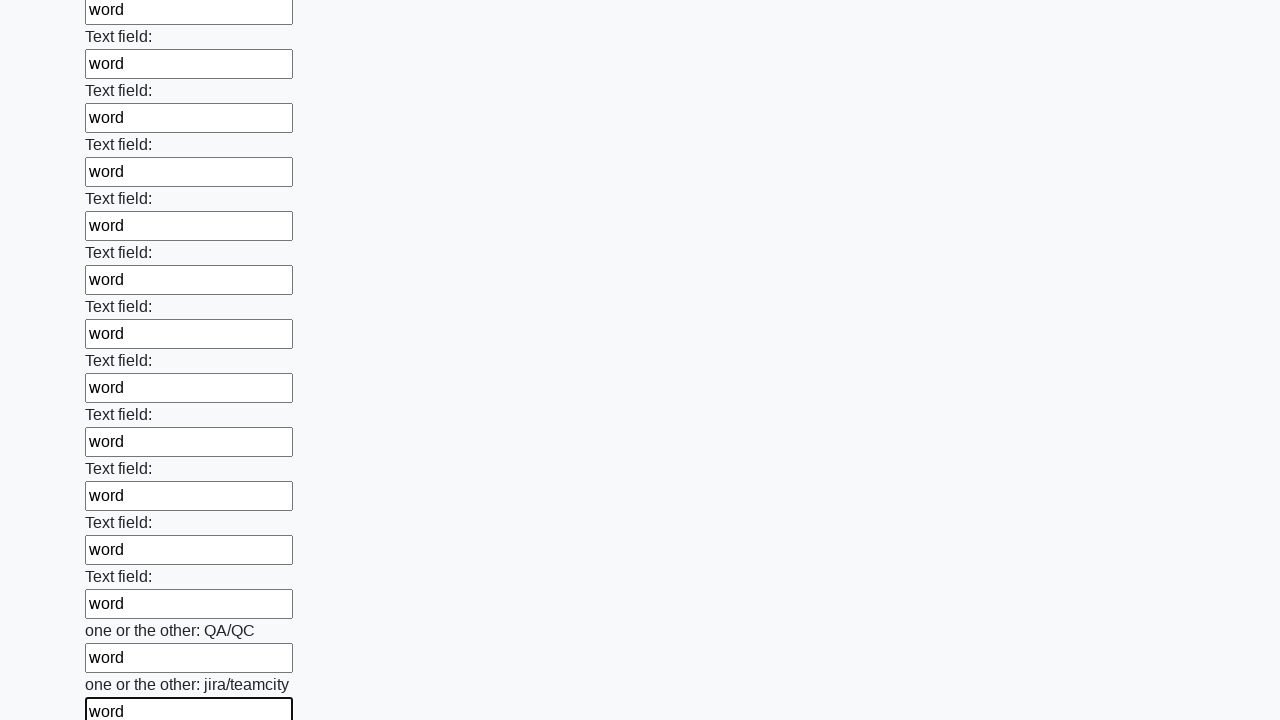

Filled an input field with 'word' on input >> nth=89
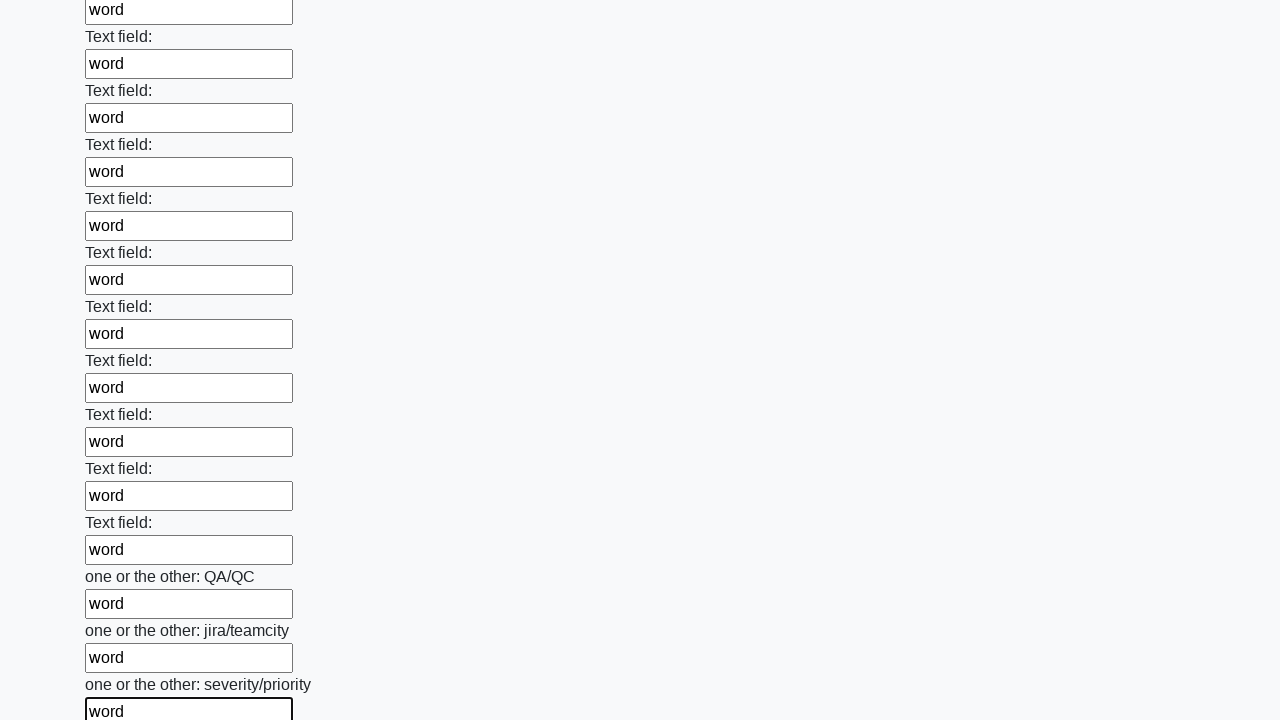

Filled an input field with 'word' on input >> nth=90
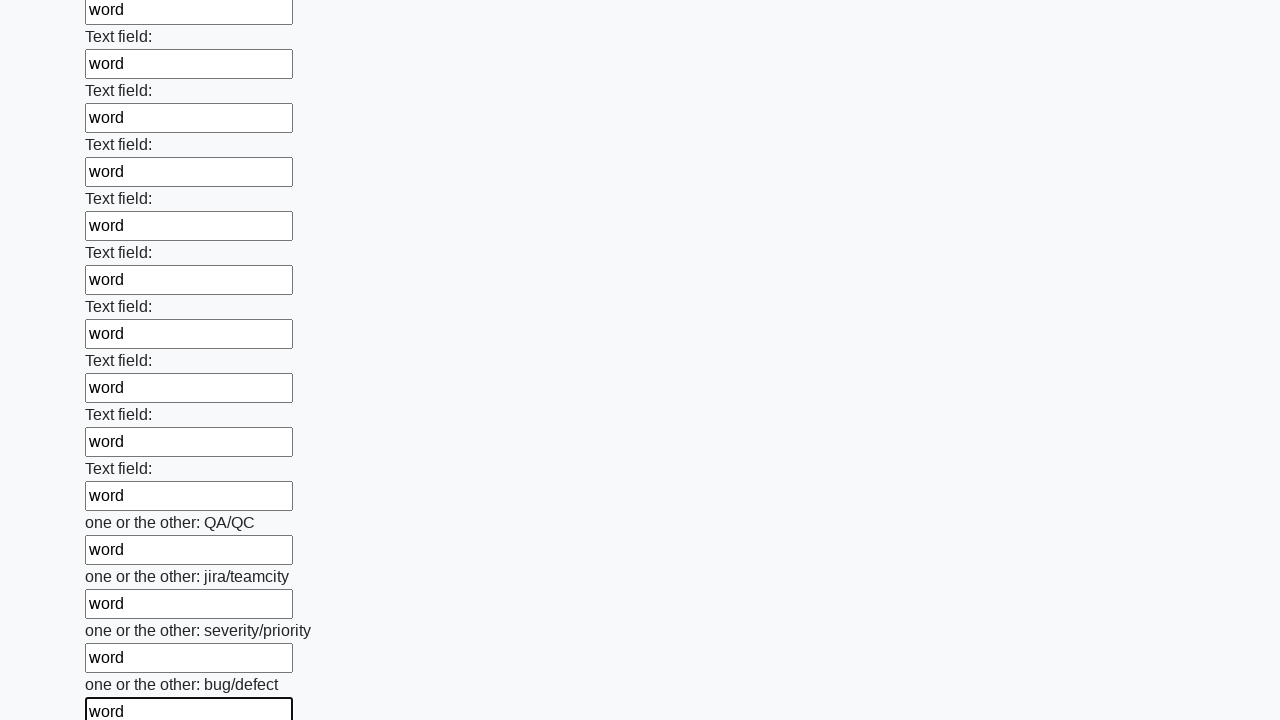

Filled an input field with 'word' on input >> nth=91
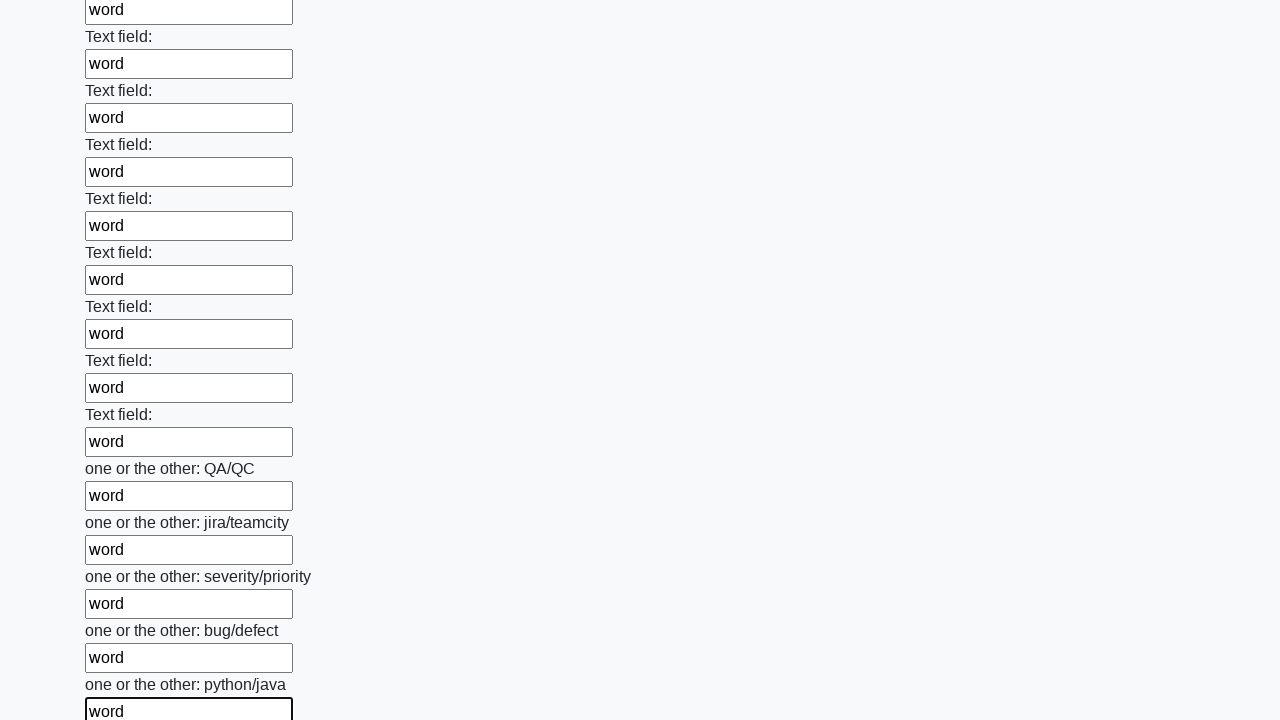

Filled an input field with 'word' on input >> nth=92
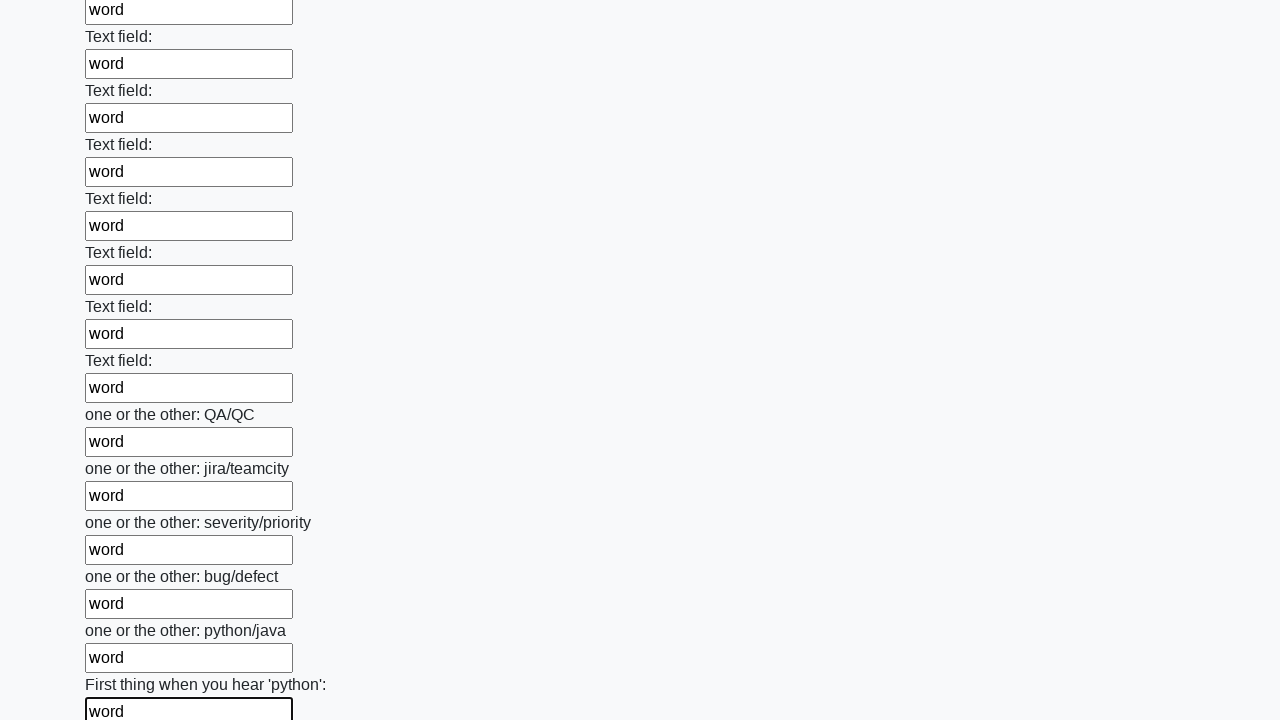

Filled an input field with 'word' on input >> nth=93
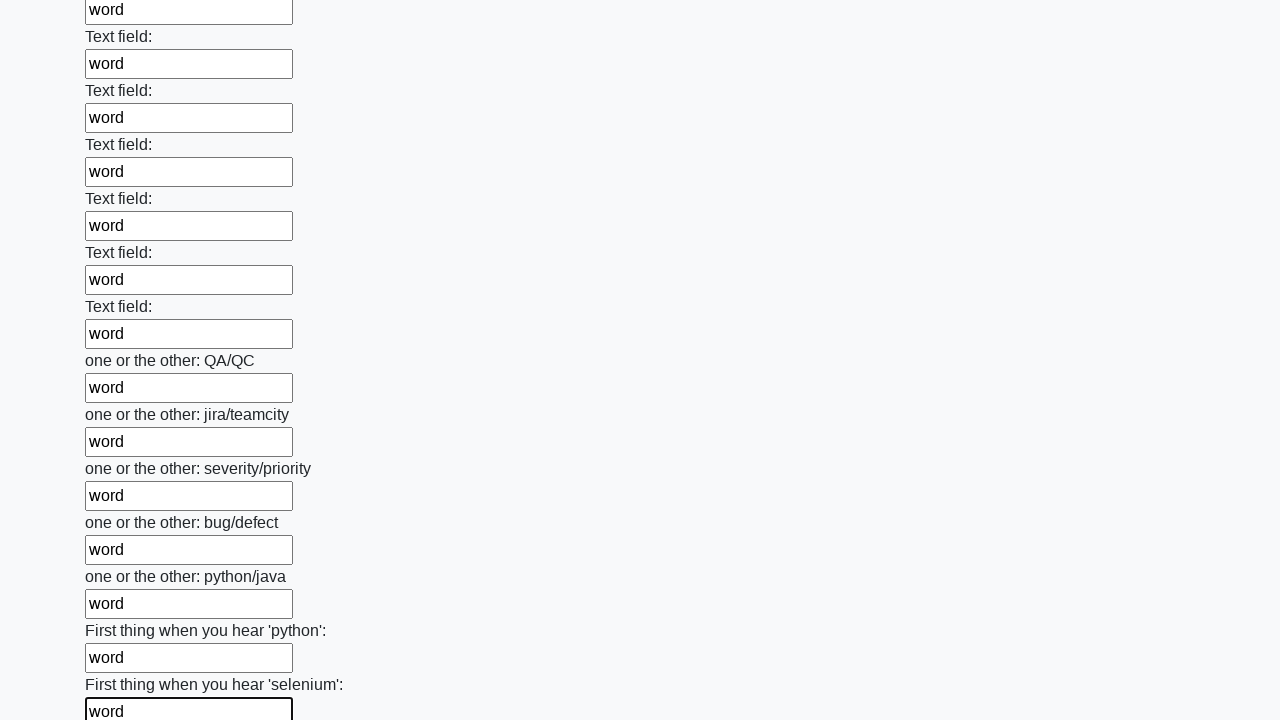

Filled an input field with 'word' on input >> nth=94
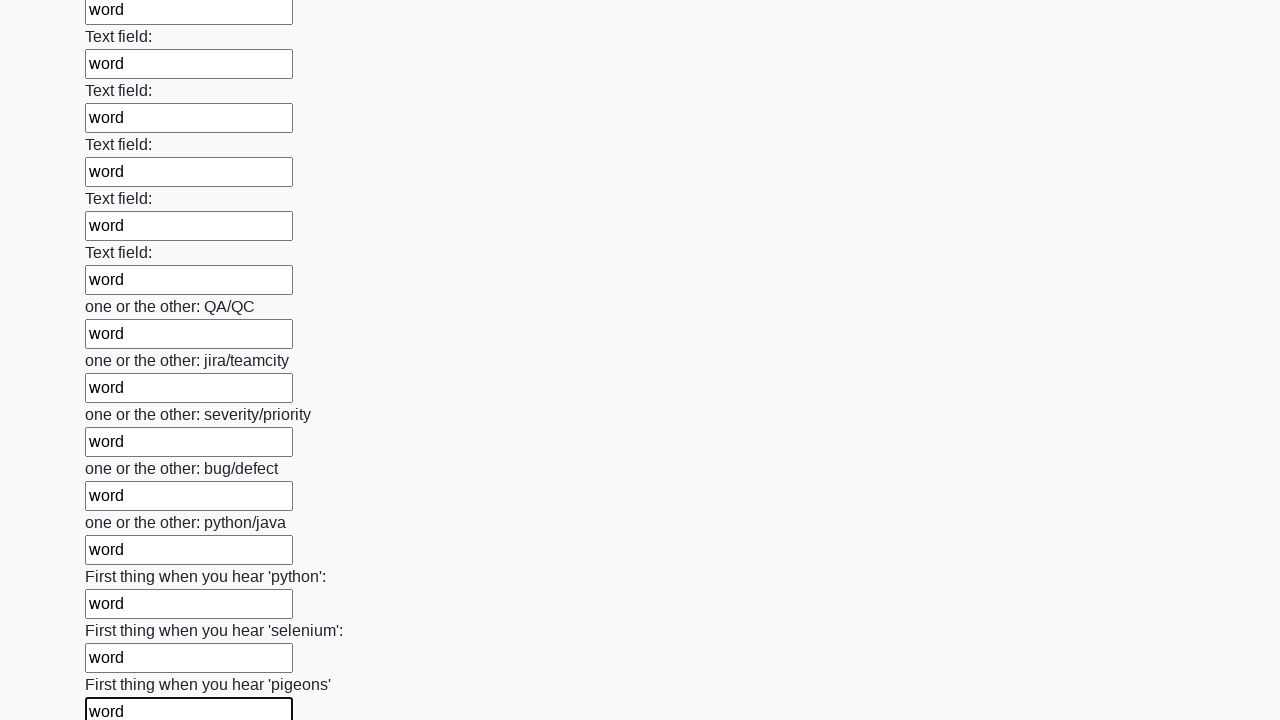

Filled an input field with 'word' on input >> nth=95
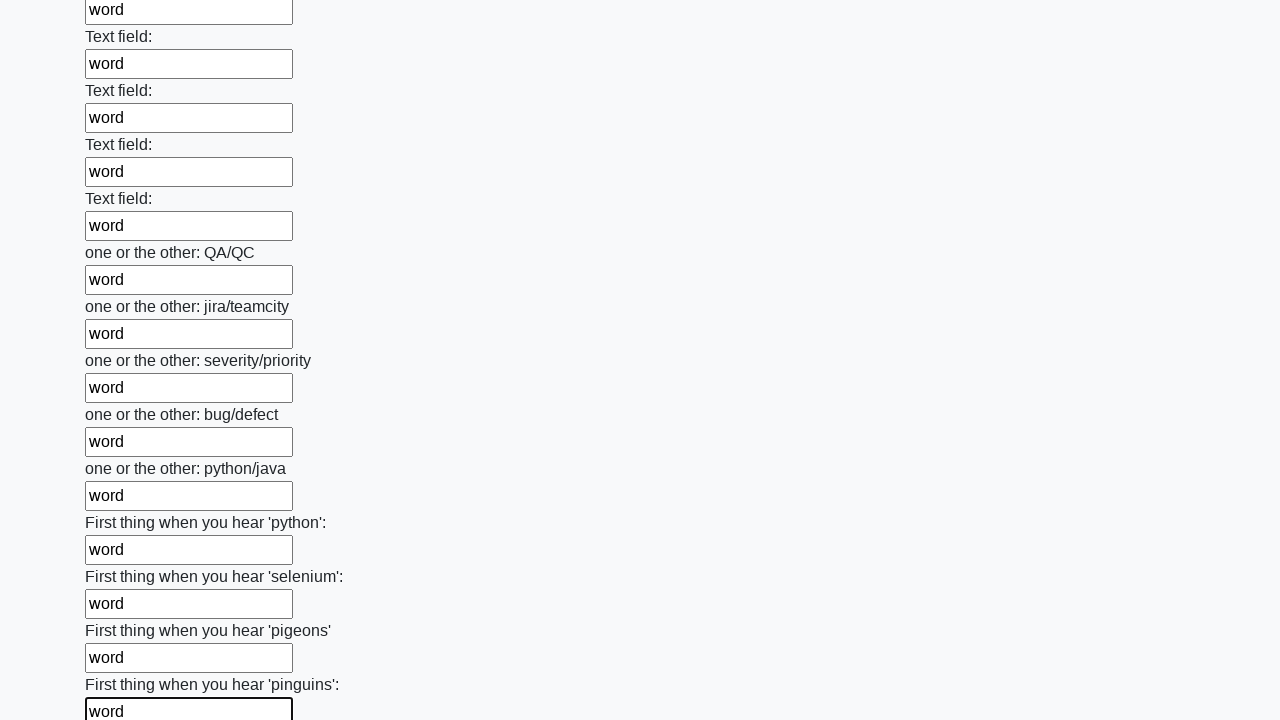

Filled an input field with 'word' on input >> nth=96
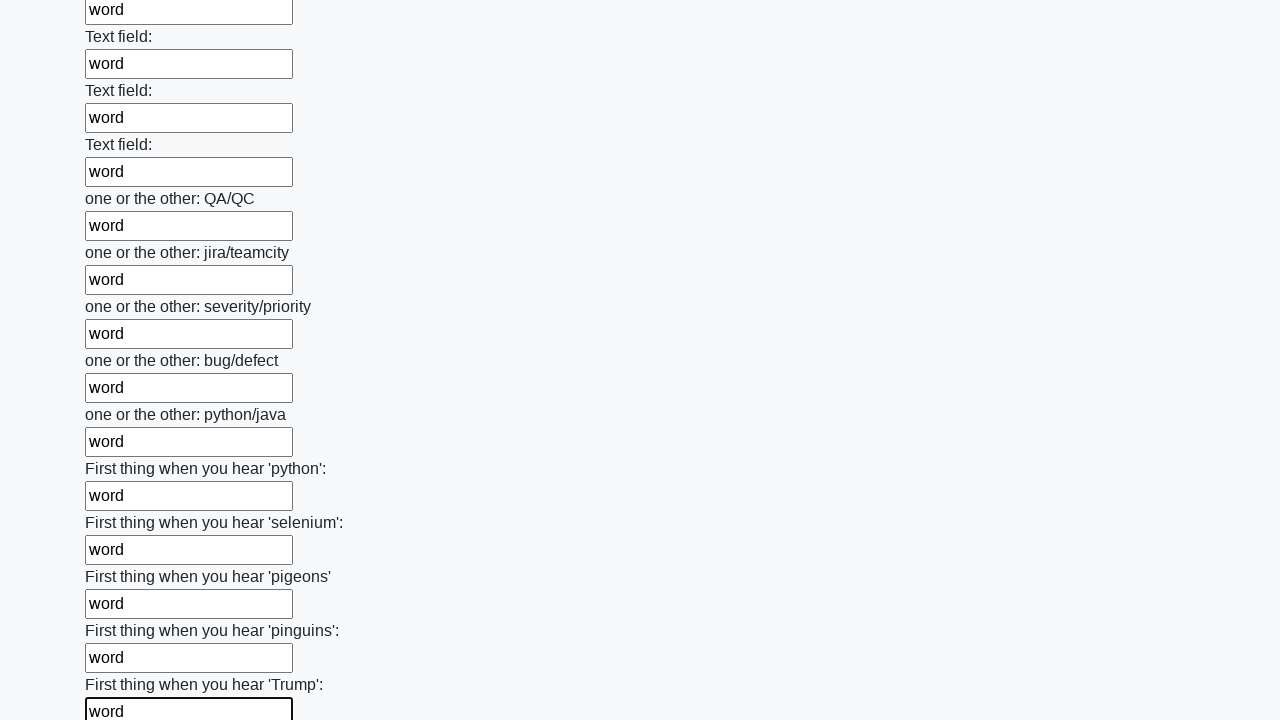

Filled an input field with 'word' on input >> nth=97
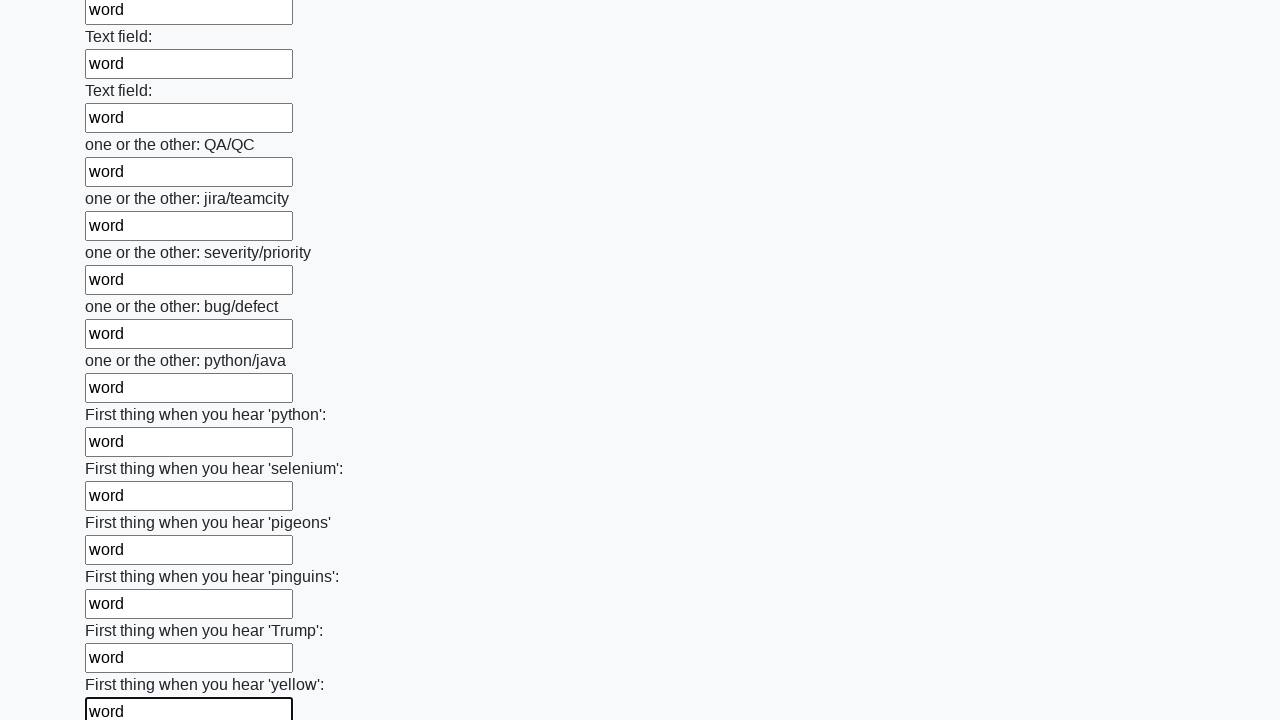

Filled an input field with 'word' on input >> nth=98
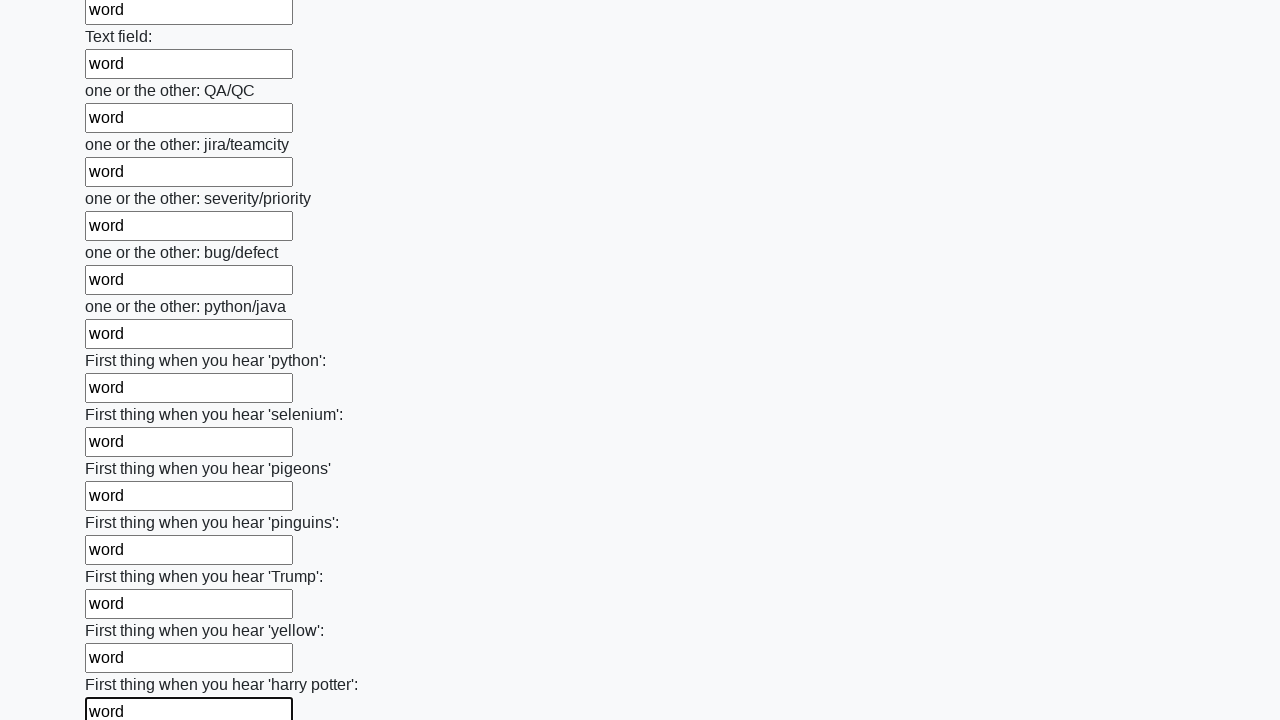

Filled an input field with 'word' on input >> nth=99
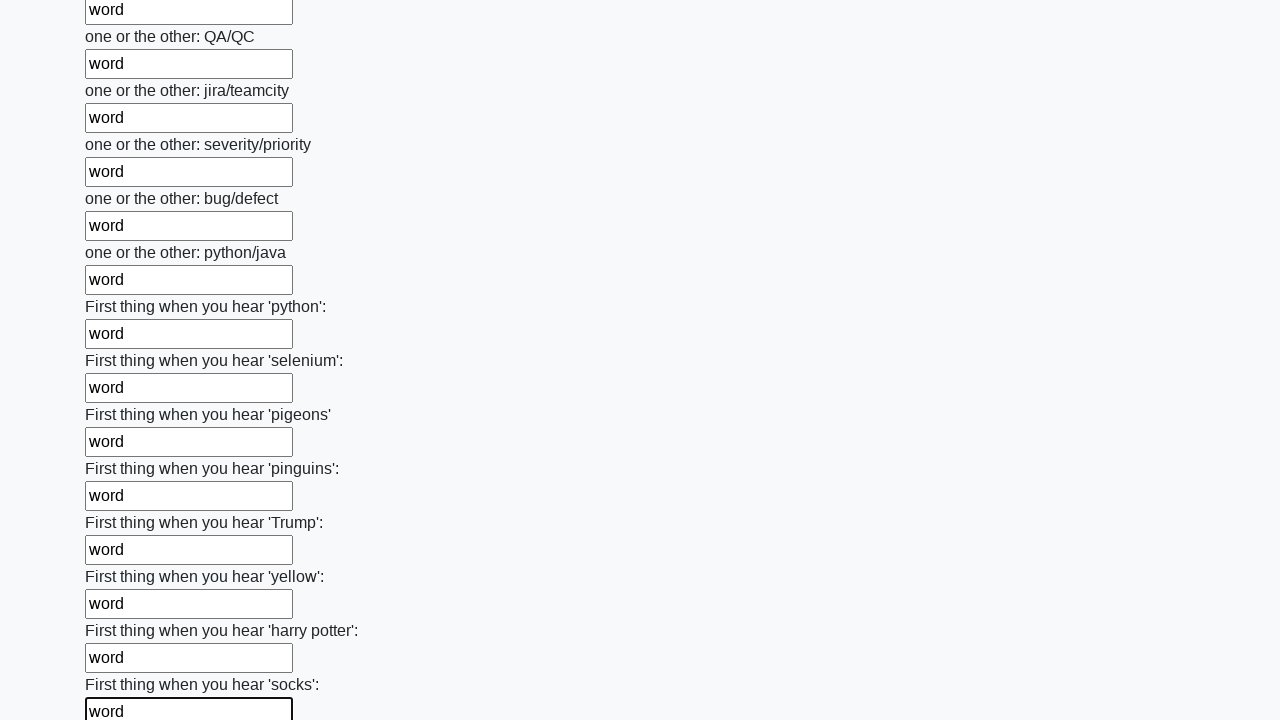

Clicked the submit button to submit the form at (123, 611) on button.btn
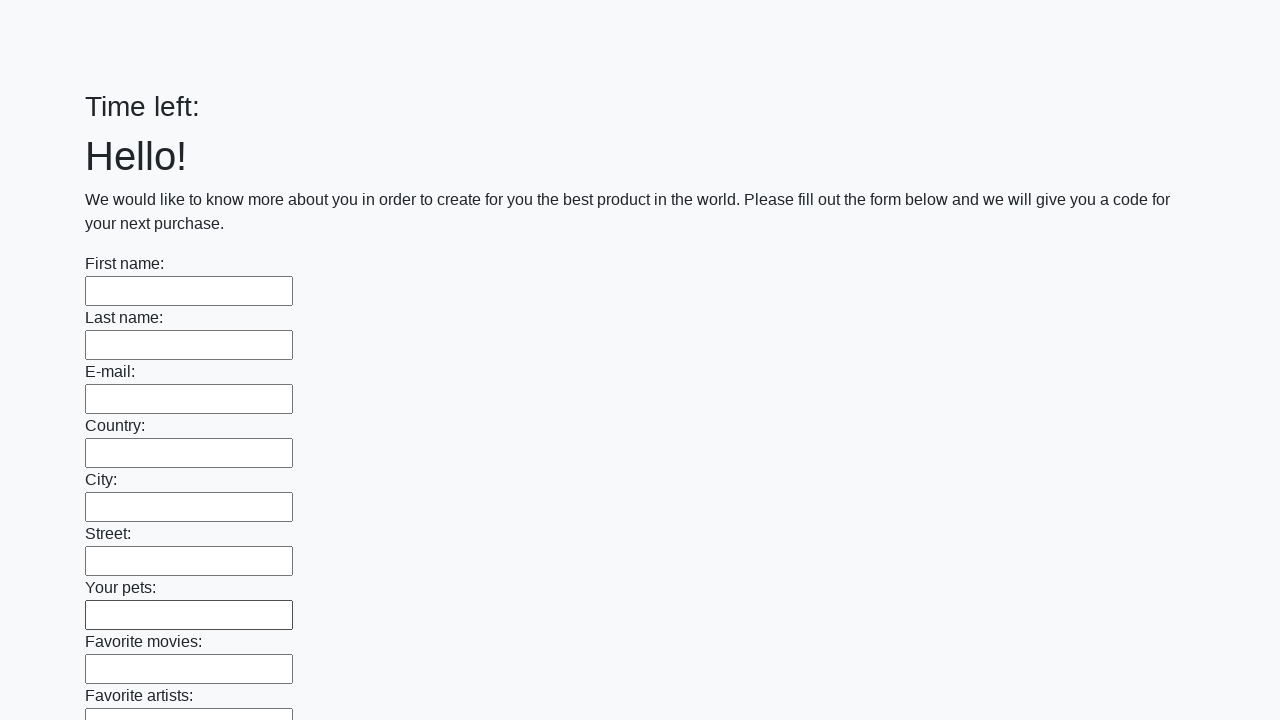

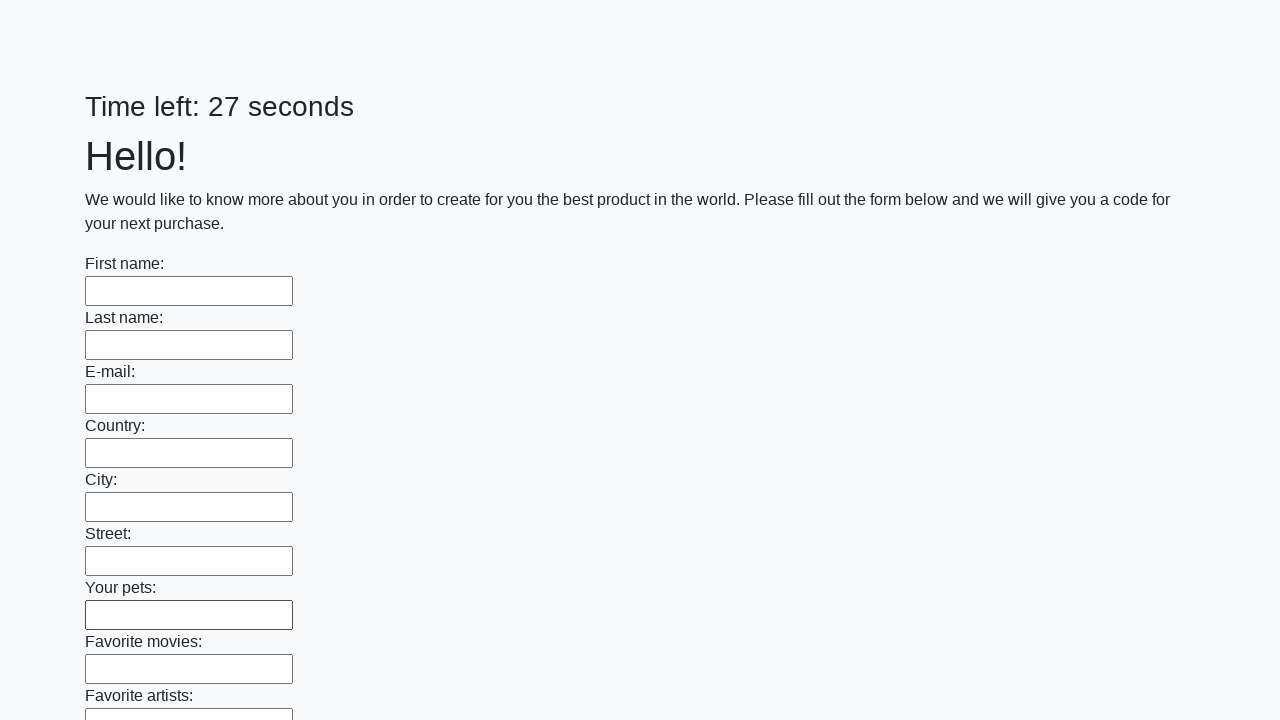